Navigates to a checkbox demo page and clicks all checkboxes on the page

Starting URL: https://faculty.washington.edu/chudler/java/boxes.html

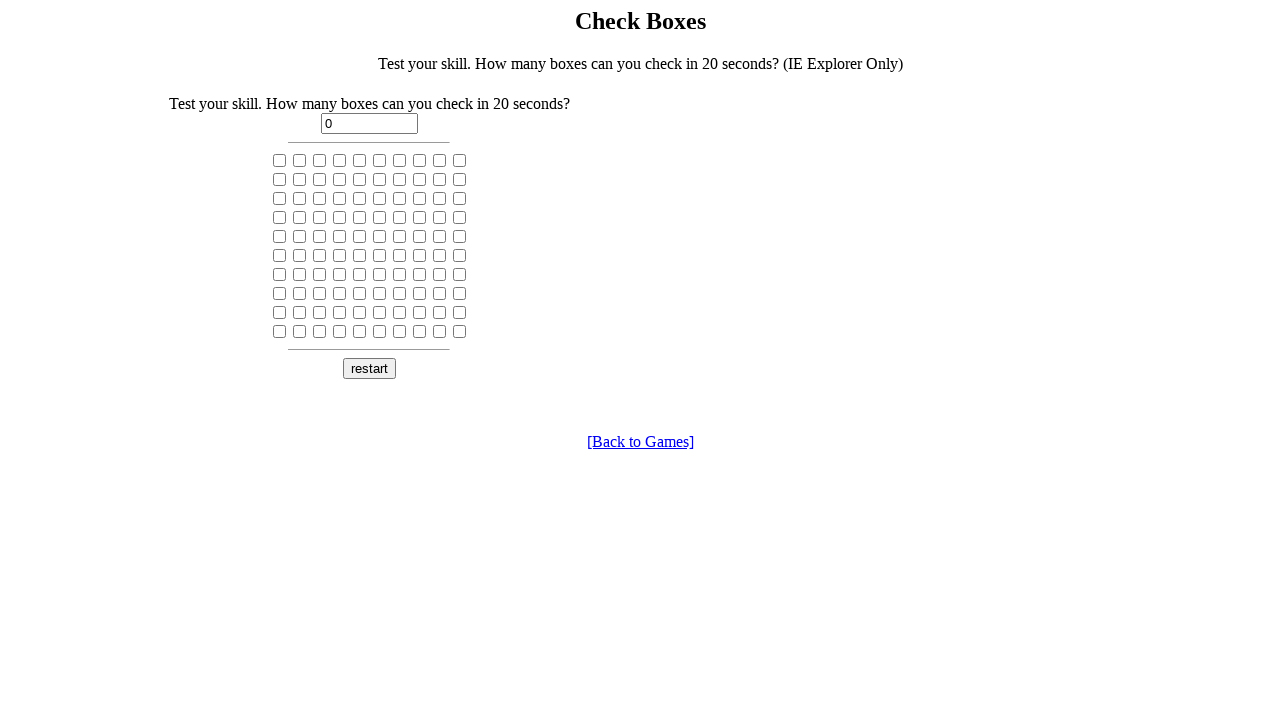

Navigated to checkbox demo page
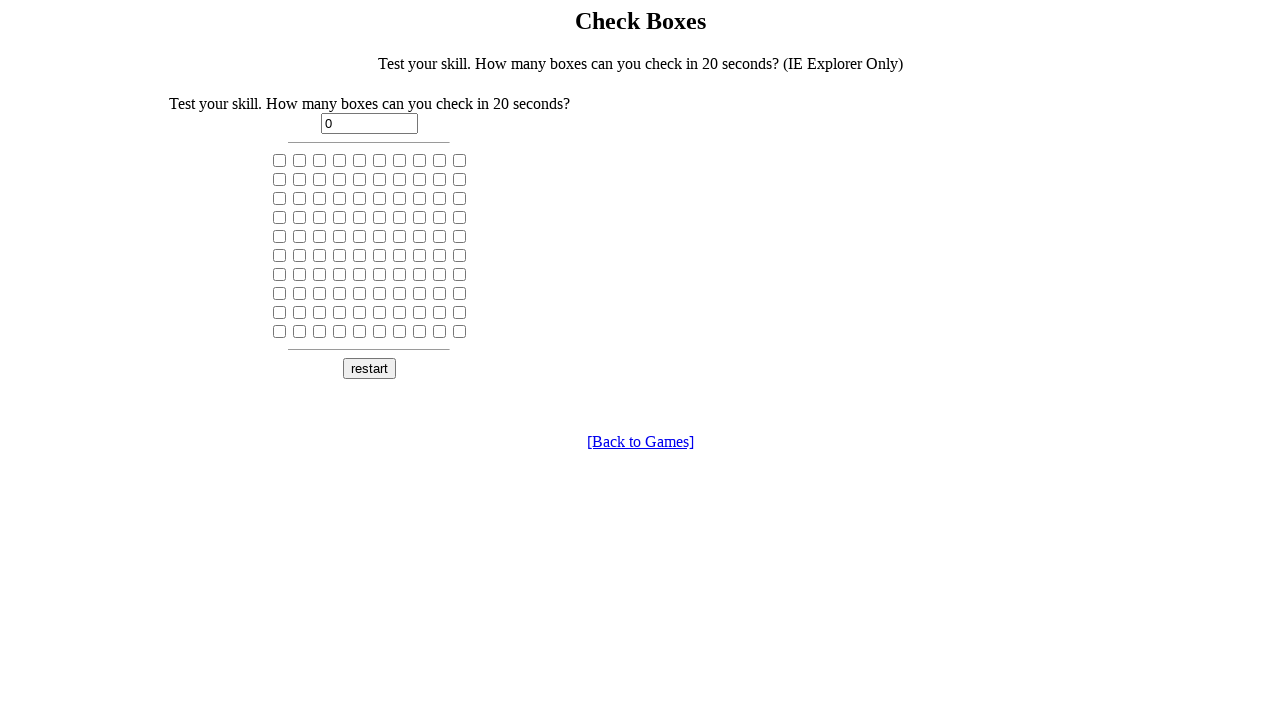

Located all checkboxes on the page
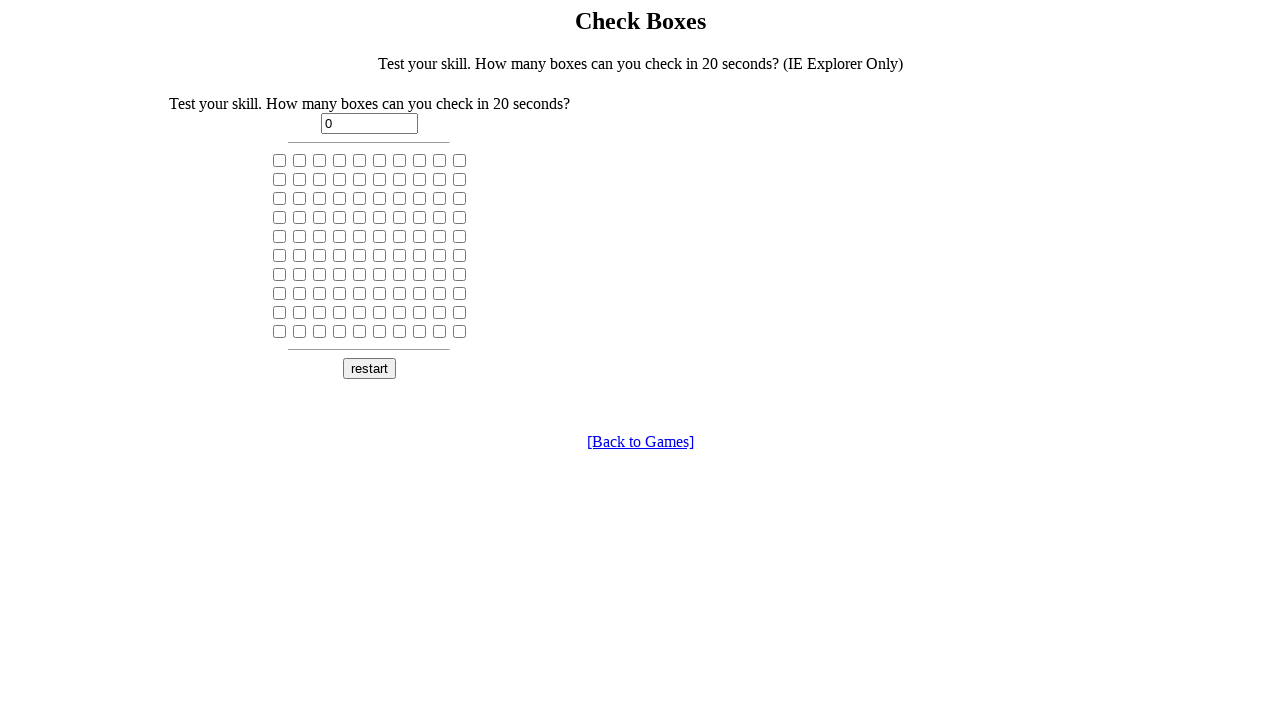

Clicked a checkbox at (280, 160) on input[type='checkbox'] >> nth=0
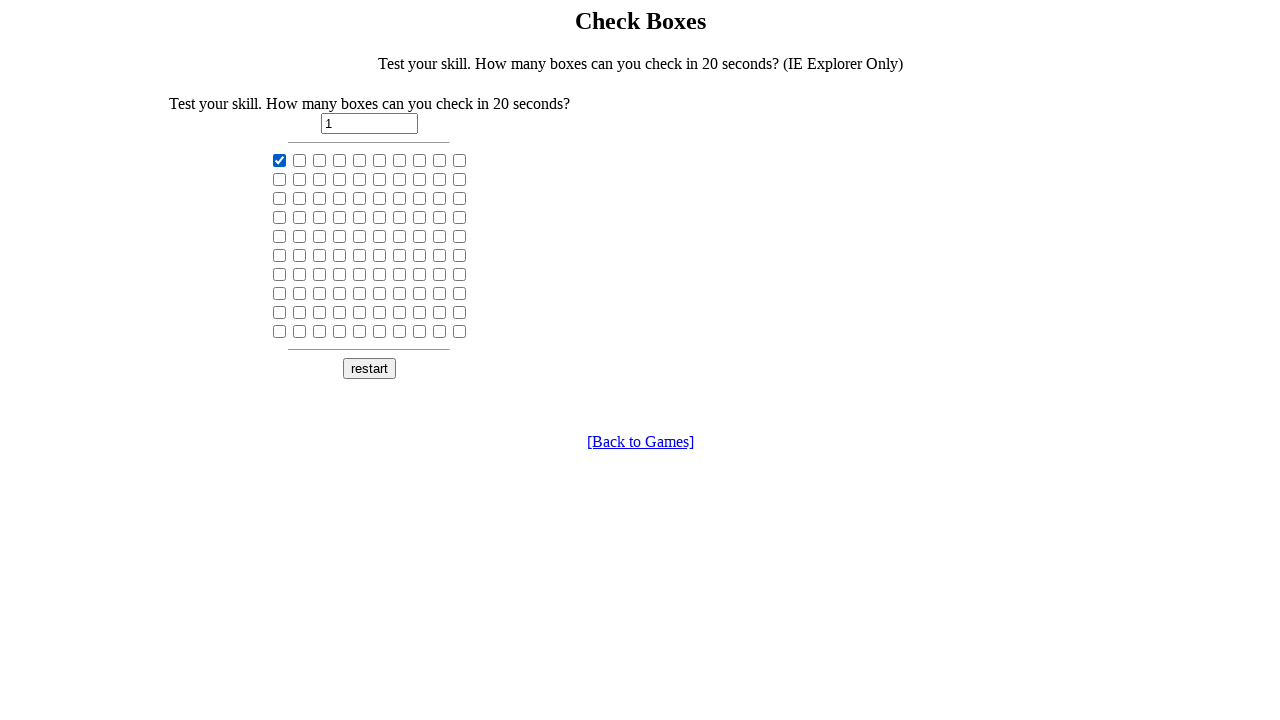

Clicked a checkbox at (300, 160) on input[type='checkbox'] >> nth=1
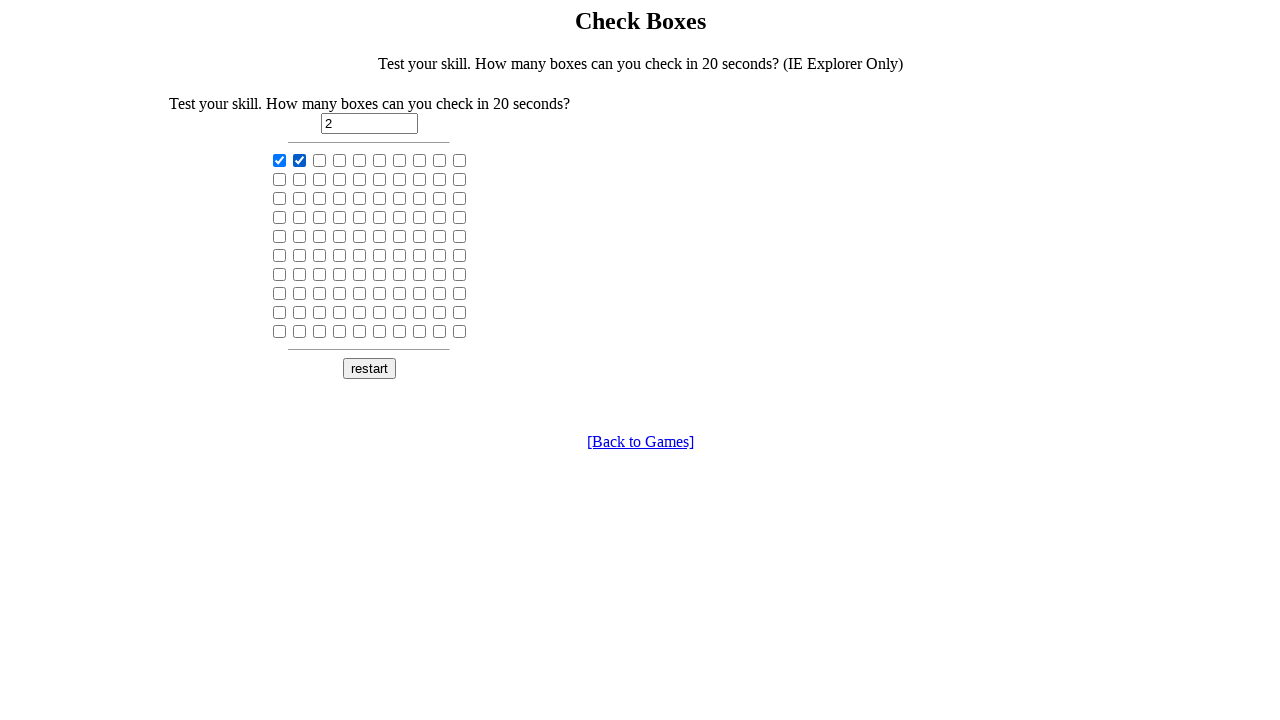

Clicked a checkbox at (320, 160) on input[type='checkbox'] >> nth=2
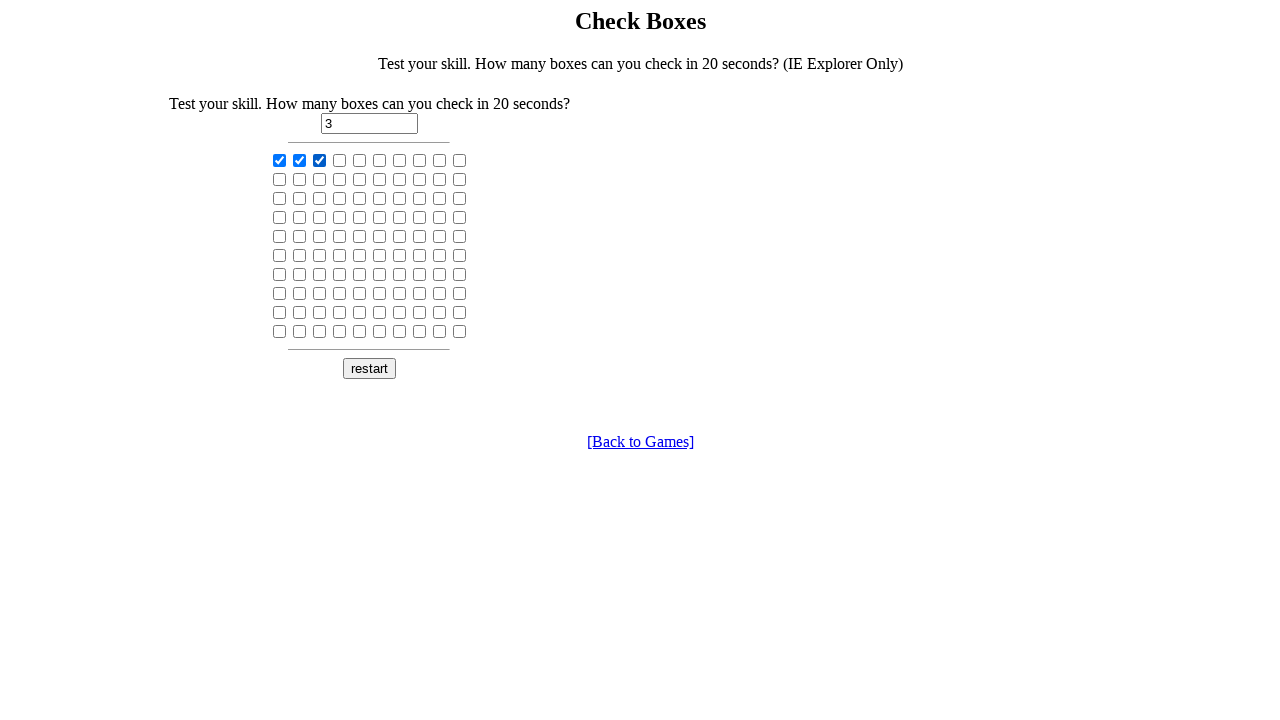

Clicked a checkbox at (340, 160) on input[type='checkbox'] >> nth=3
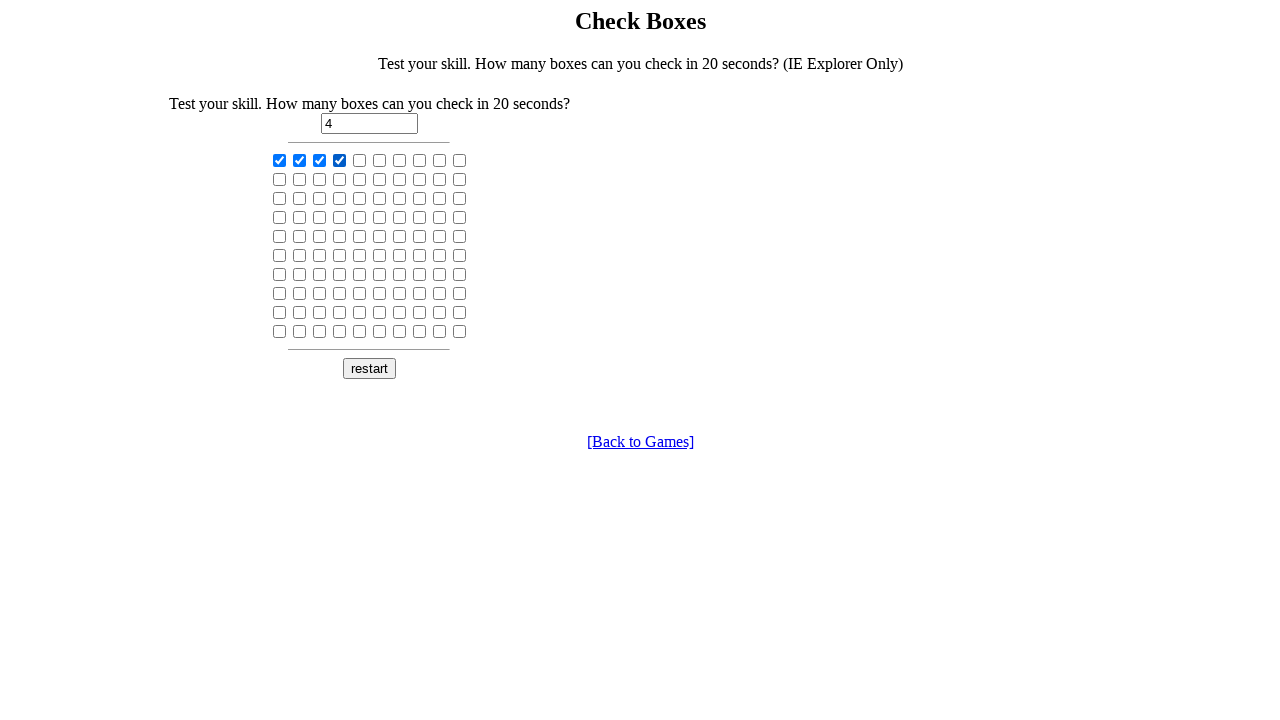

Clicked a checkbox at (360, 160) on input[type='checkbox'] >> nth=4
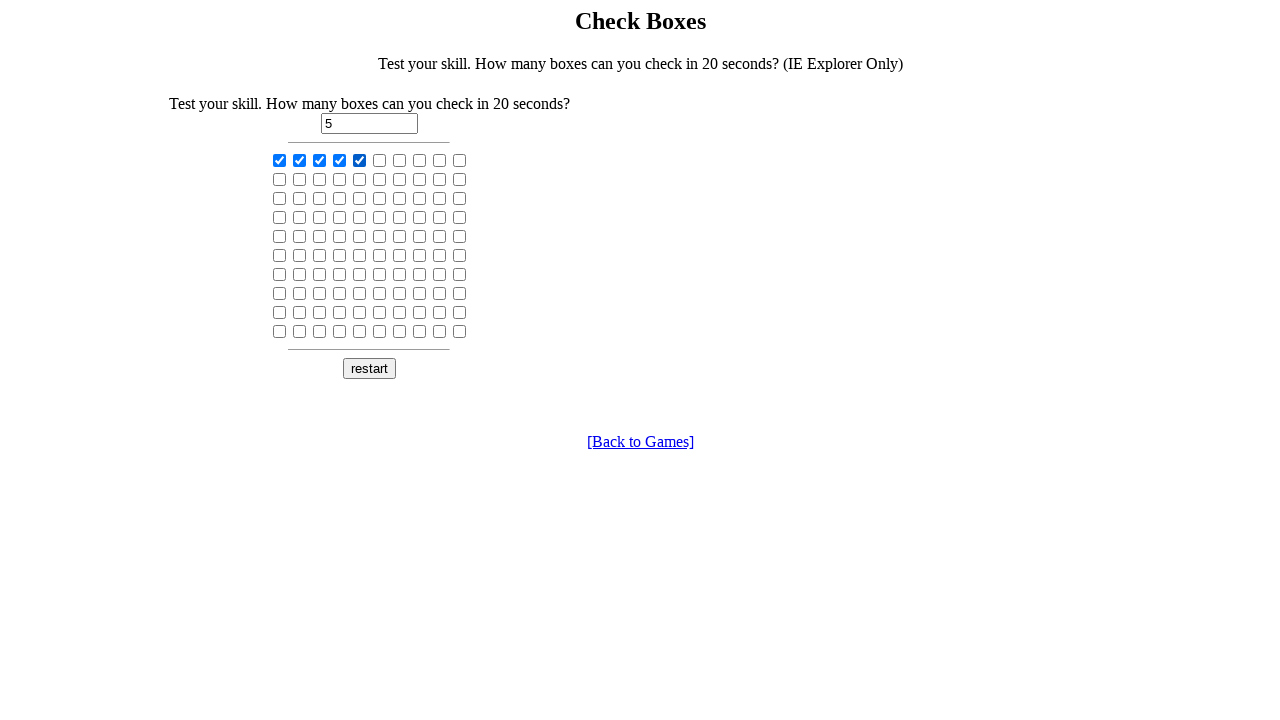

Clicked a checkbox at (380, 160) on input[type='checkbox'] >> nth=5
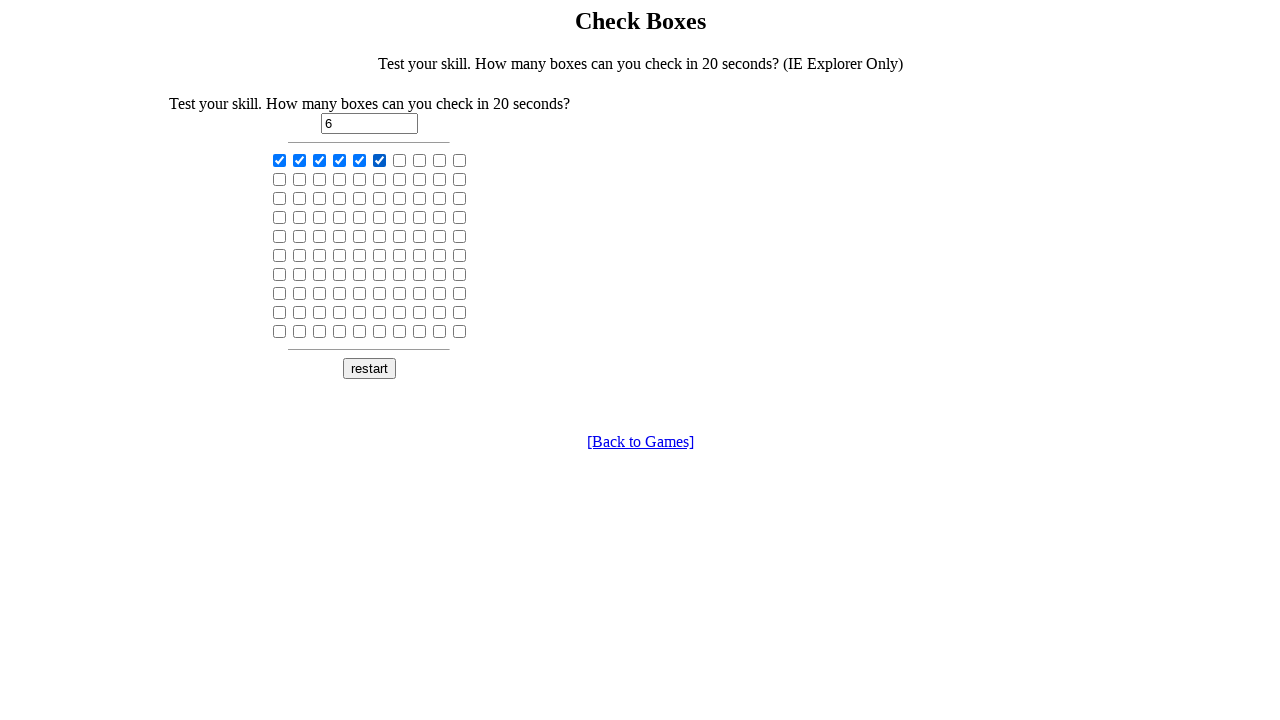

Clicked a checkbox at (400, 160) on input[type='checkbox'] >> nth=6
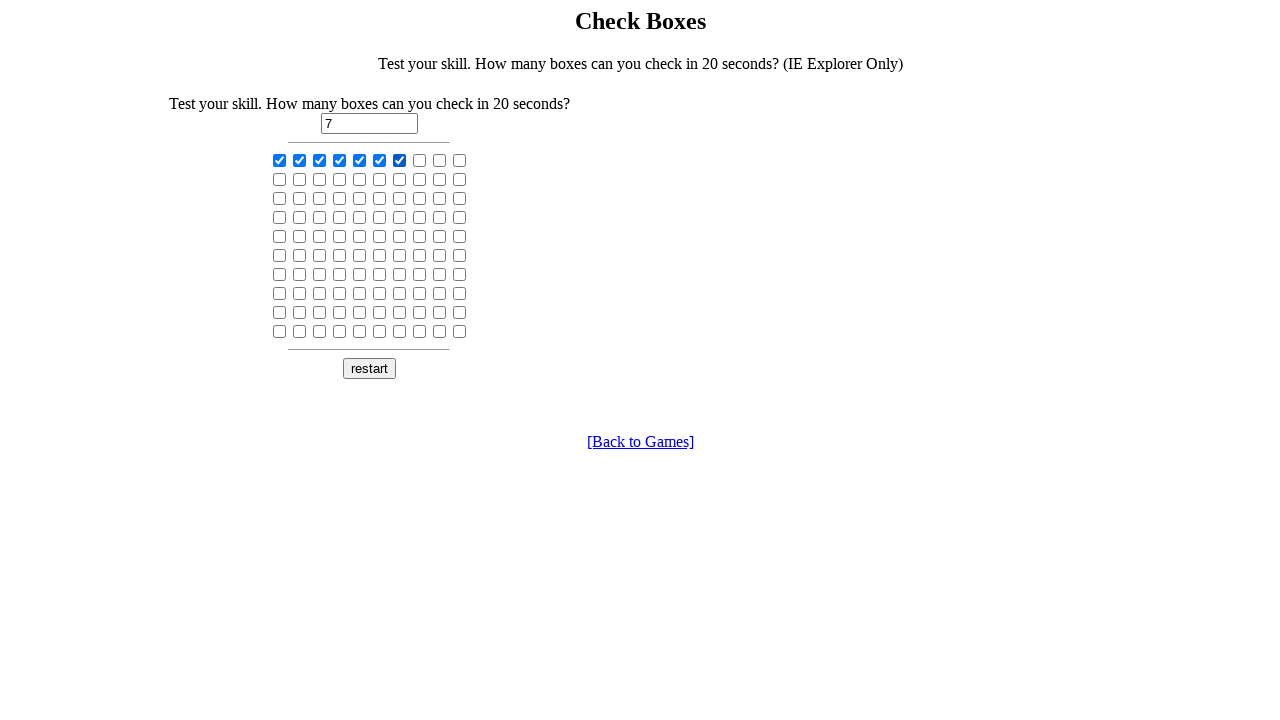

Clicked a checkbox at (420, 160) on input[type='checkbox'] >> nth=7
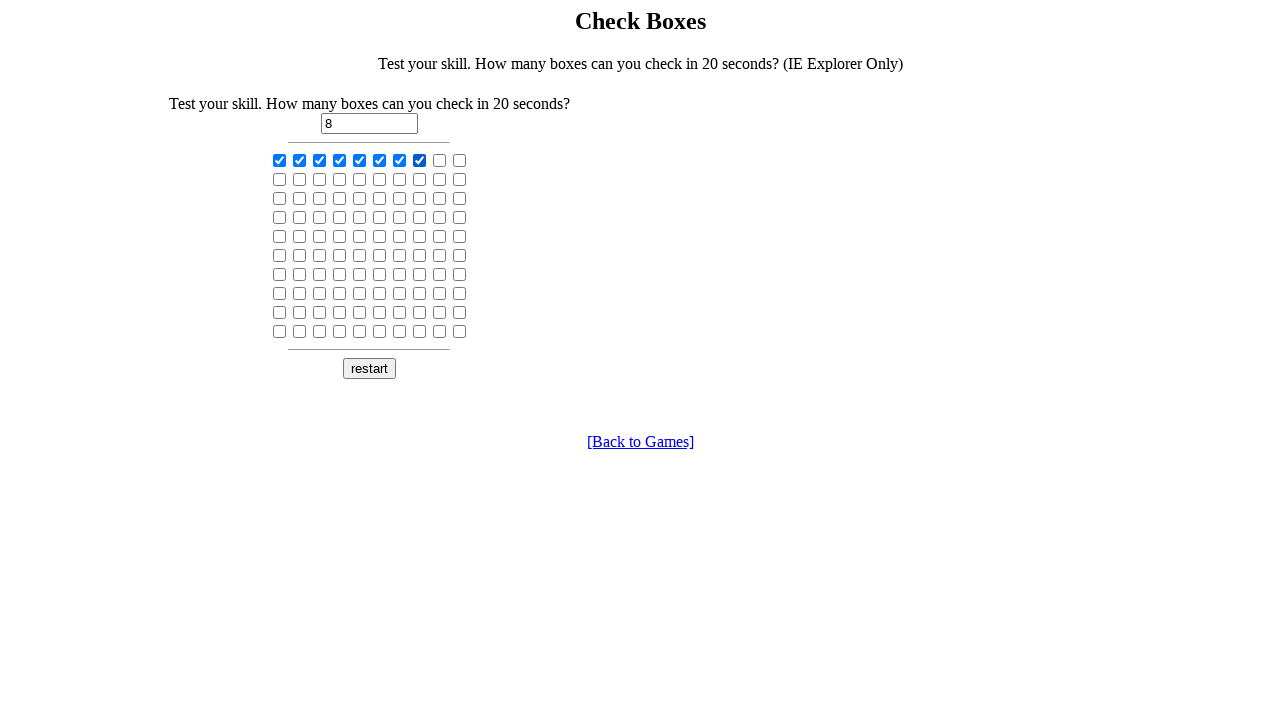

Clicked a checkbox at (440, 160) on input[type='checkbox'] >> nth=8
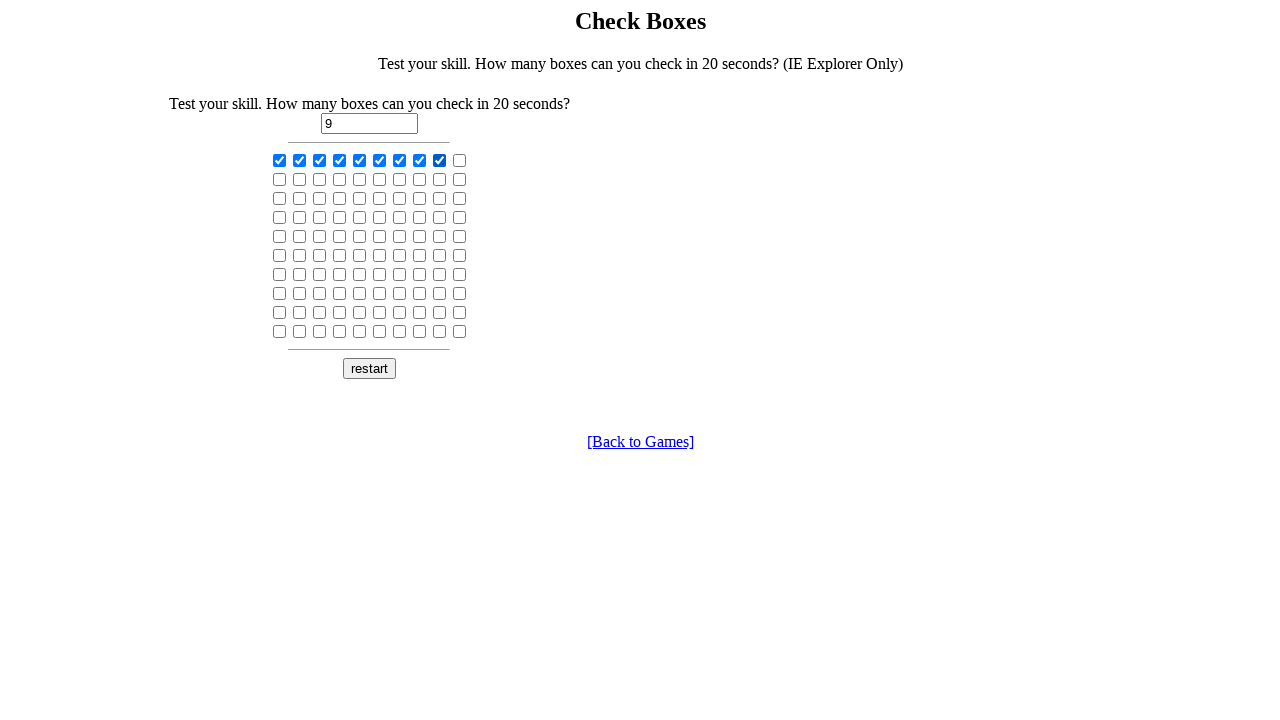

Clicked a checkbox at (460, 160) on input[type='checkbox'] >> nth=9
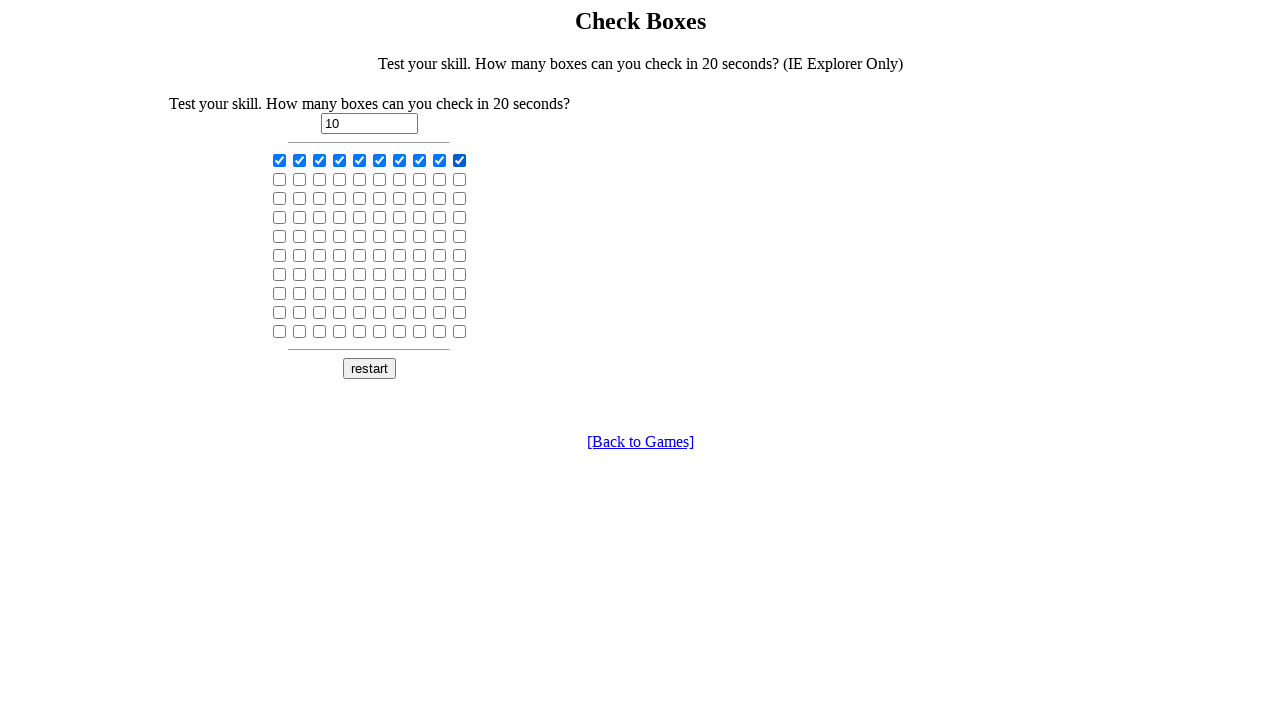

Clicked a checkbox at (280, 179) on input[type='checkbox'] >> nth=10
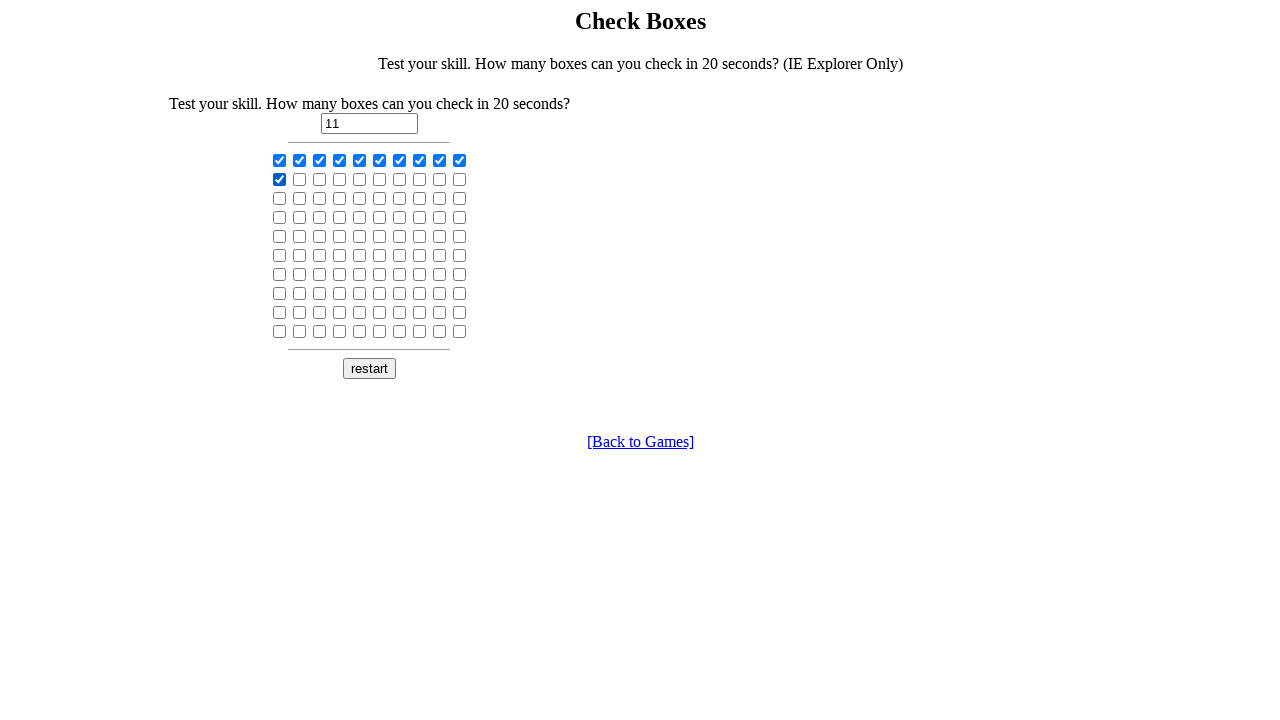

Clicked a checkbox at (300, 179) on input[type='checkbox'] >> nth=11
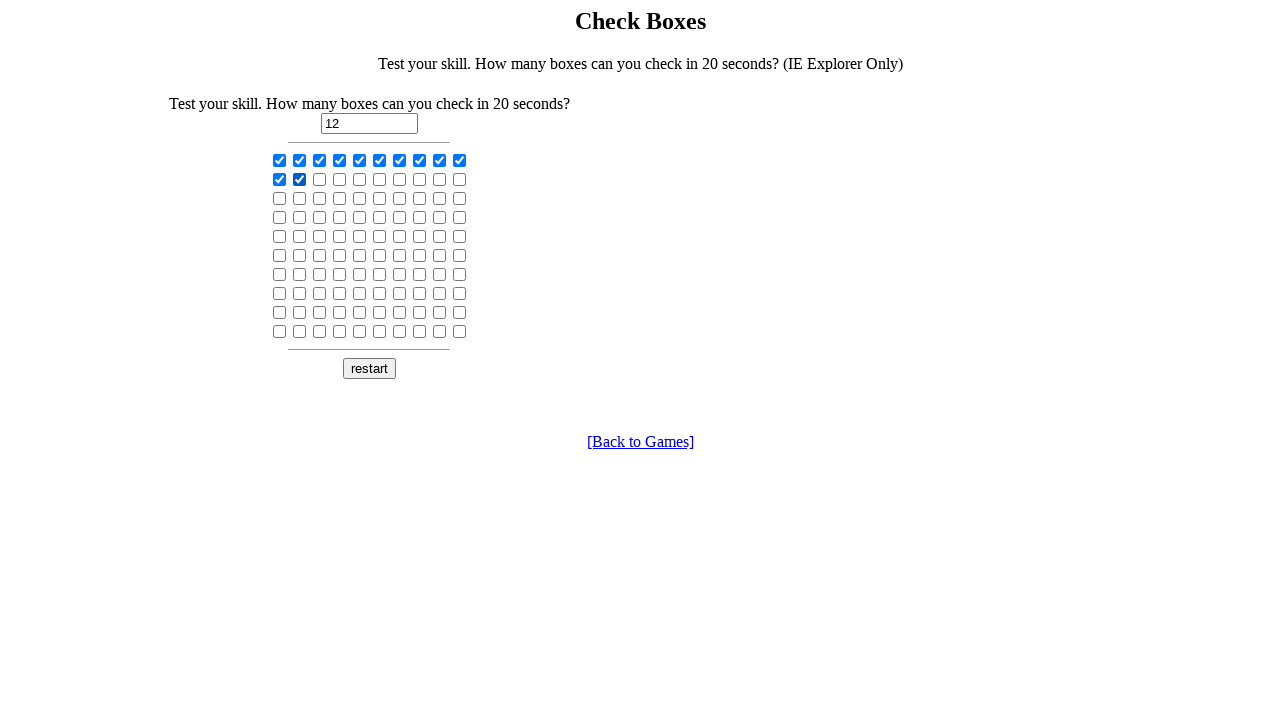

Clicked a checkbox at (320, 179) on input[type='checkbox'] >> nth=12
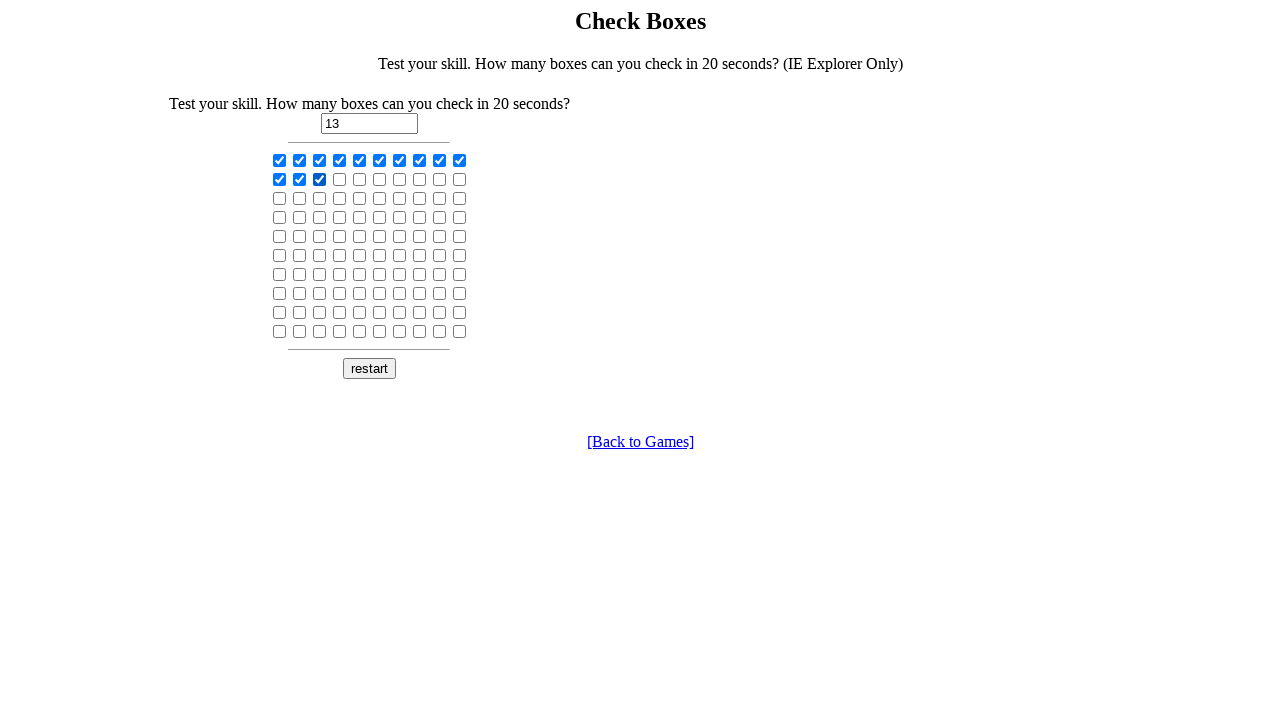

Clicked a checkbox at (340, 179) on input[type='checkbox'] >> nth=13
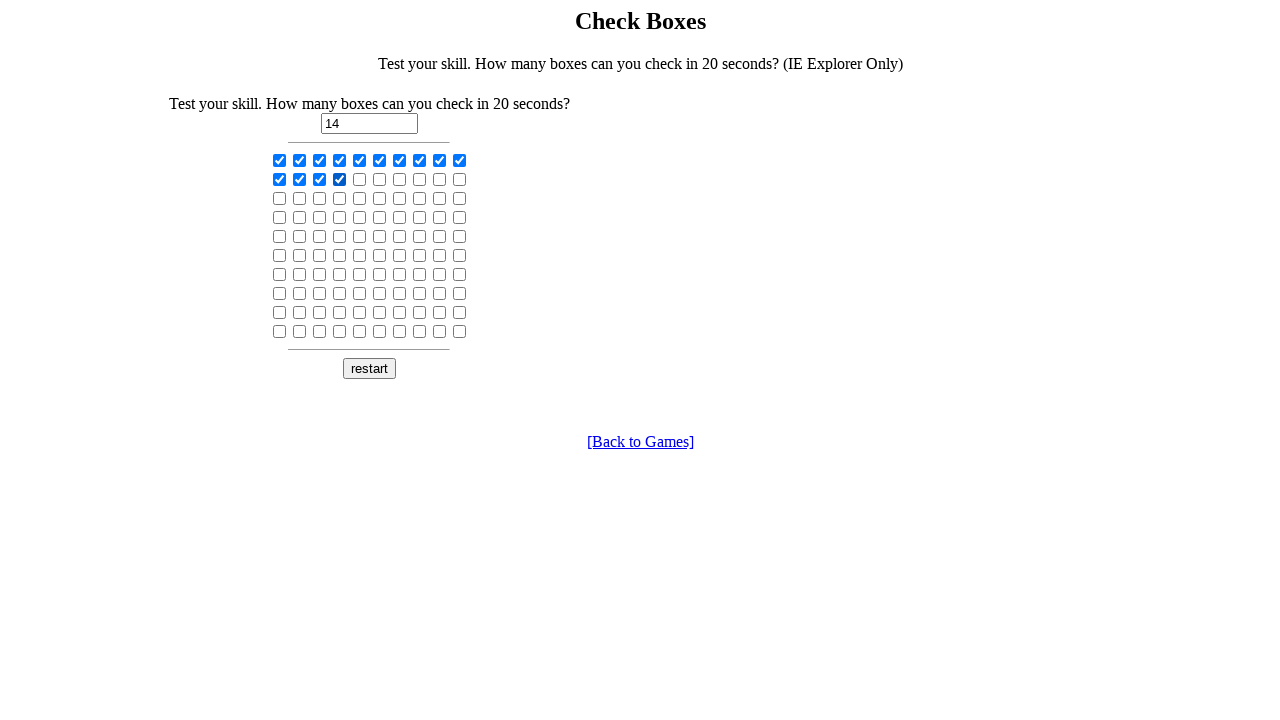

Clicked a checkbox at (360, 179) on input[type='checkbox'] >> nth=14
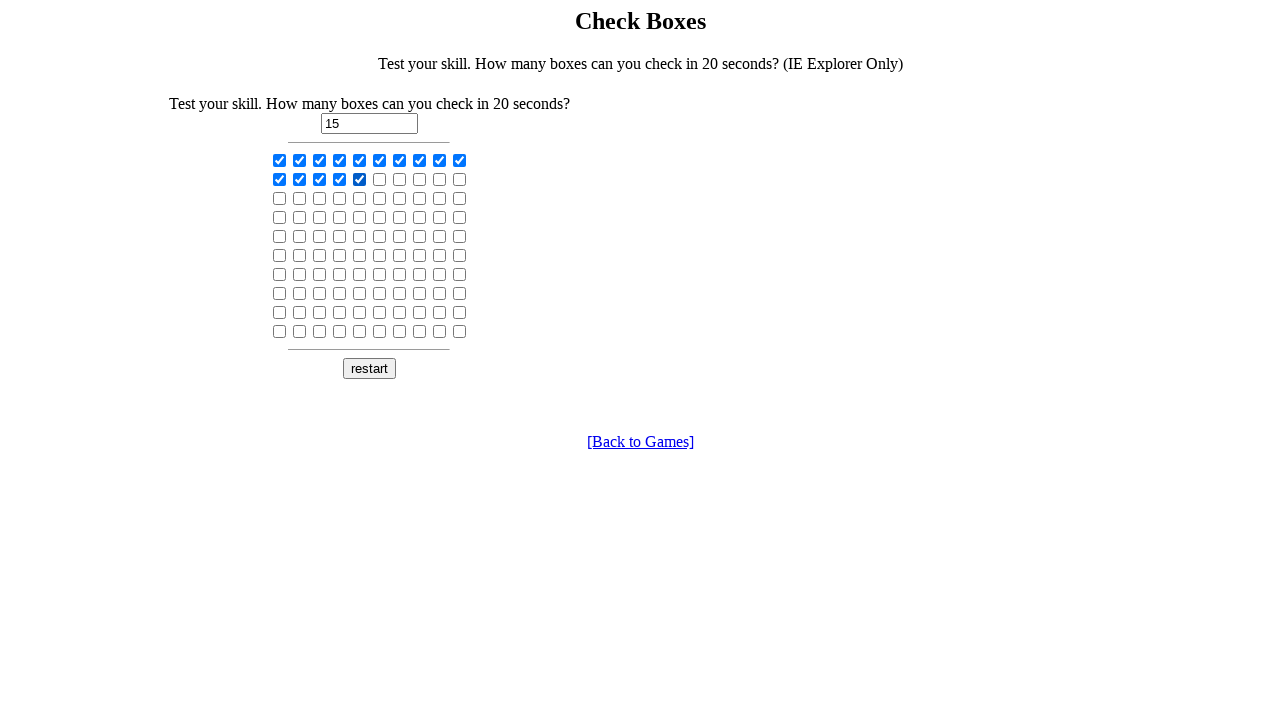

Clicked a checkbox at (380, 179) on input[type='checkbox'] >> nth=15
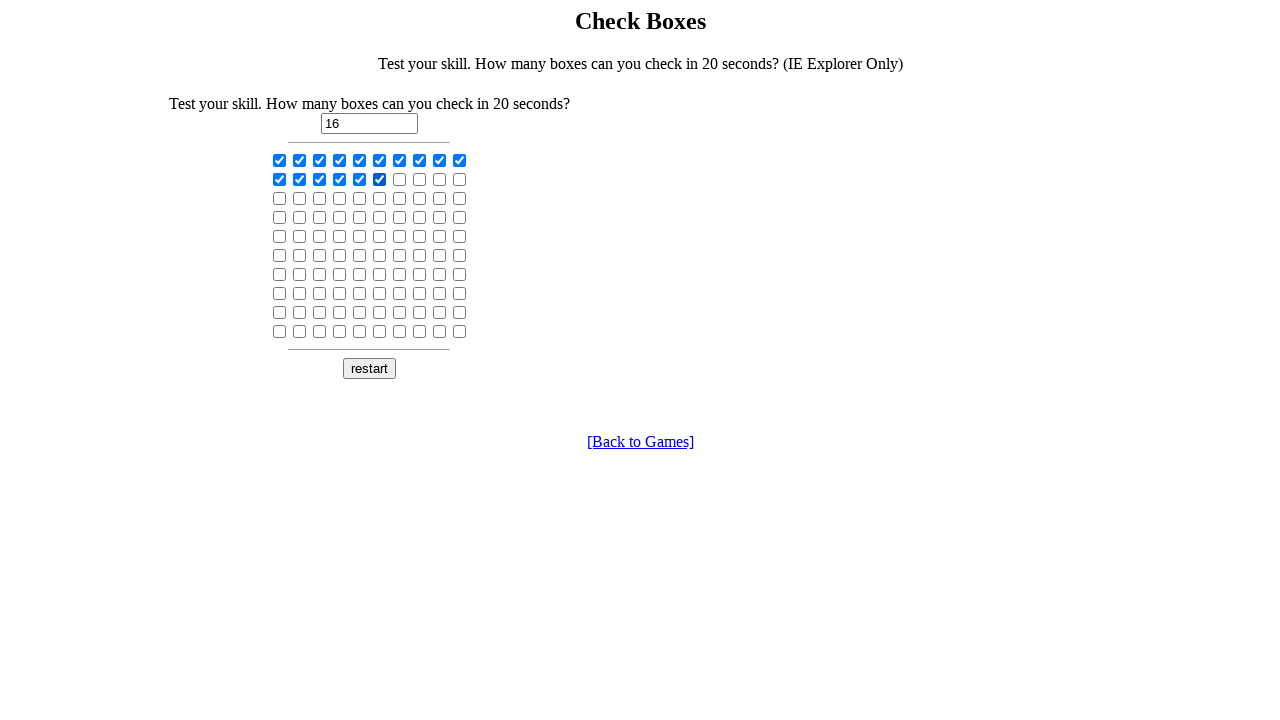

Clicked a checkbox at (400, 179) on input[type='checkbox'] >> nth=16
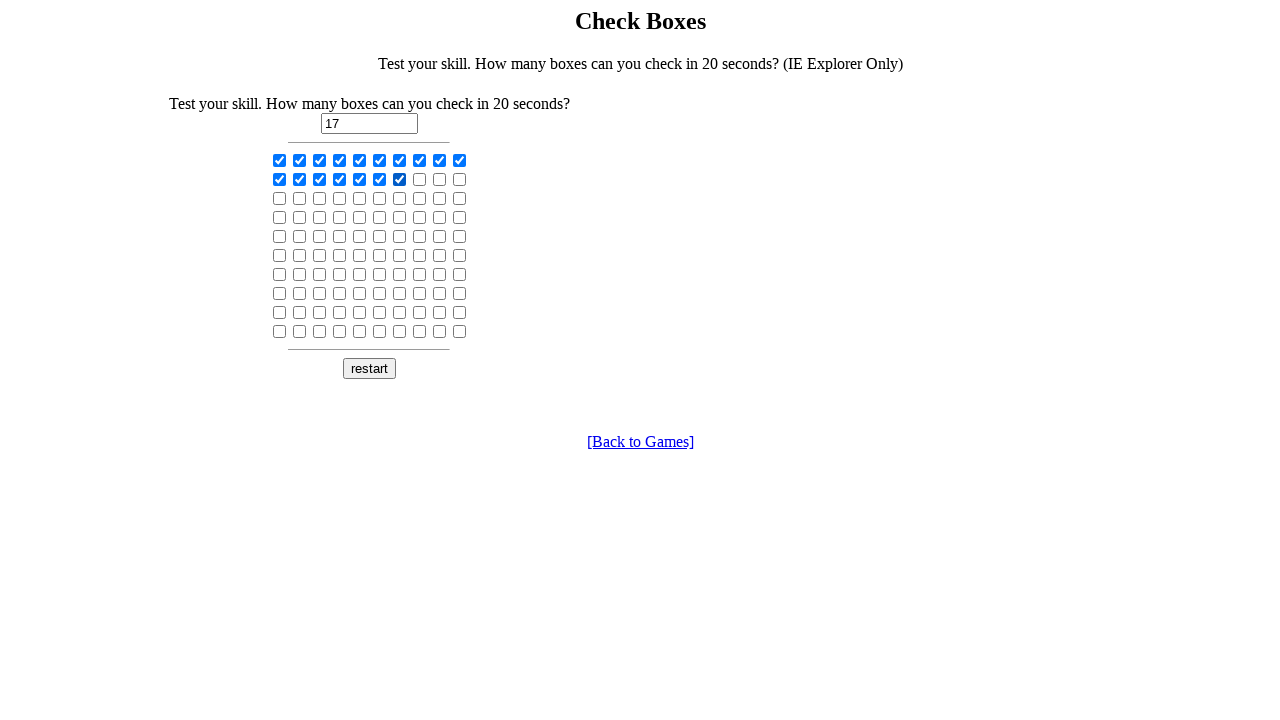

Clicked a checkbox at (420, 179) on input[type='checkbox'] >> nth=17
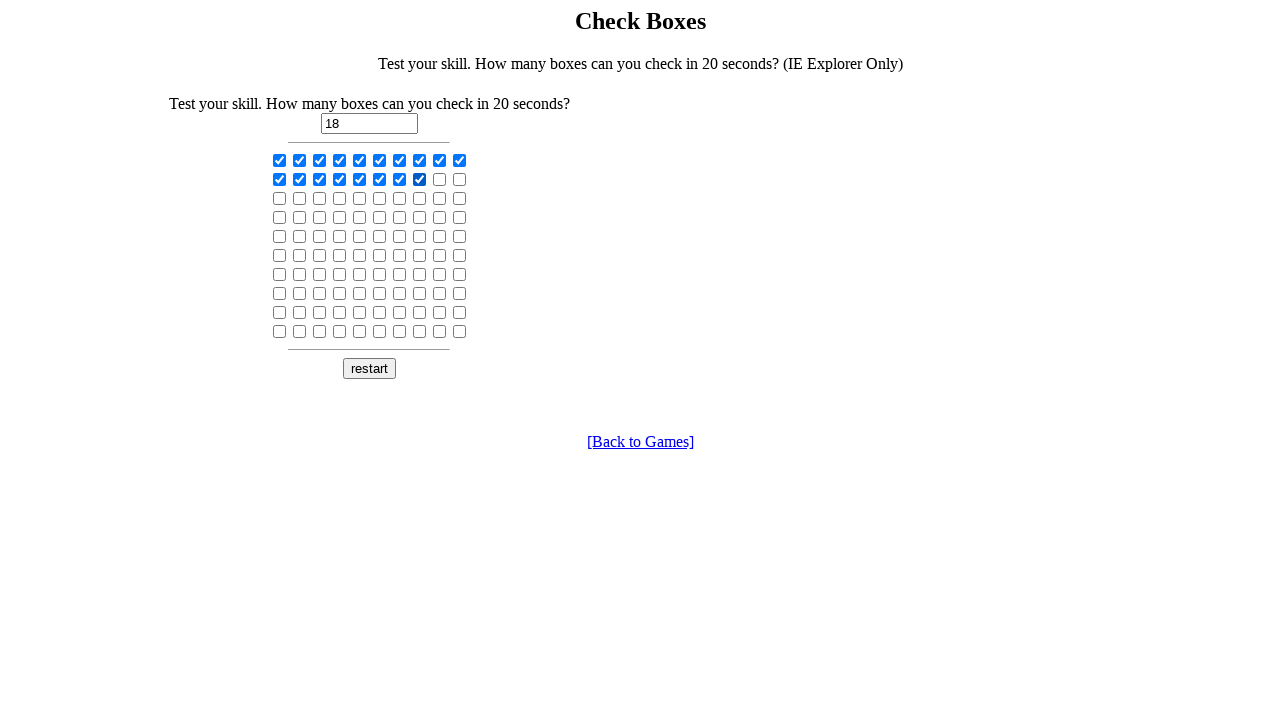

Clicked a checkbox at (440, 179) on input[type='checkbox'] >> nth=18
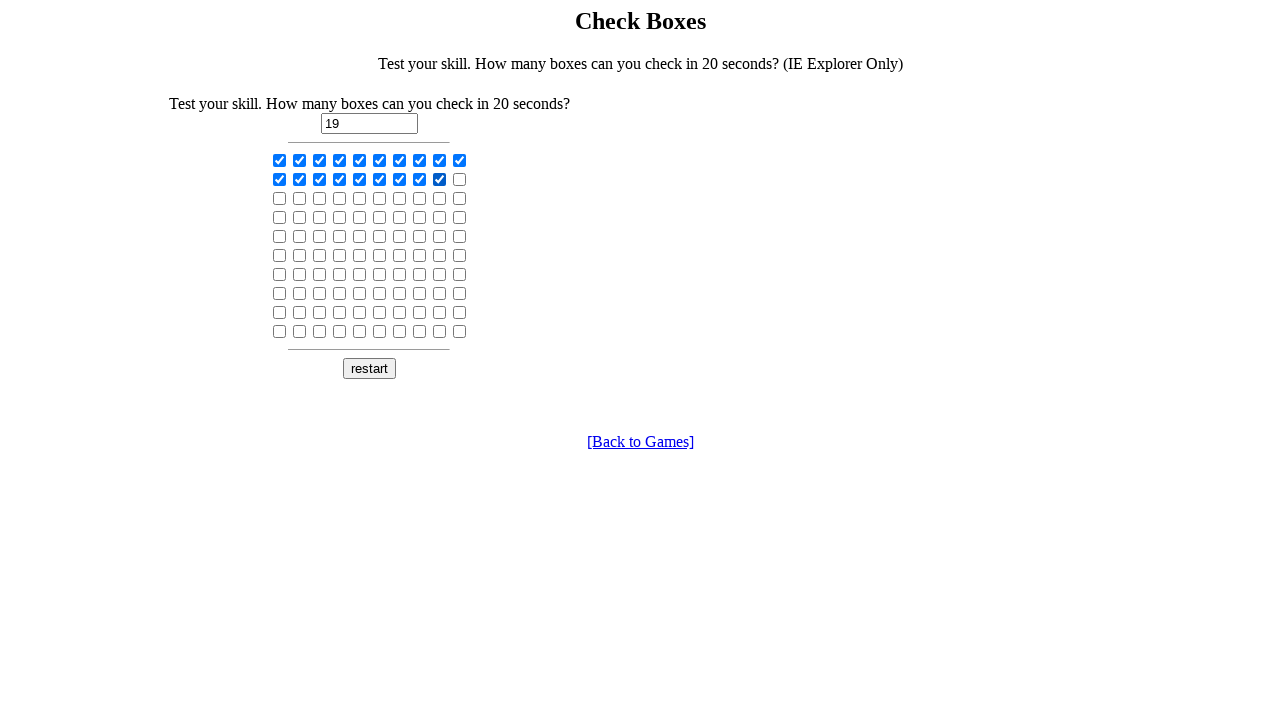

Clicked a checkbox at (460, 179) on input[type='checkbox'] >> nth=19
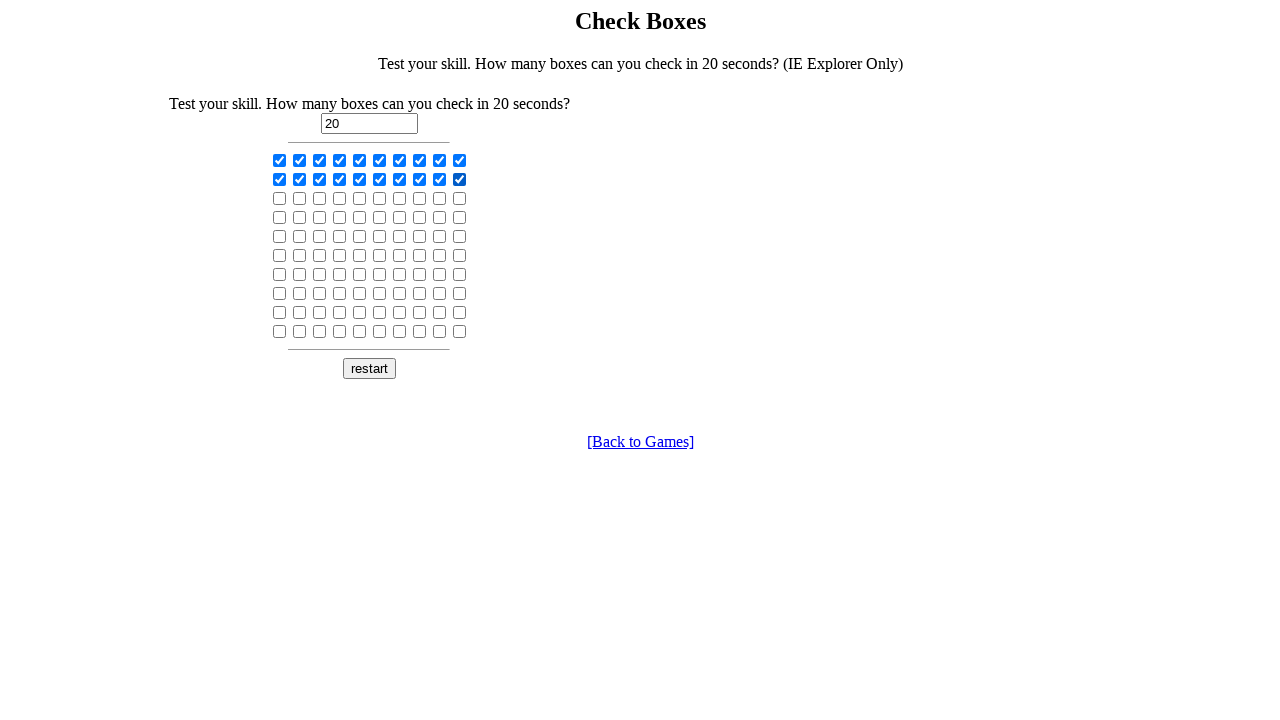

Clicked a checkbox at (280, 198) on input[type='checkbox'] >> nth=20
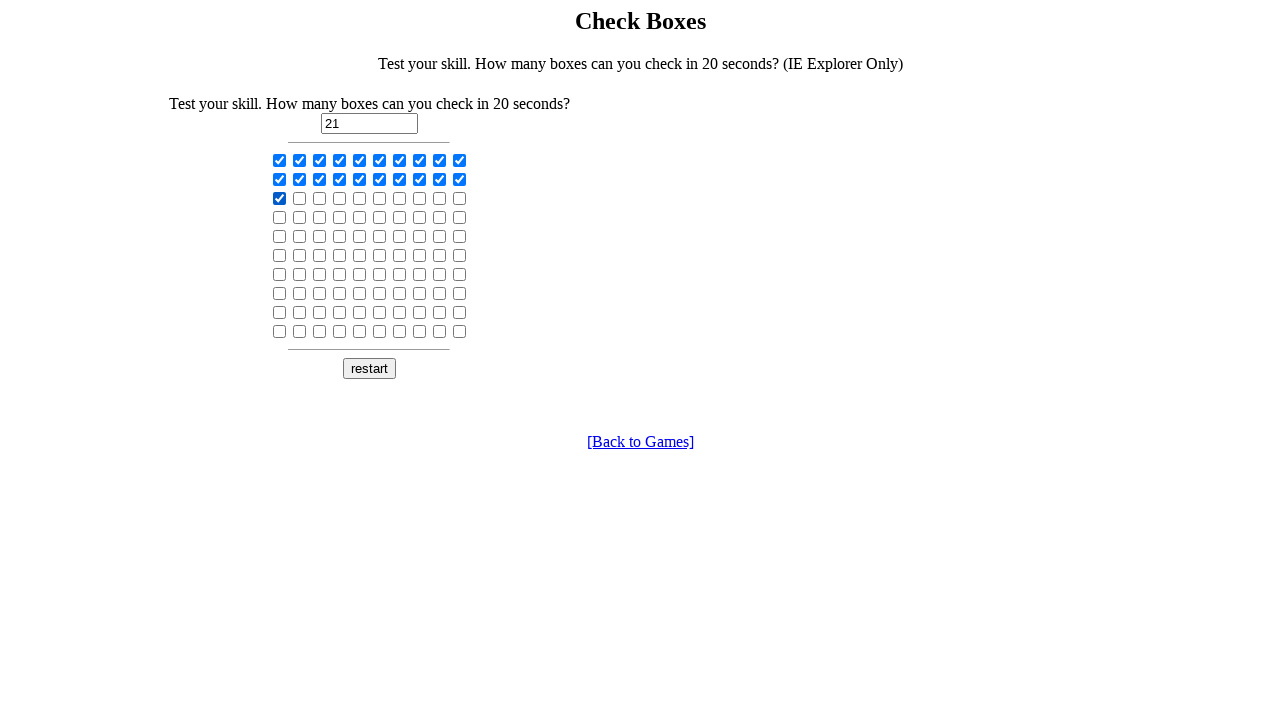

Clicked a checkbox at (300, 198) on input[type='checkbox'] >> nth=21
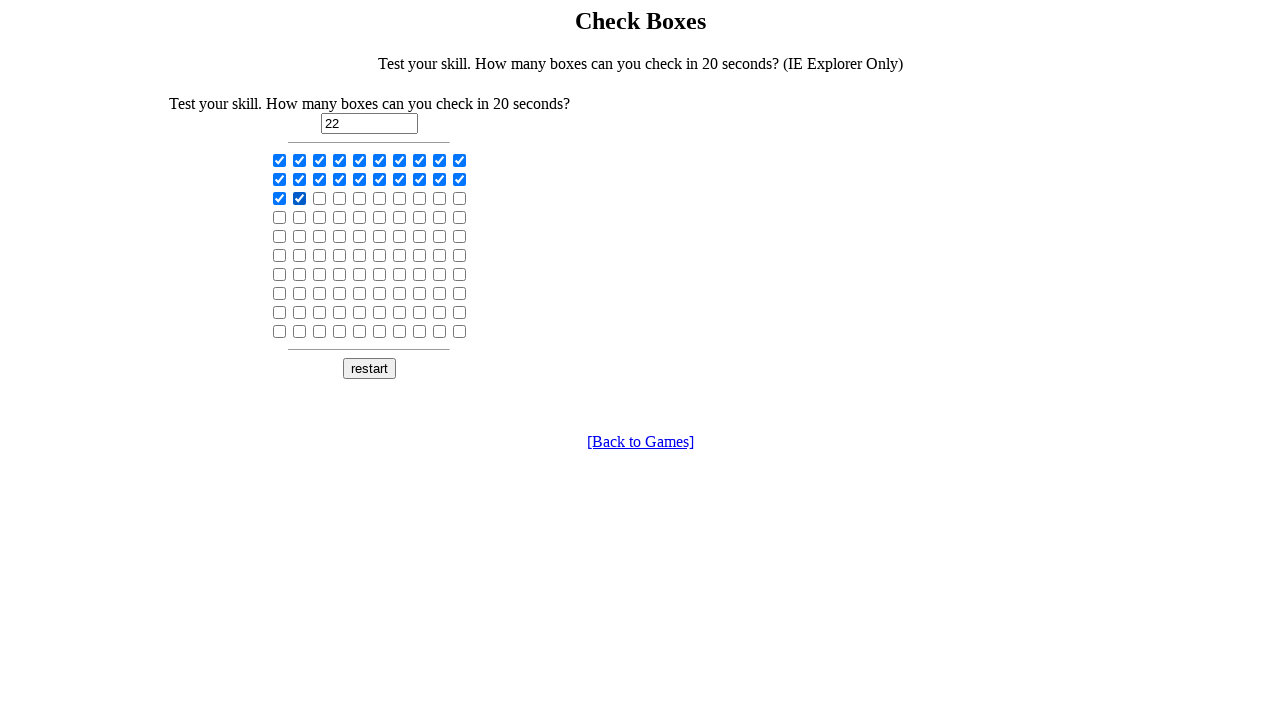

Clicked a checkbox at (320, 198) on input[type='checkbox'] >> nth=22
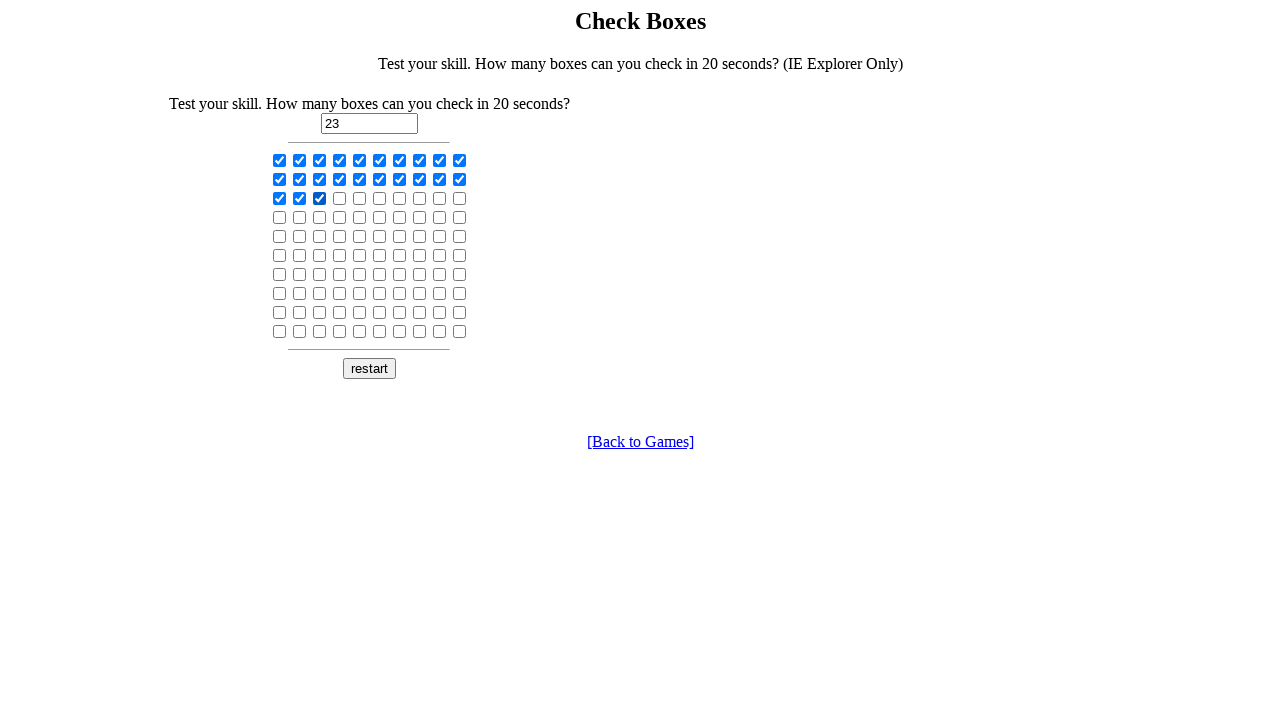

Clicked a checkbox at (340, 198) on input[type='checkbox'] >> nth=23
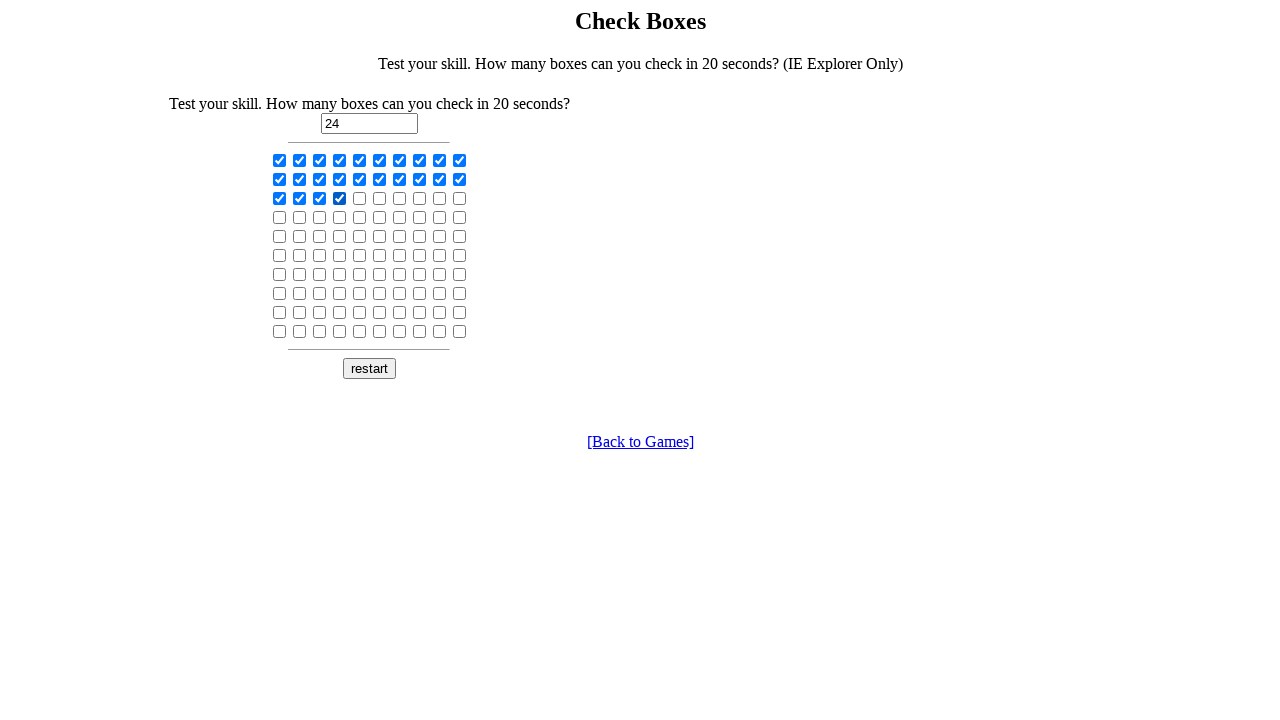

Clicked a checkbox at (360, 198) on input[type='checkbox'] >> nth=24
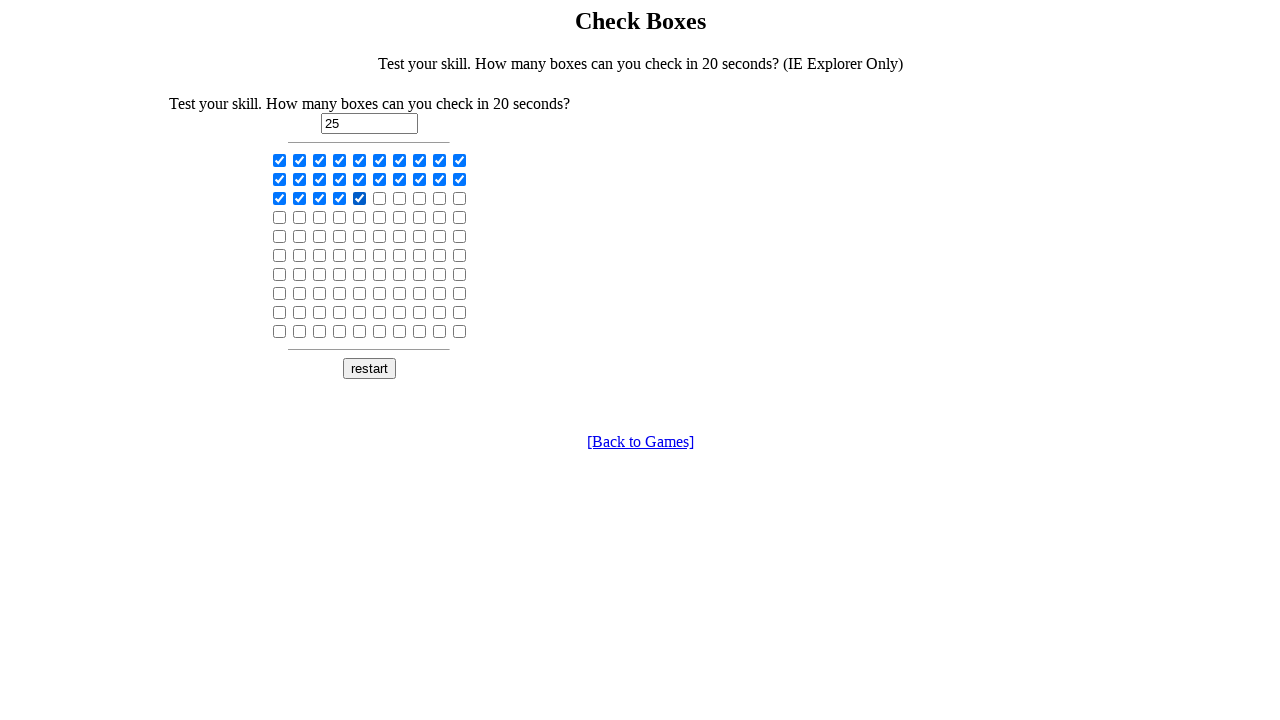

Clicked a checkbox at (380, 198) on input[type='checkbox'] >> nth=25
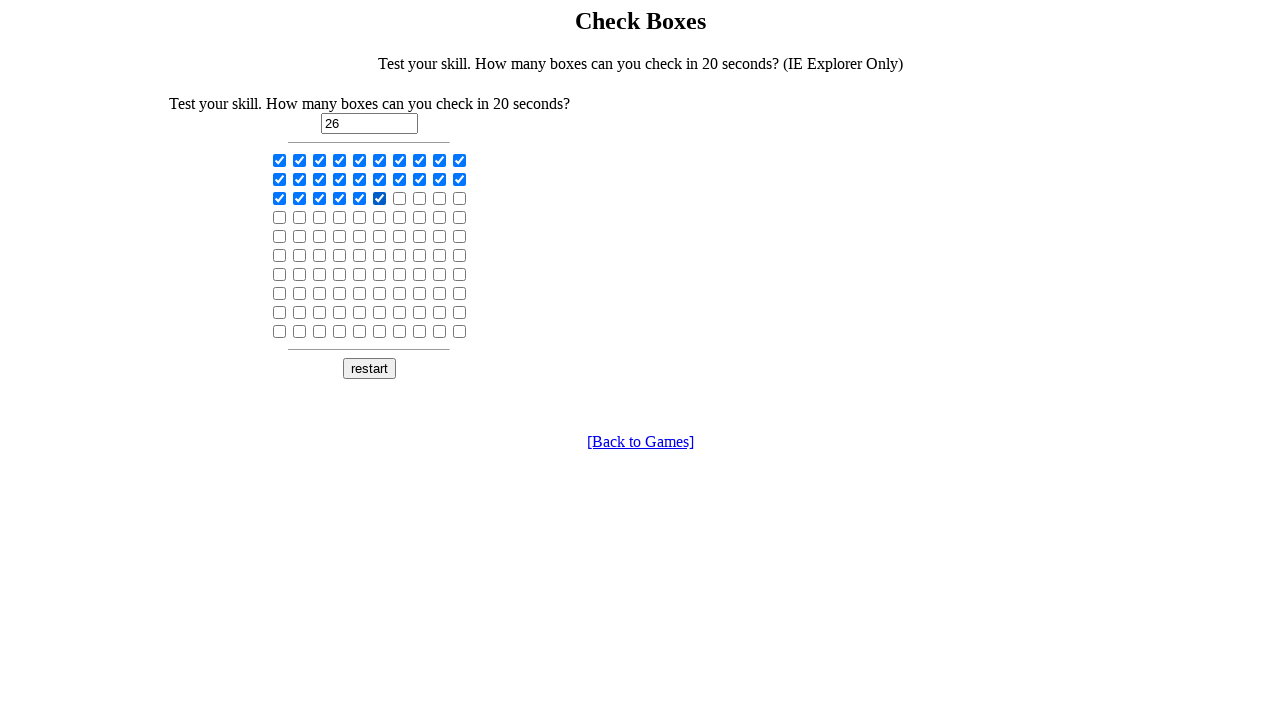

Clicked a checkbox at (400, 198) on input[type='checkbox'] >> nth=26
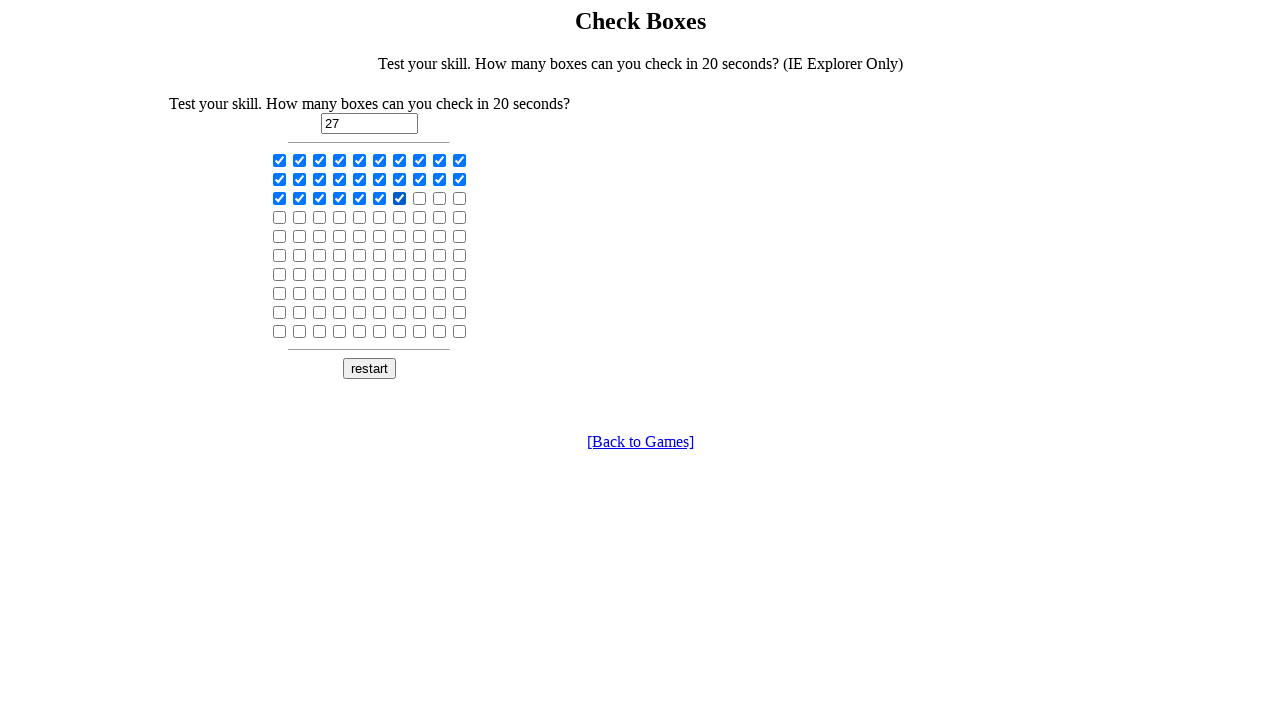

Clicked a checkbox at (420, 198) on input[type='checkbox'] >> nth=27
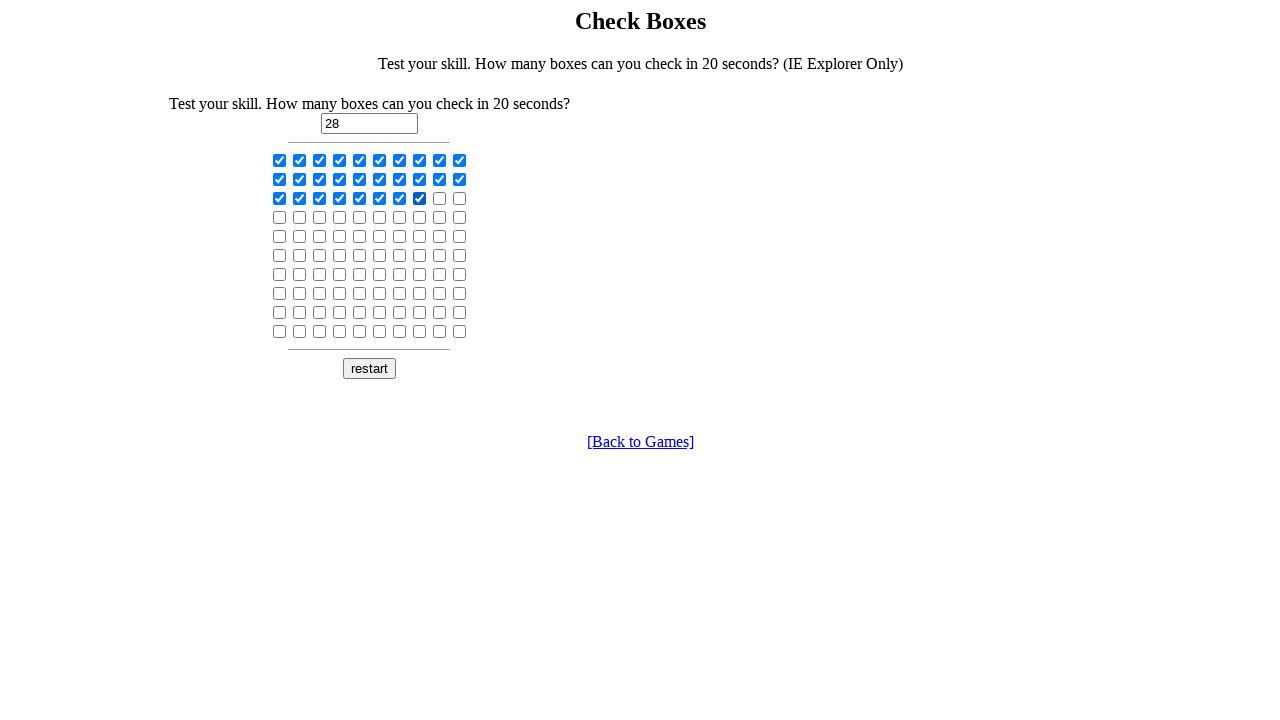

Clicked a checkbox at (440, 198) on input[type='checkbox'] >> nth=28
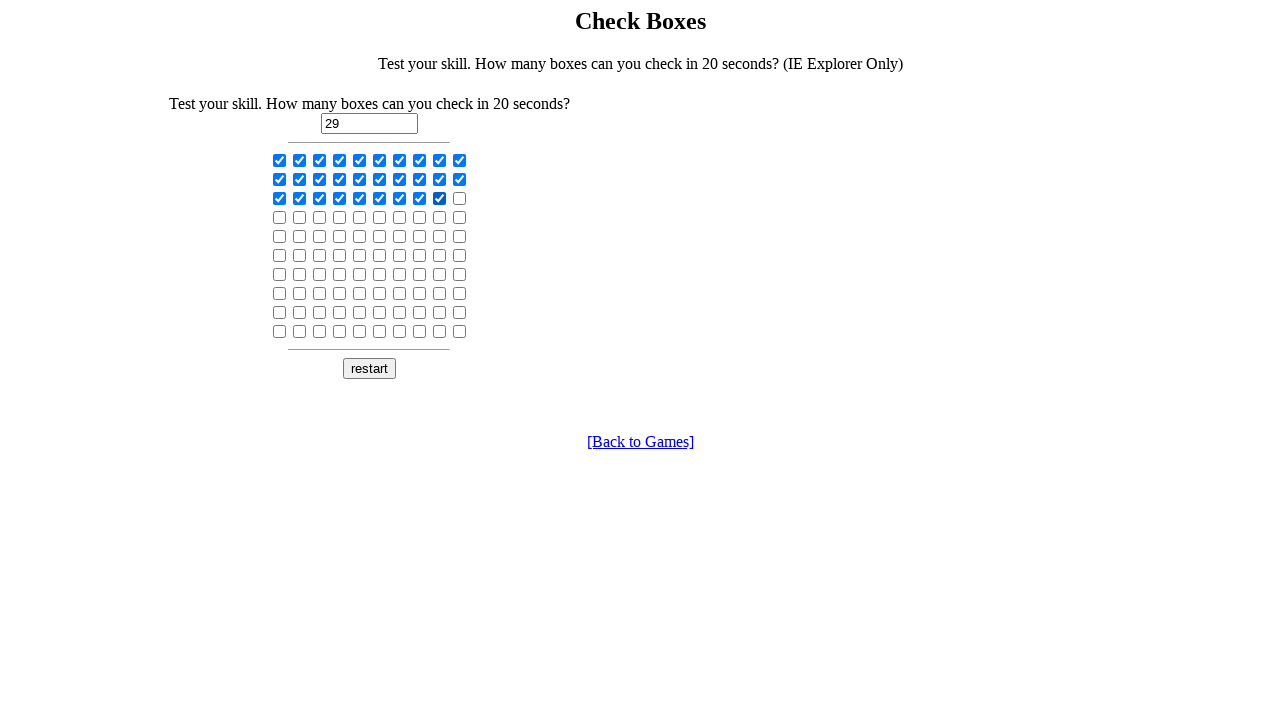

Clicked a checkbox at (460, 198) on input[type='checkbox'] >> nth=29
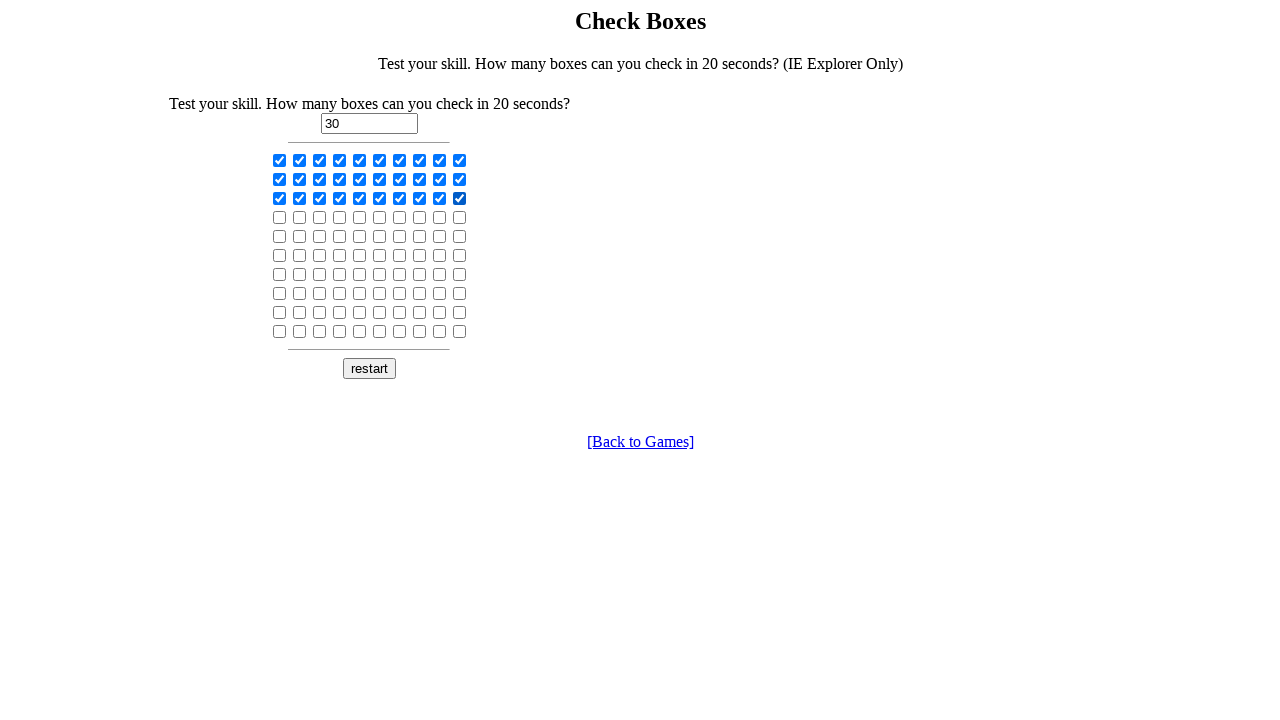

Clicked a checkbox at (280, 217) on input[type='checkbox'] >> nth=30
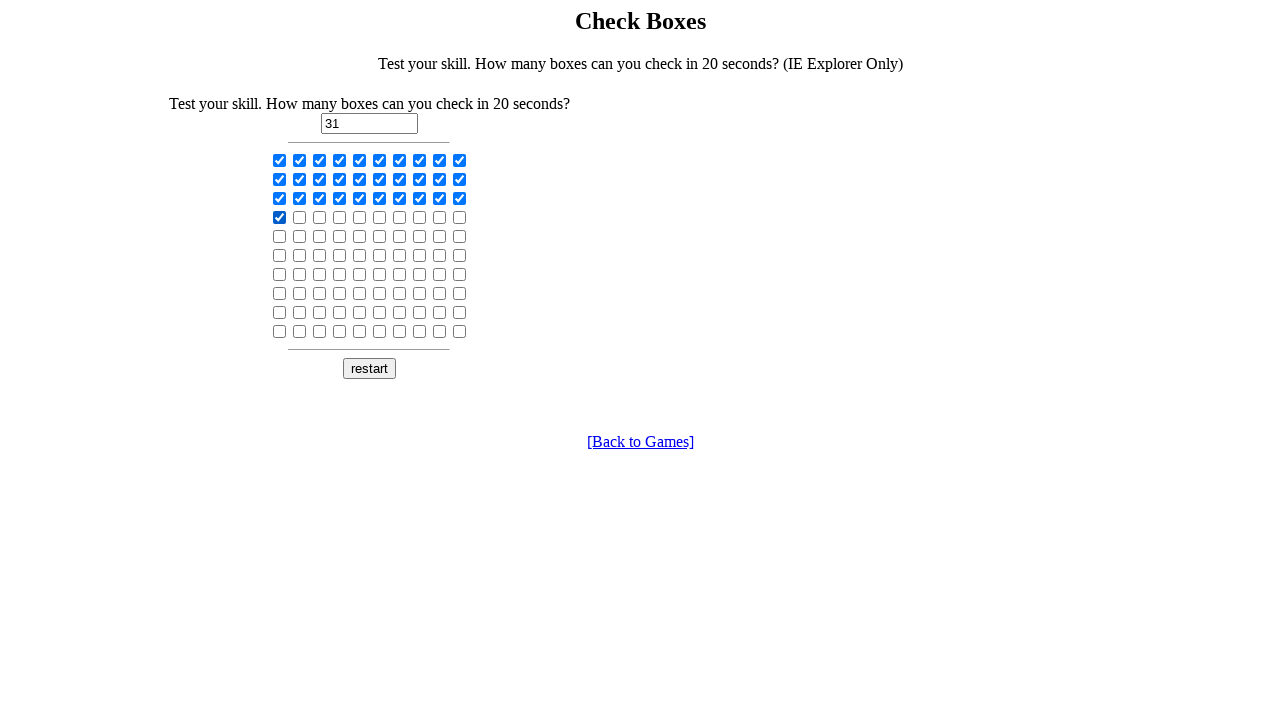

Clicked a checkbox at (300, 217) on input[type='checkbox'] >> nth=31
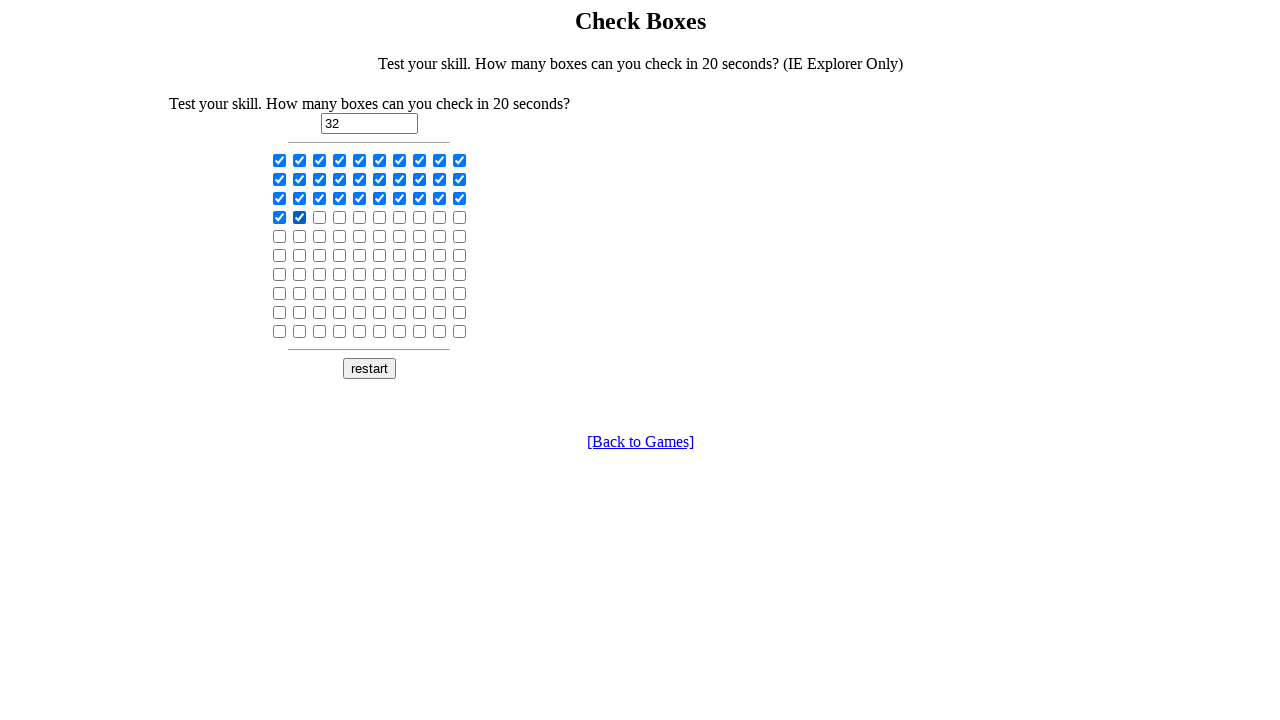

Clicked a checkbox at (320, 217) on input[type='checkbox'] >> nth=32
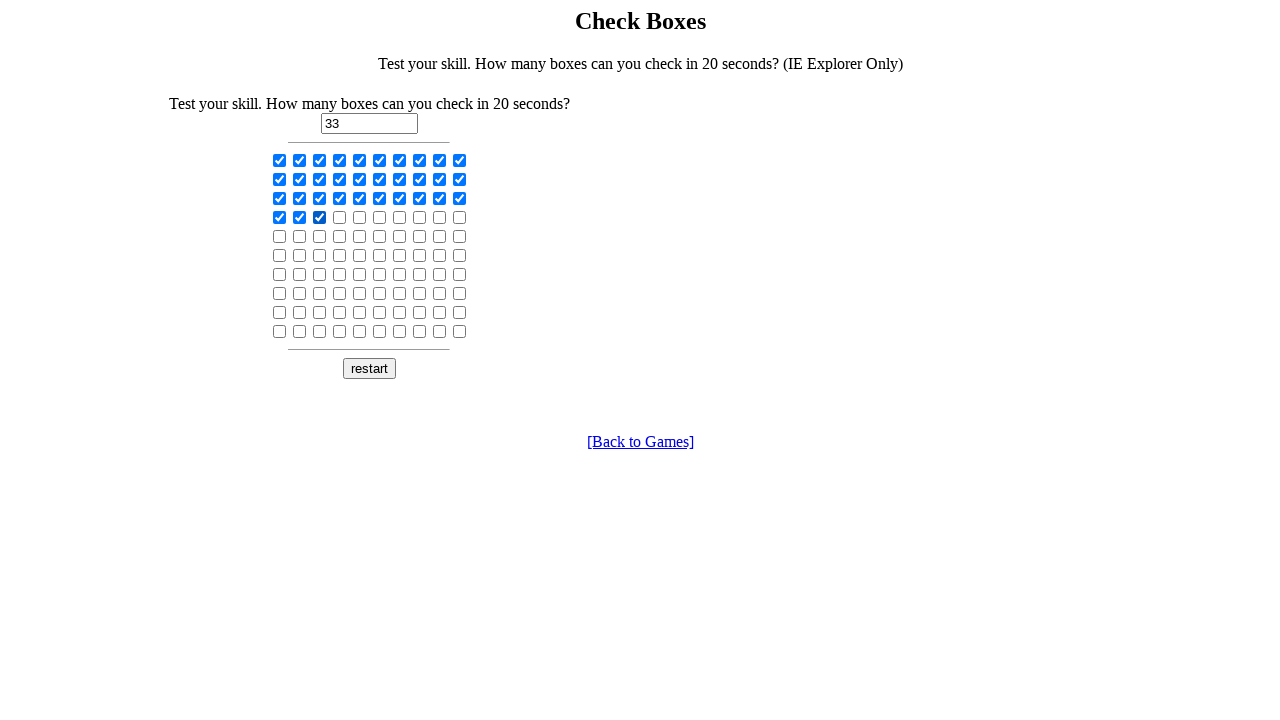

Clicked a checkbox at (340, 217) on input[type='checkbox'] >> nth=33
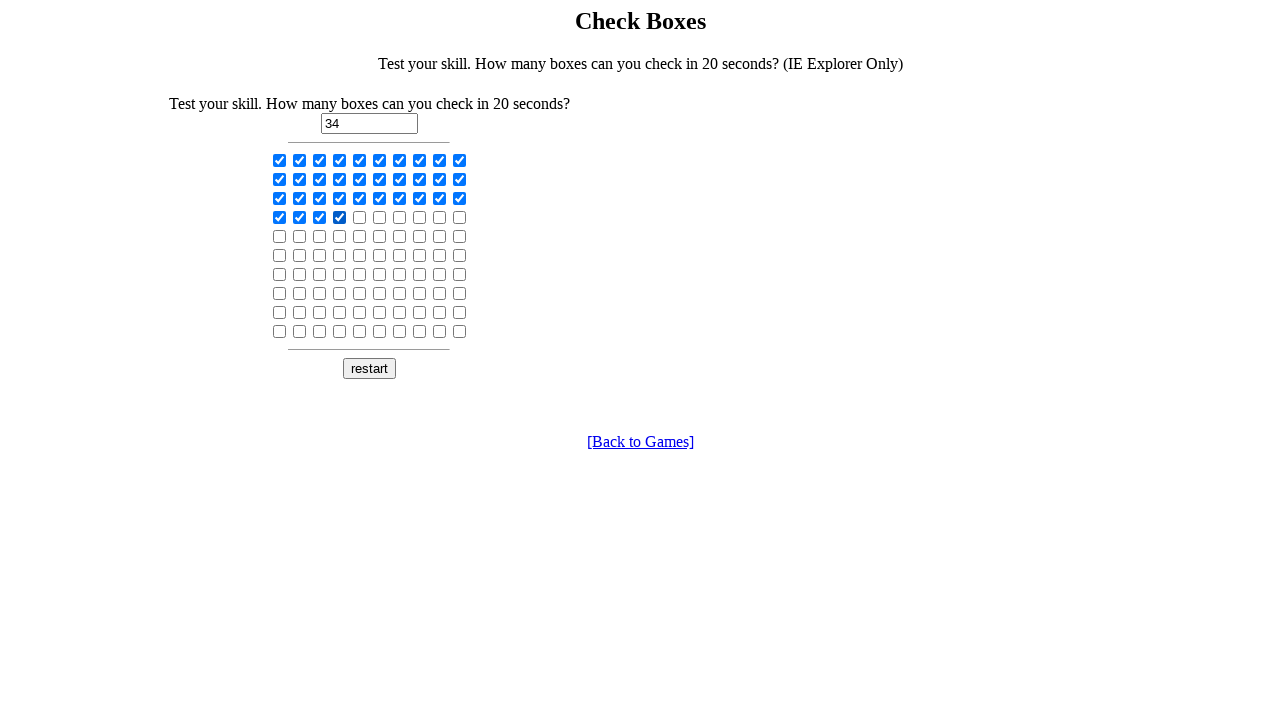

Clicked a checkbox at (360, 217) on input[type='checkbox'] >> nth=34
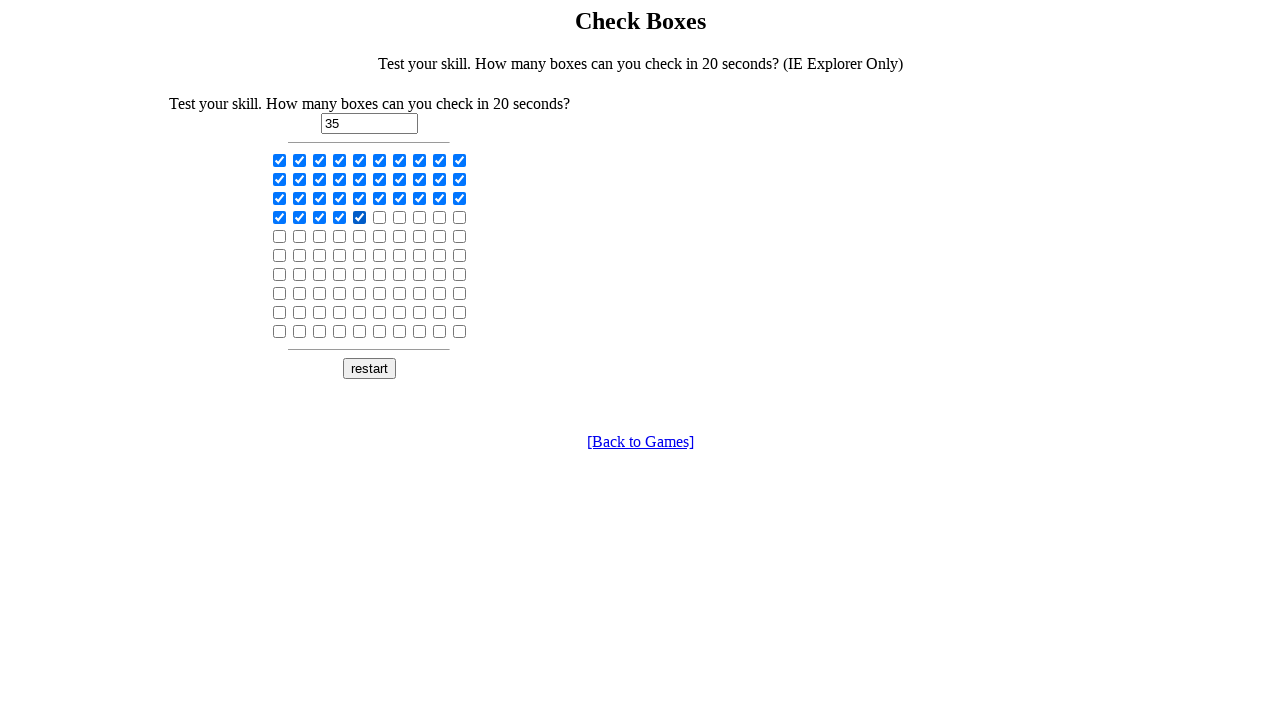

Clicked a checkbox at (380, 217) on input[type='checkbox'] >> nth=35
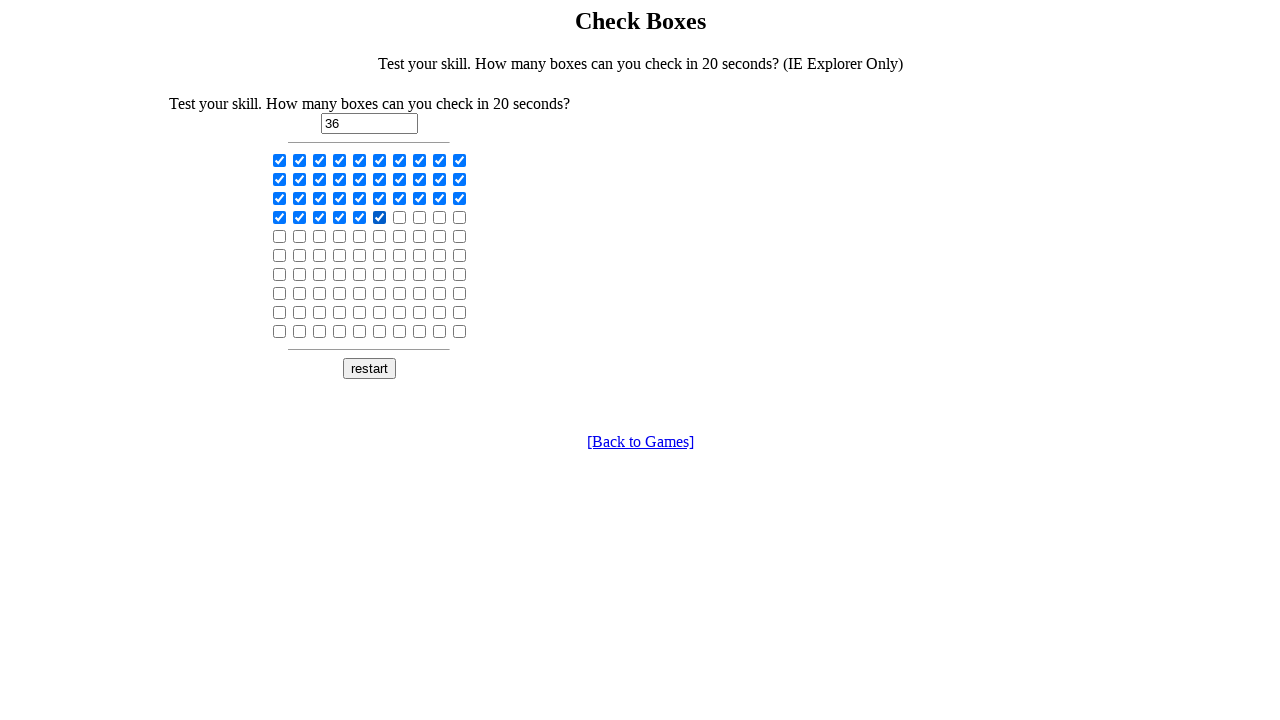

Clicked a checkbox at (400, 217) on input[type='checkbox'] >> nth=36
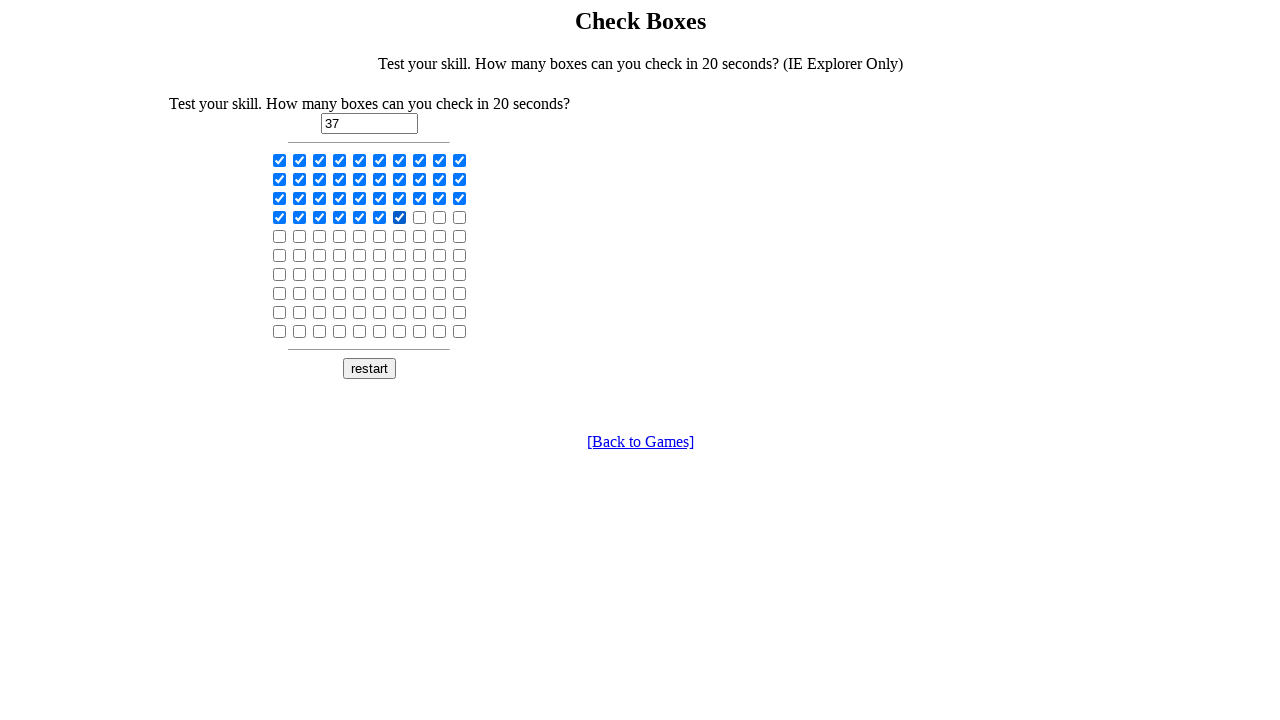

Clicked a checkbox at (420, 217) on input[type='checkbox'] >> nth=37
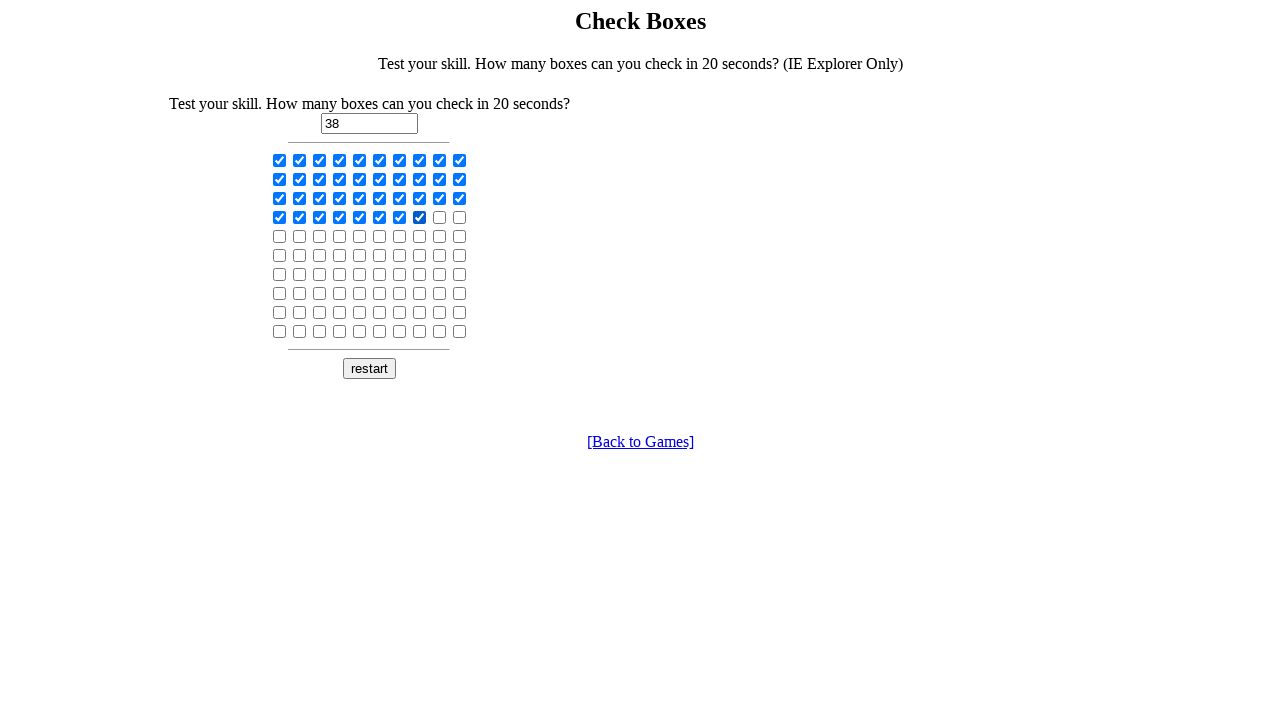

Clicked a checkbox at (440, 217) on input[type='checkbox'] >> nth=38
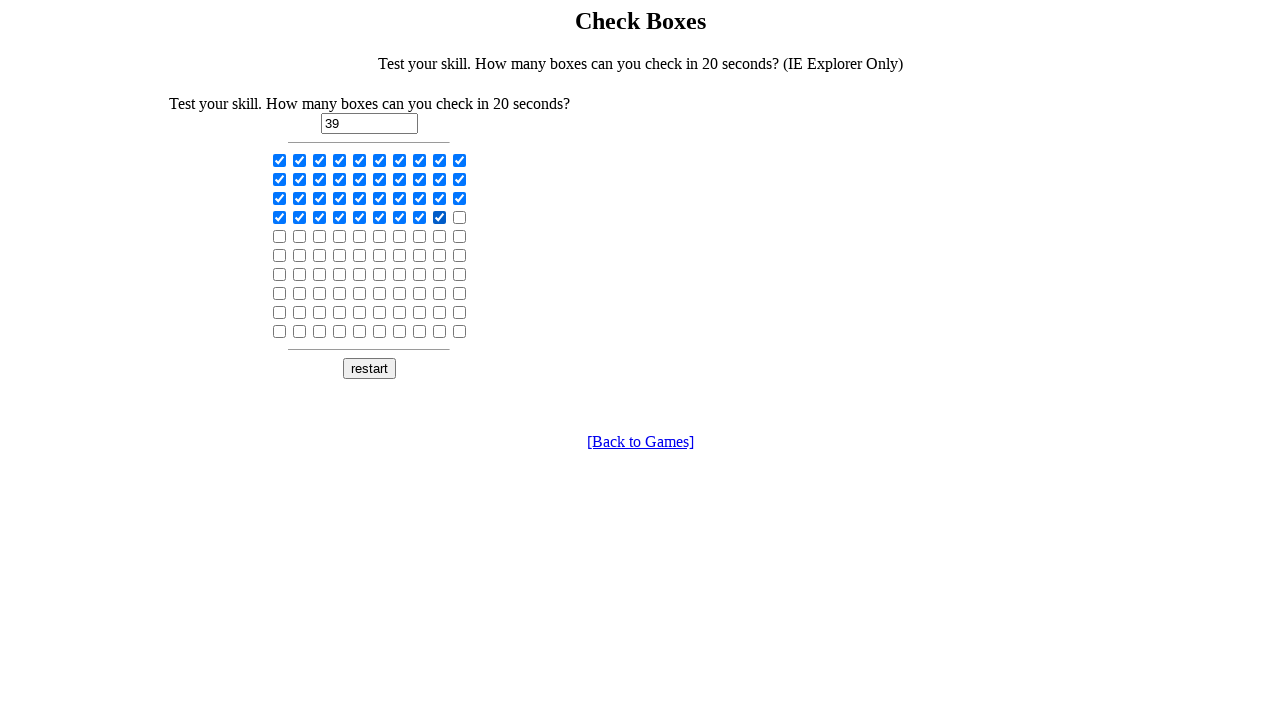

Clicked a checkbox at (460, 217) on input[type='checkbox'] >> nth=39
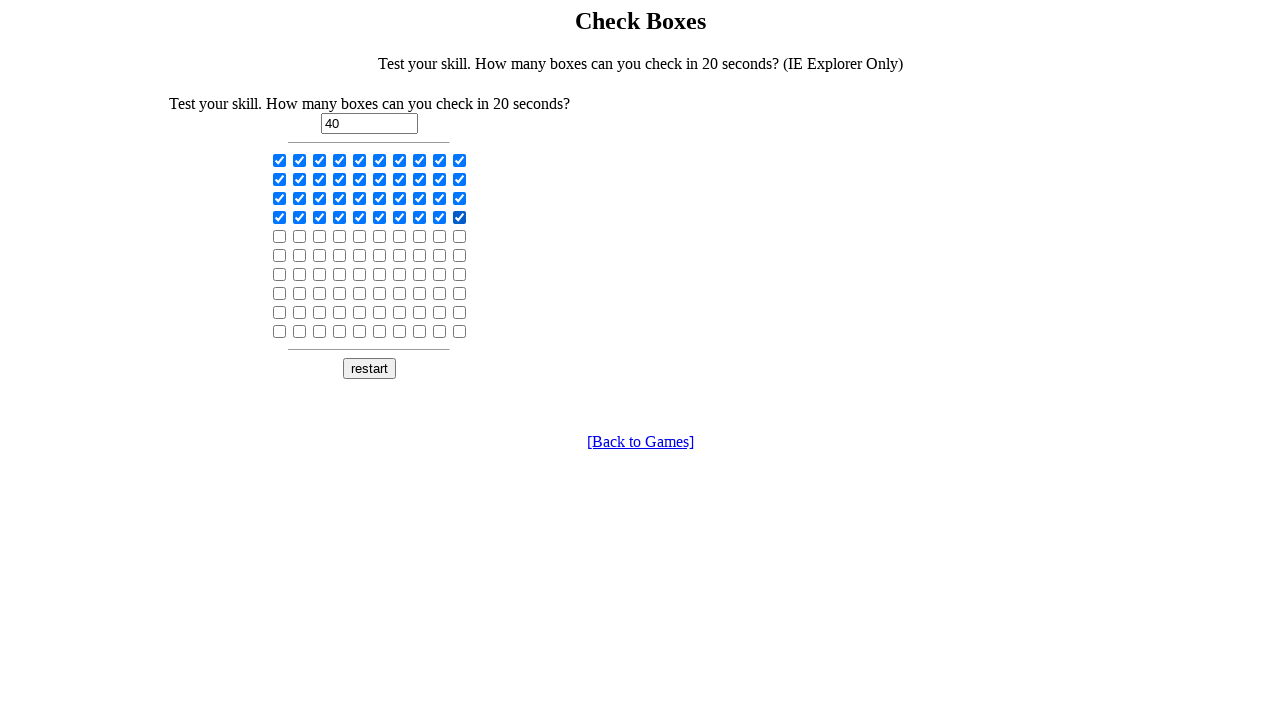

Clicked a checkbox at (280, 236) on input[type='checkbox'] >> nth=40
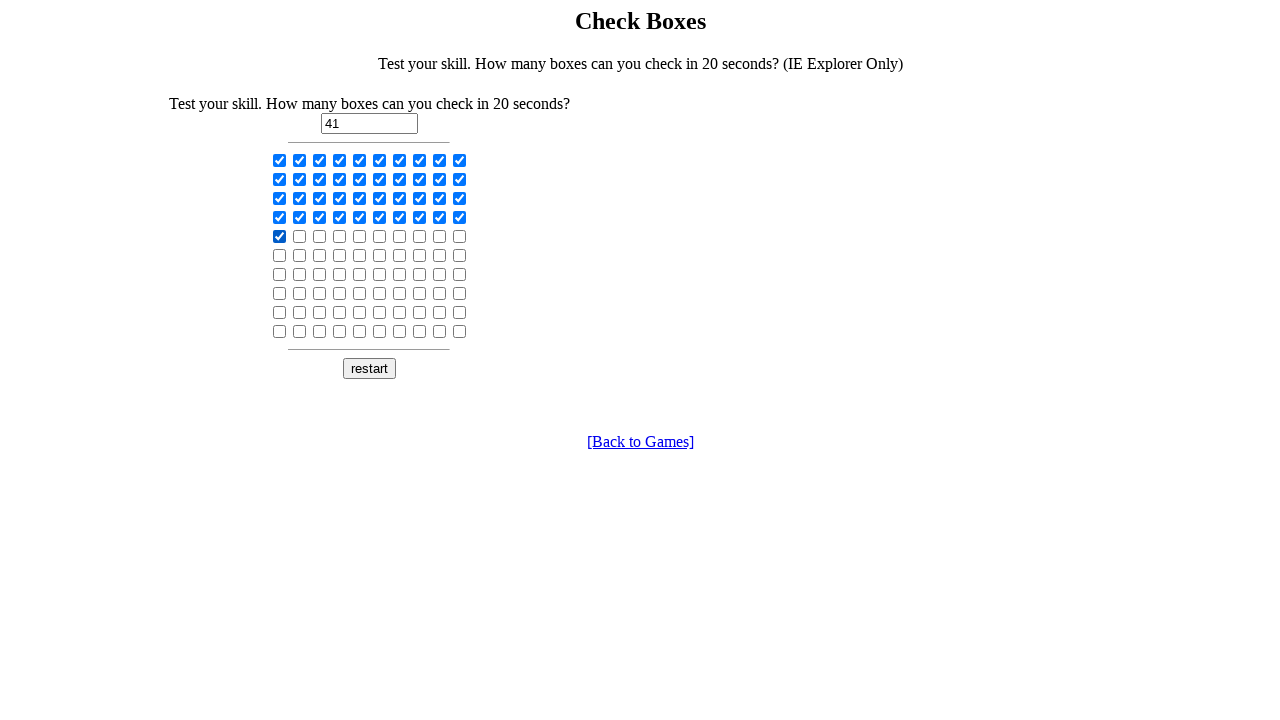

Clicked a checkbox at (300, 236) on input[type='checkbox'] >> nth=41
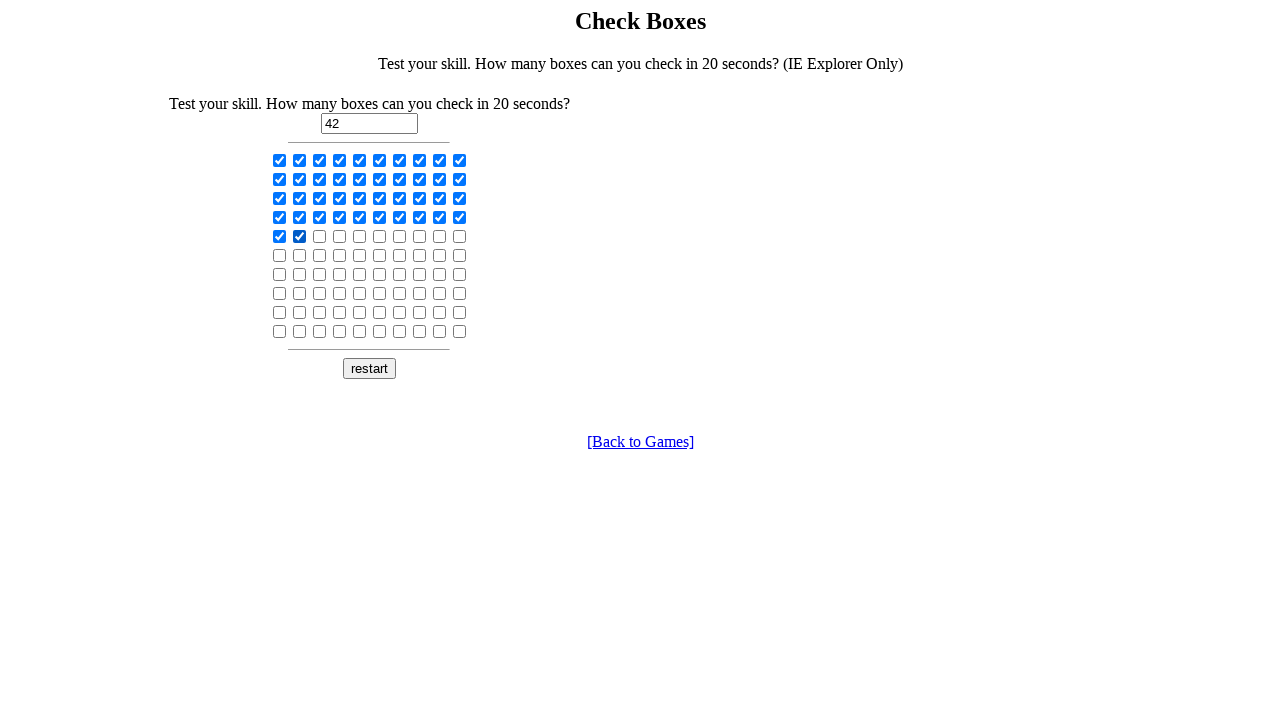

Clicked a checkbox at (320, 236) on input[type='checkbox'] >> nth=42
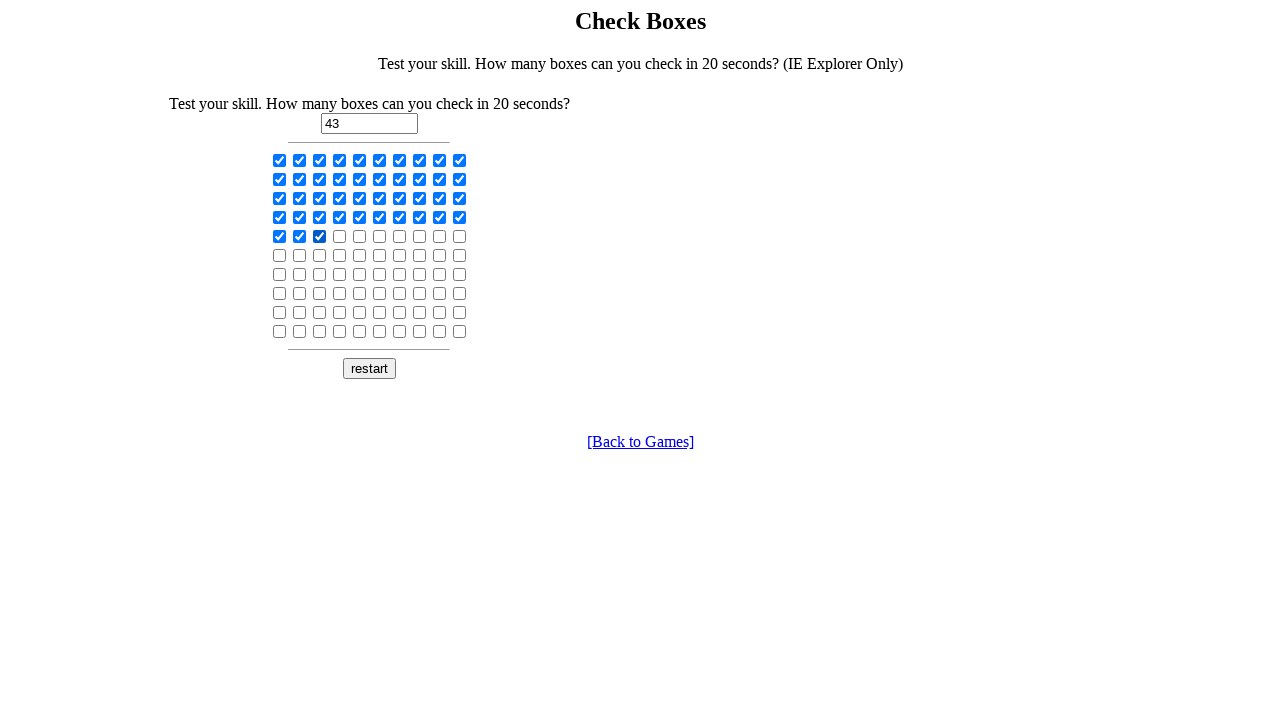

Clicked a checkbox at (340, 236) on input[type='checkbox'] >> nth=43
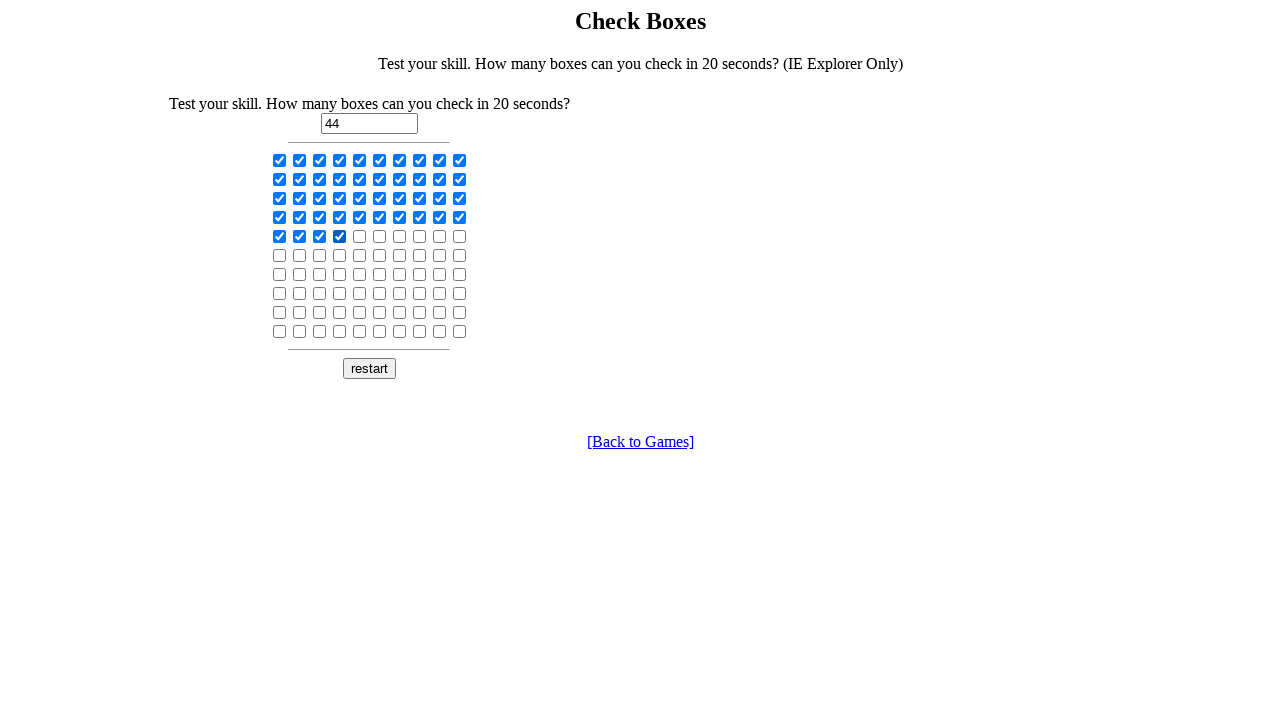

Clicked a checkbox at (360, 236) on input[type='checkbox'] >> nth=44
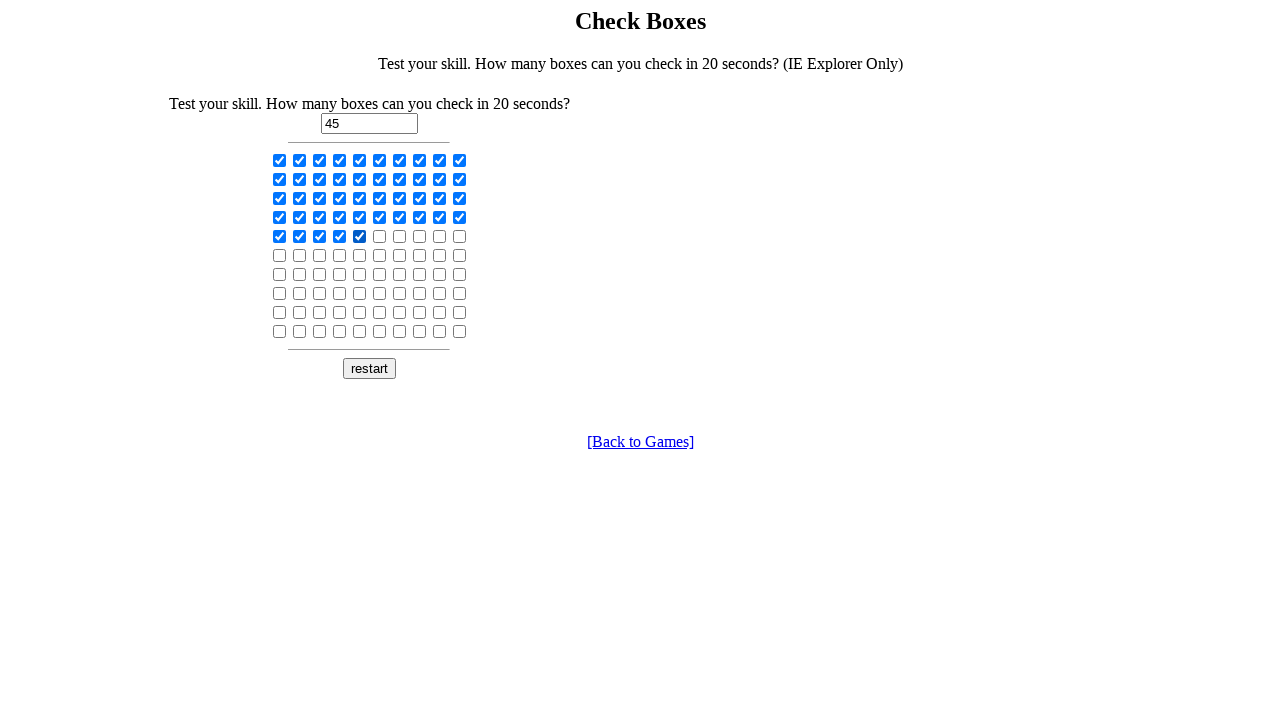

Clicked a checkbox at (380, 236) on input[type='checkbox'] >> nth=45
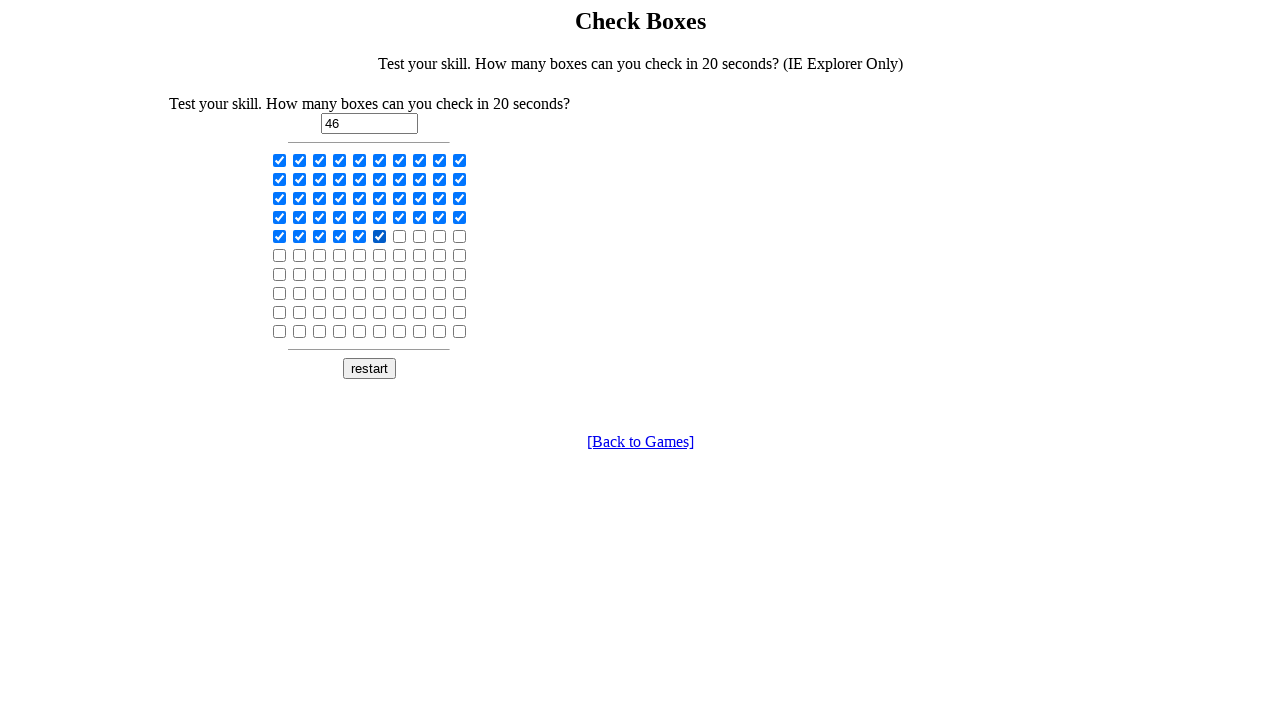

Clicked a checkbox at (400, 236) on input[type='checkbox'] >> nth=46
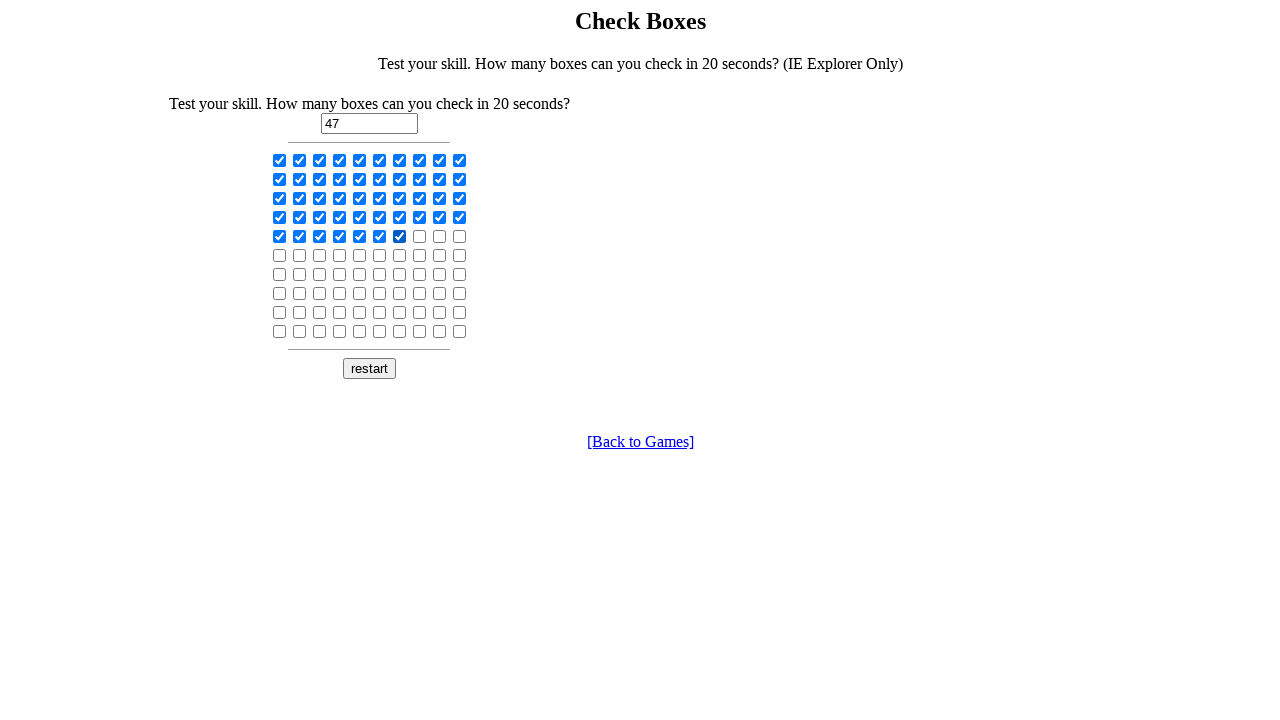

Clicked a checkbox at (420, 236) on input[type='checkbox'] >> nth=47
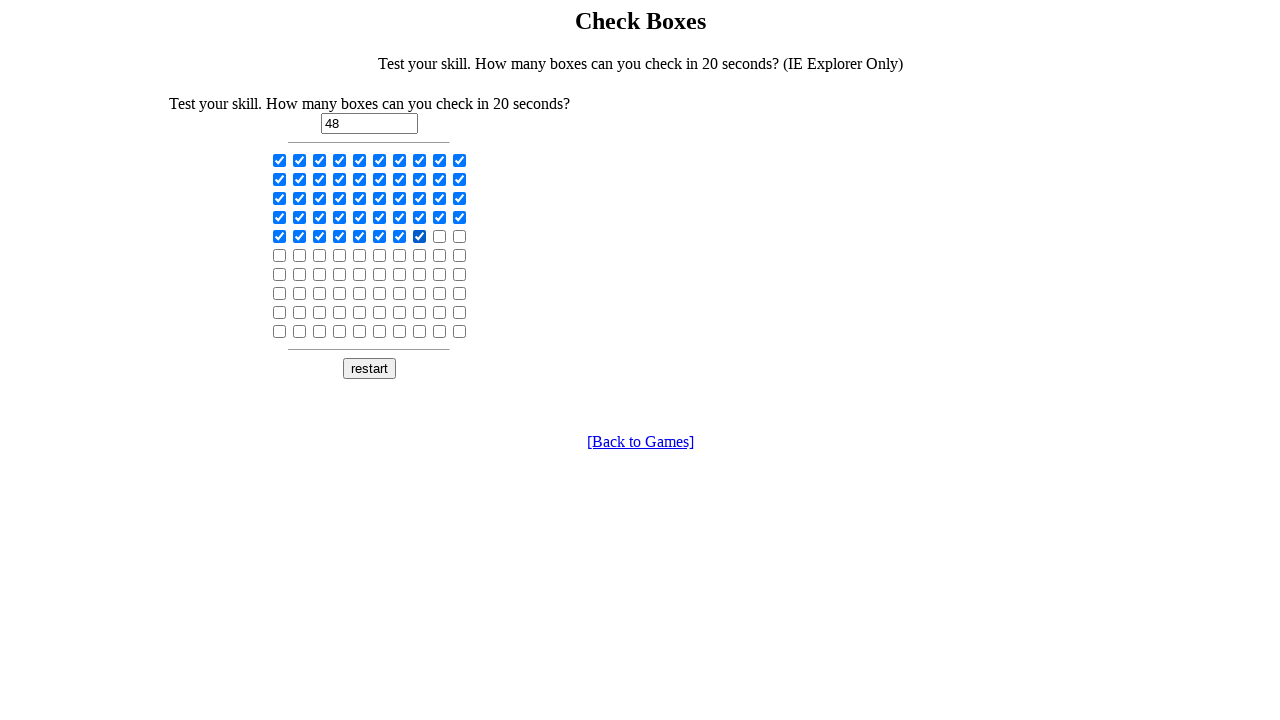

Clicked a checkbox at (440, 236) on input[type='checkbox'] >> nth=48
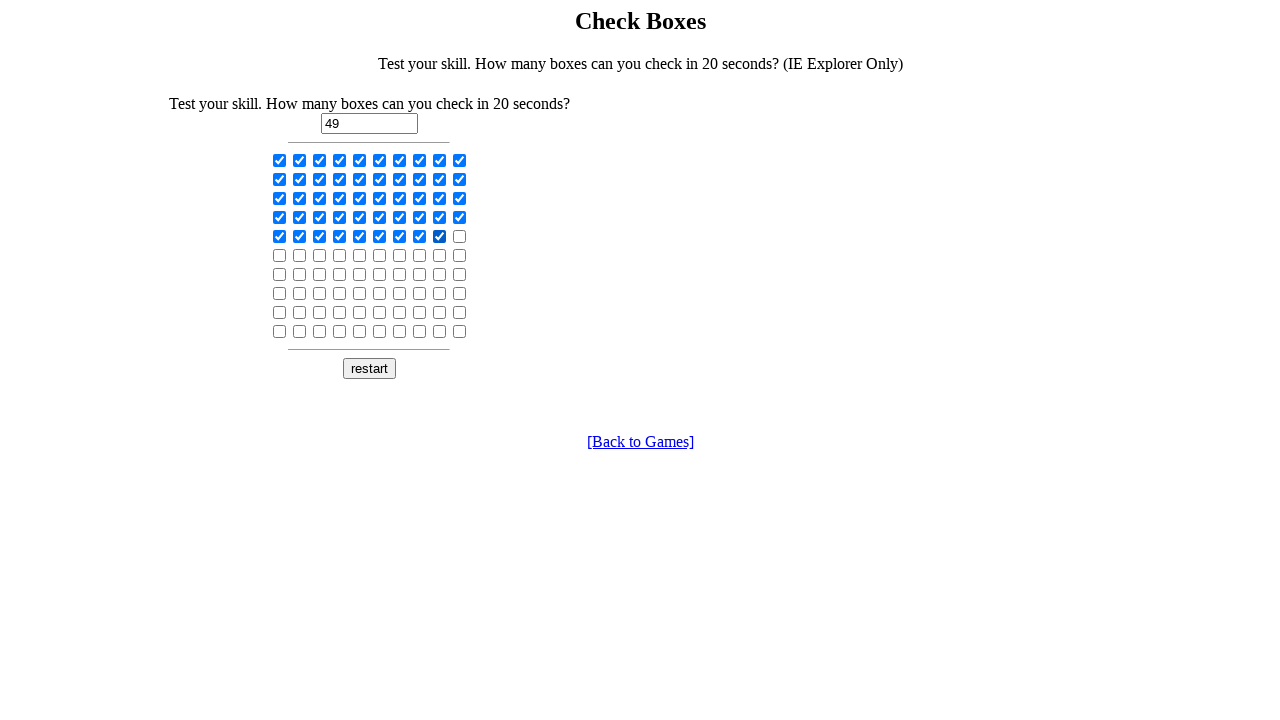

Clicked a checkbox at (460, 236) on input[type='checkbox'] >> nth=49
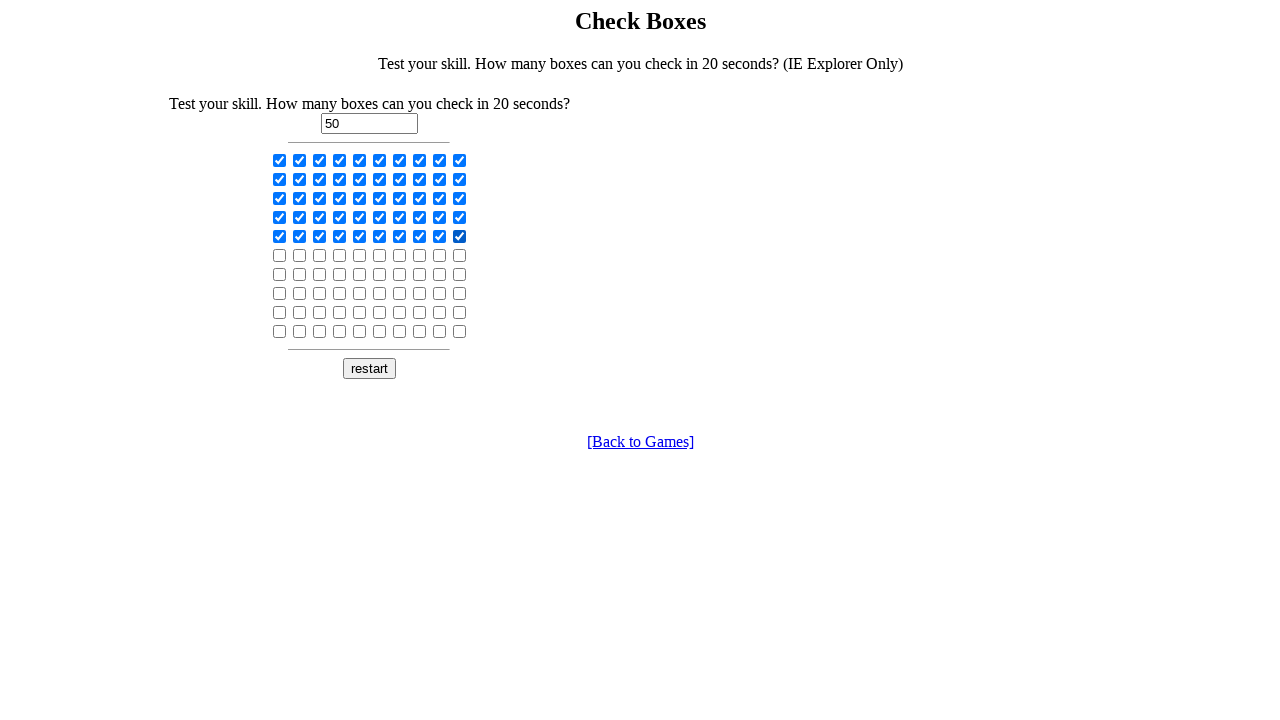

Clicked a checkbox at (280, 255) on input[type='checkbox'] >> nth=50
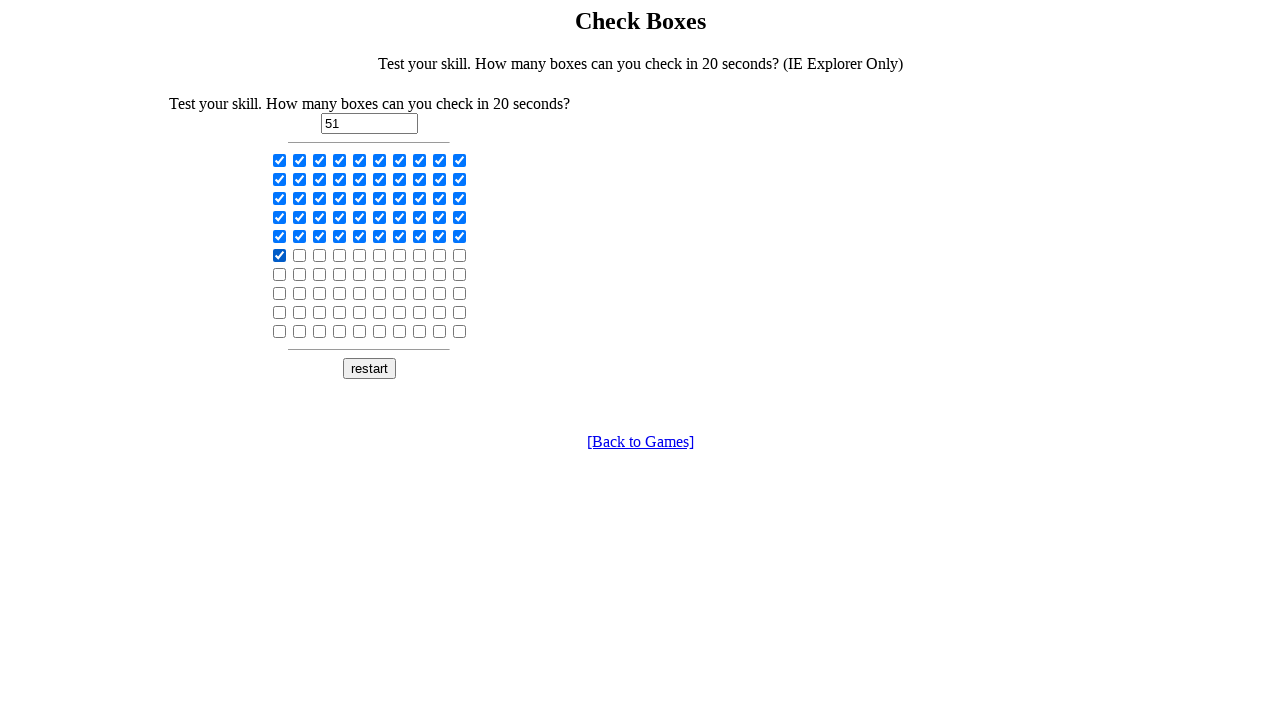

Clicked a checkbox at (300, 255) on input[type='checkbox'] >> nth=51
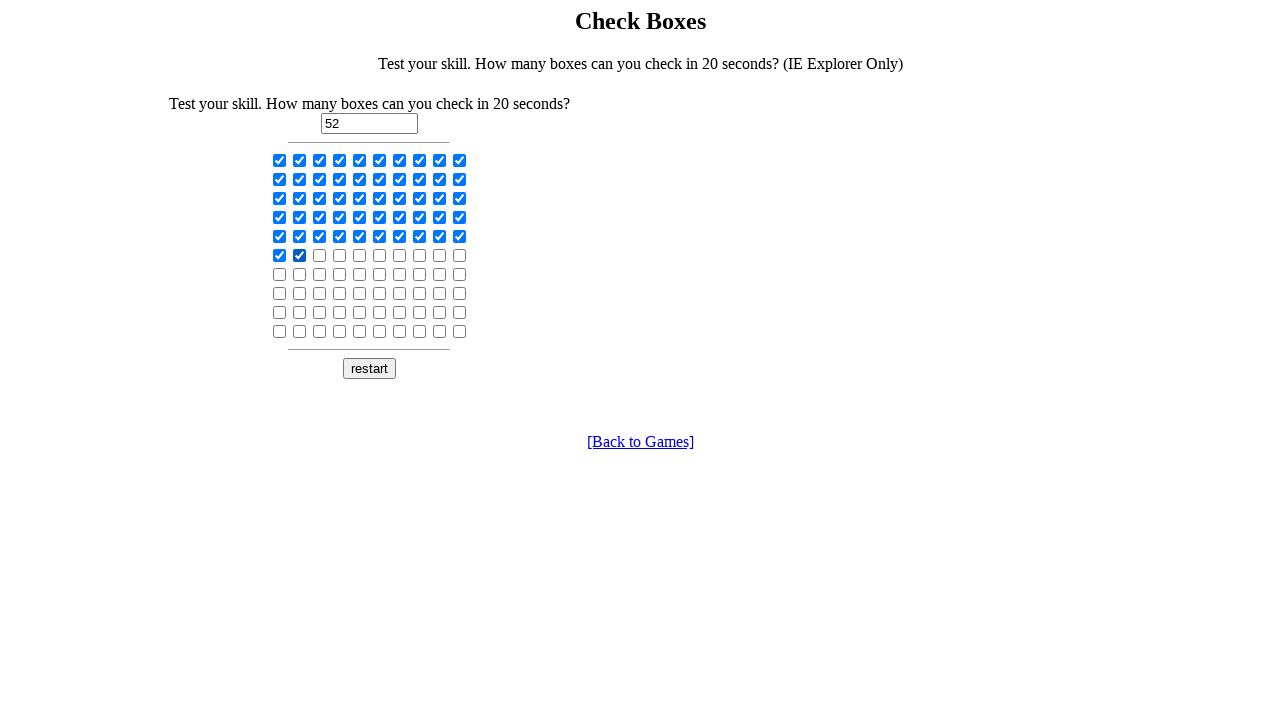

Clicked a checkbox at (320, 255) on input[type='checkbox'] >> nth=52
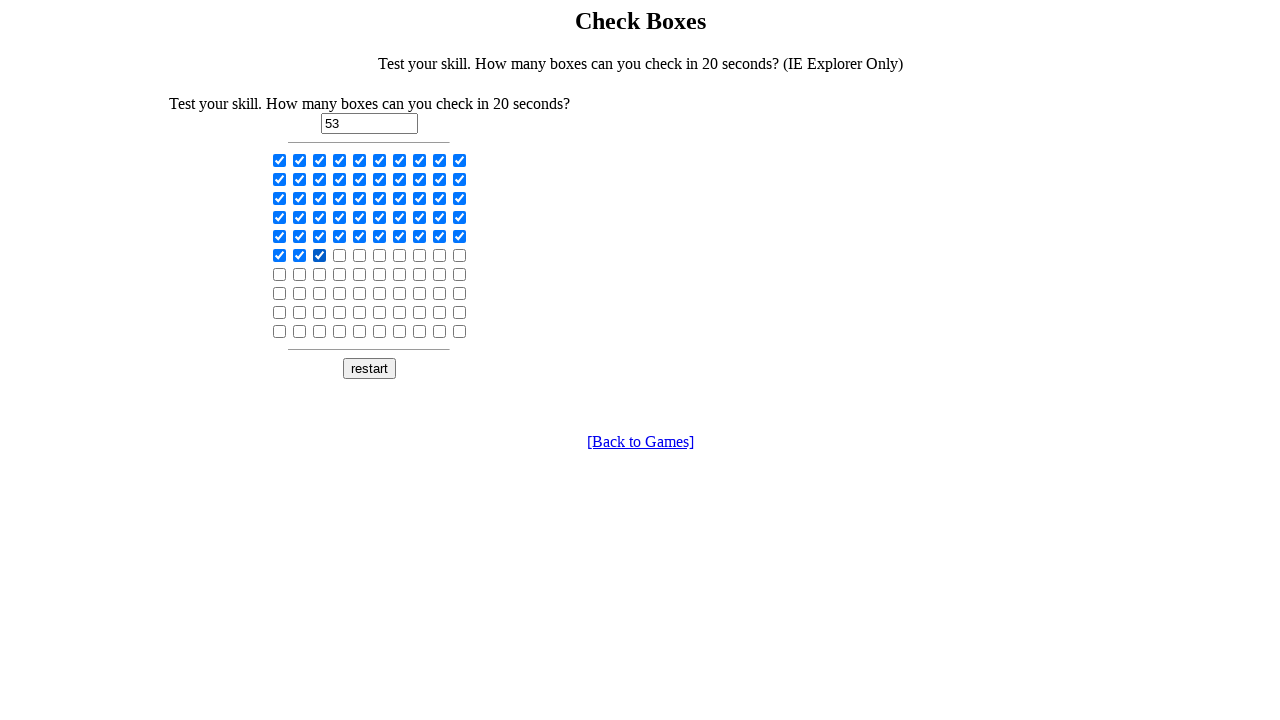

Clicked a checkbox at (340, 255) on input[type='checkbox'] >> nth=53
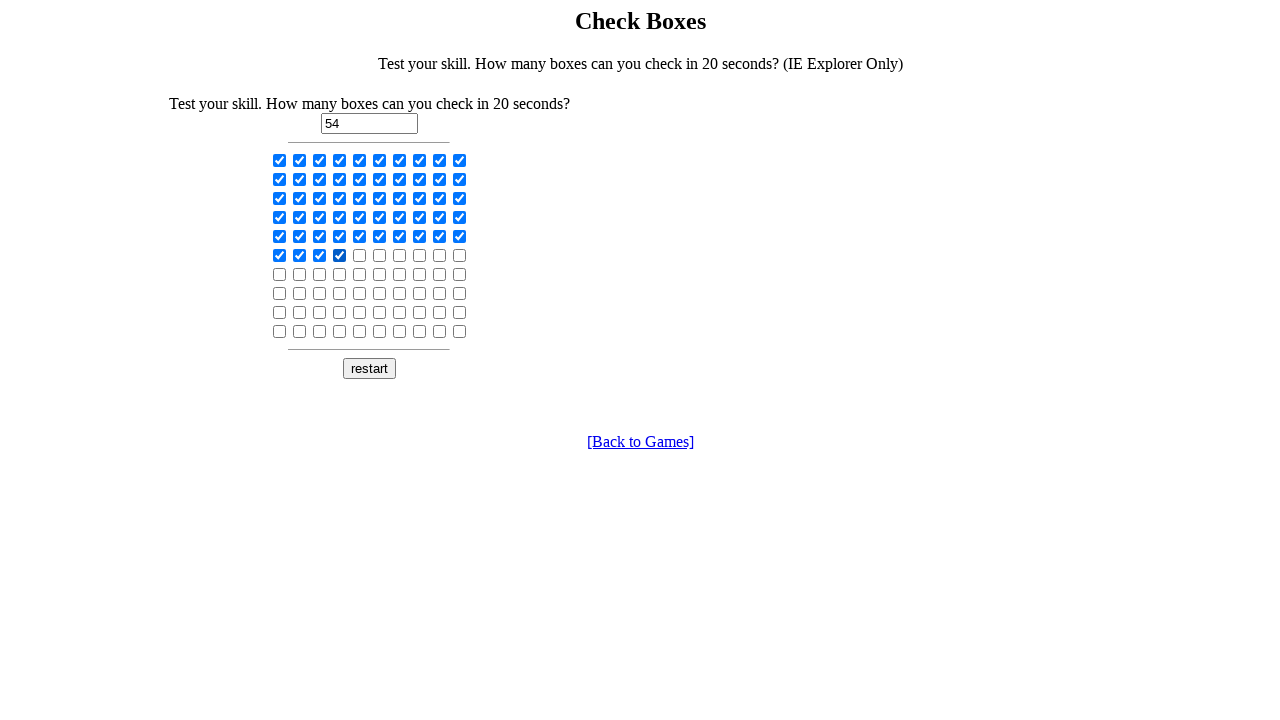

Clicked a checkbox at (360, 255) on input[type='checkbox'] >> nth=54
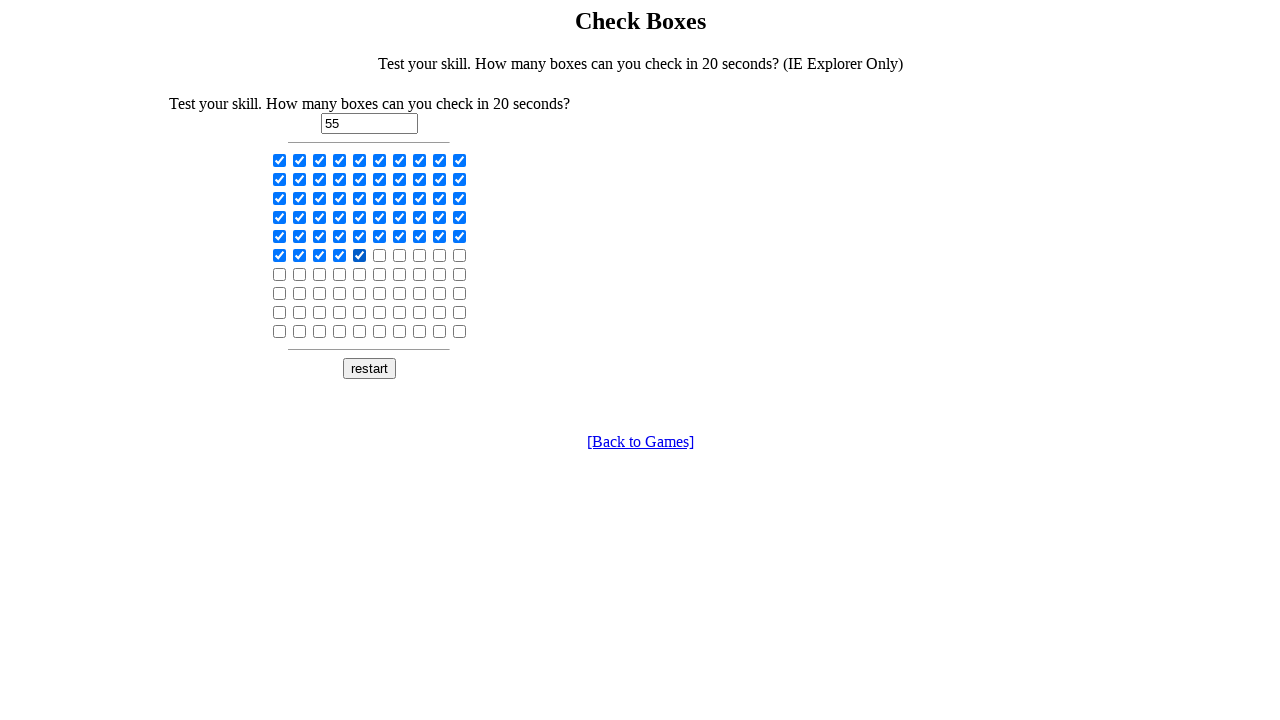

Clicked a checkbox at (380, 255) on input[type='checkbox'] >> nth=55
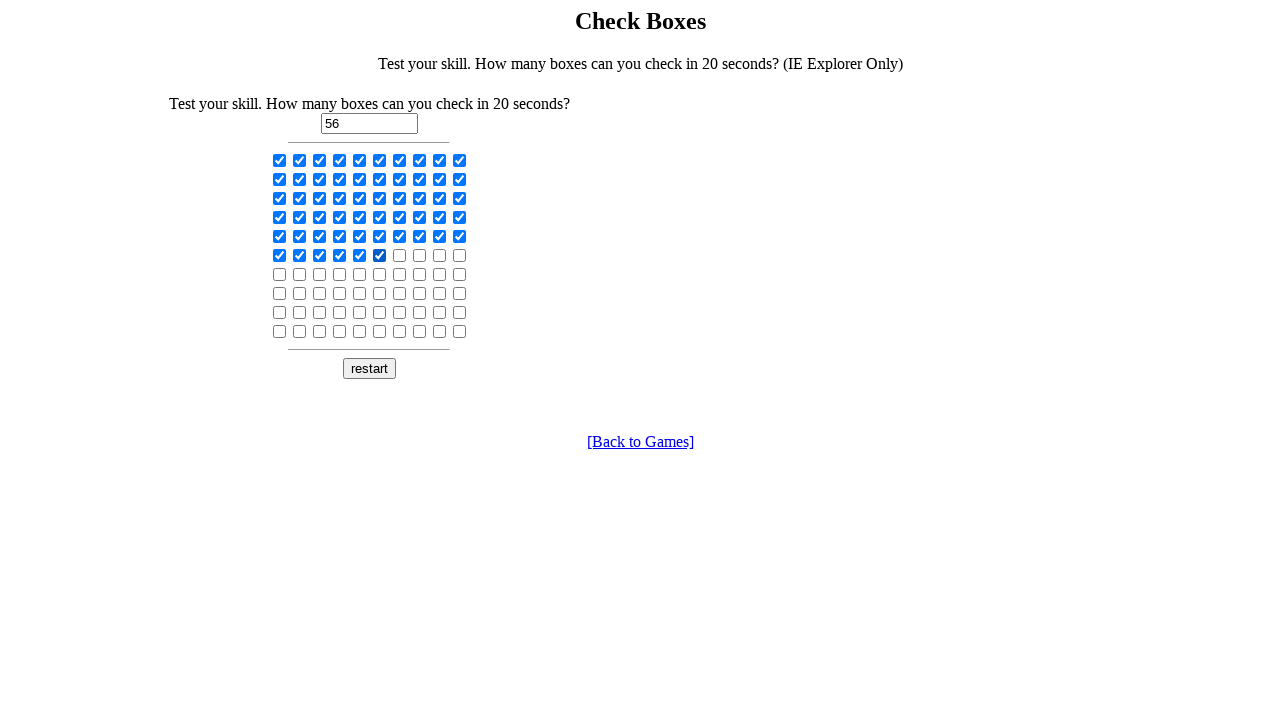

Clicked a checkbox at (400, 255) on input[type='checkbox'] >> nth=56
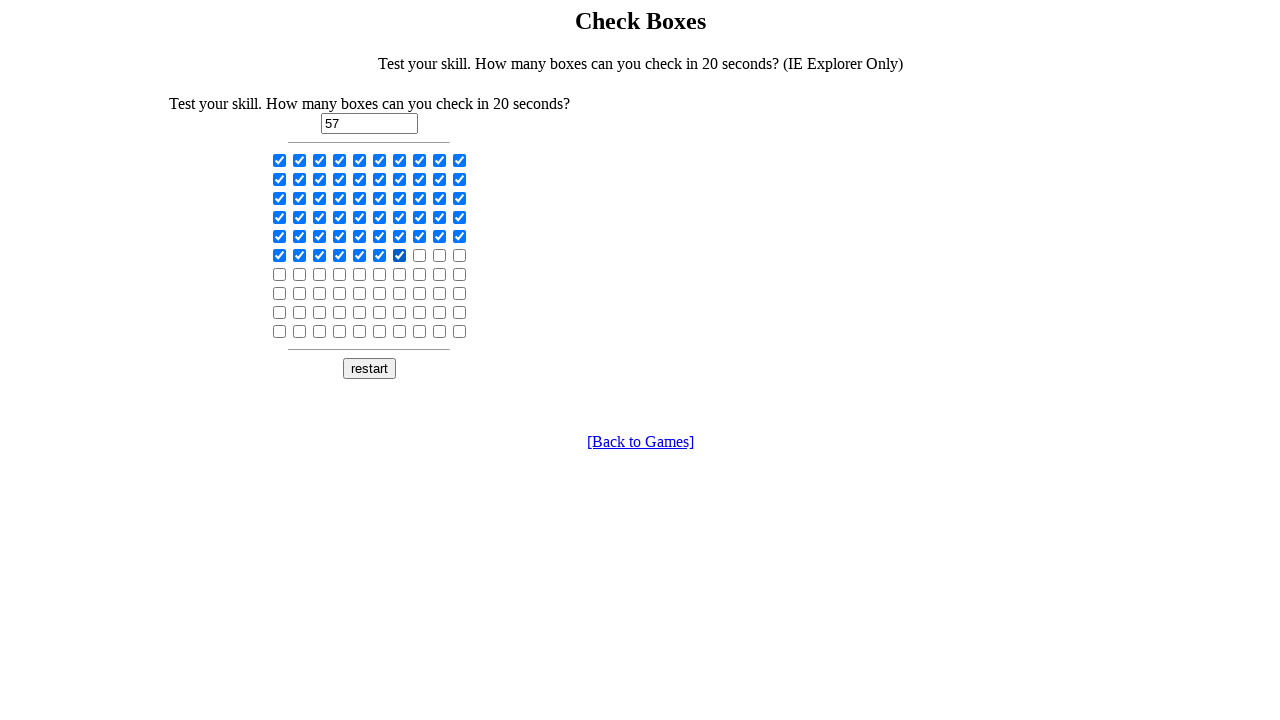

Clicked a checkbox at (420, 255) on input[type='checkbox'] >> nth=57
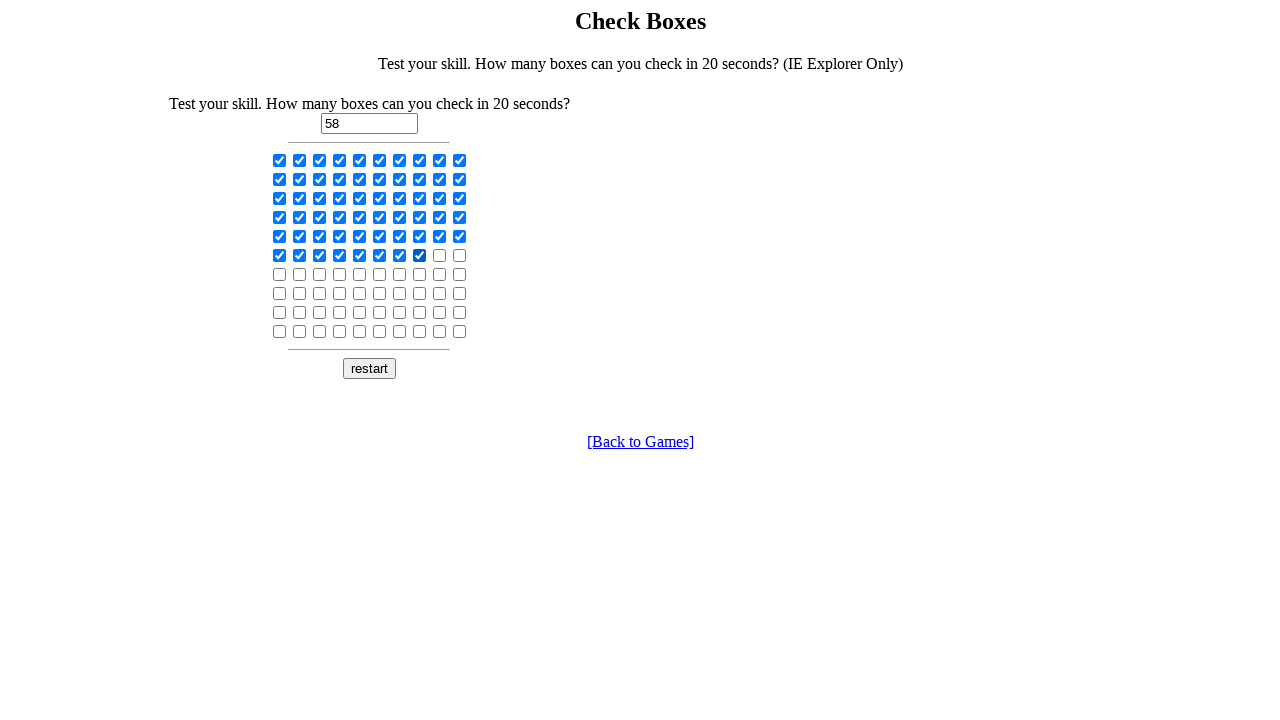

Clicked a checkbox at (440, 255) on input[type='checkbox'] >> nth=58
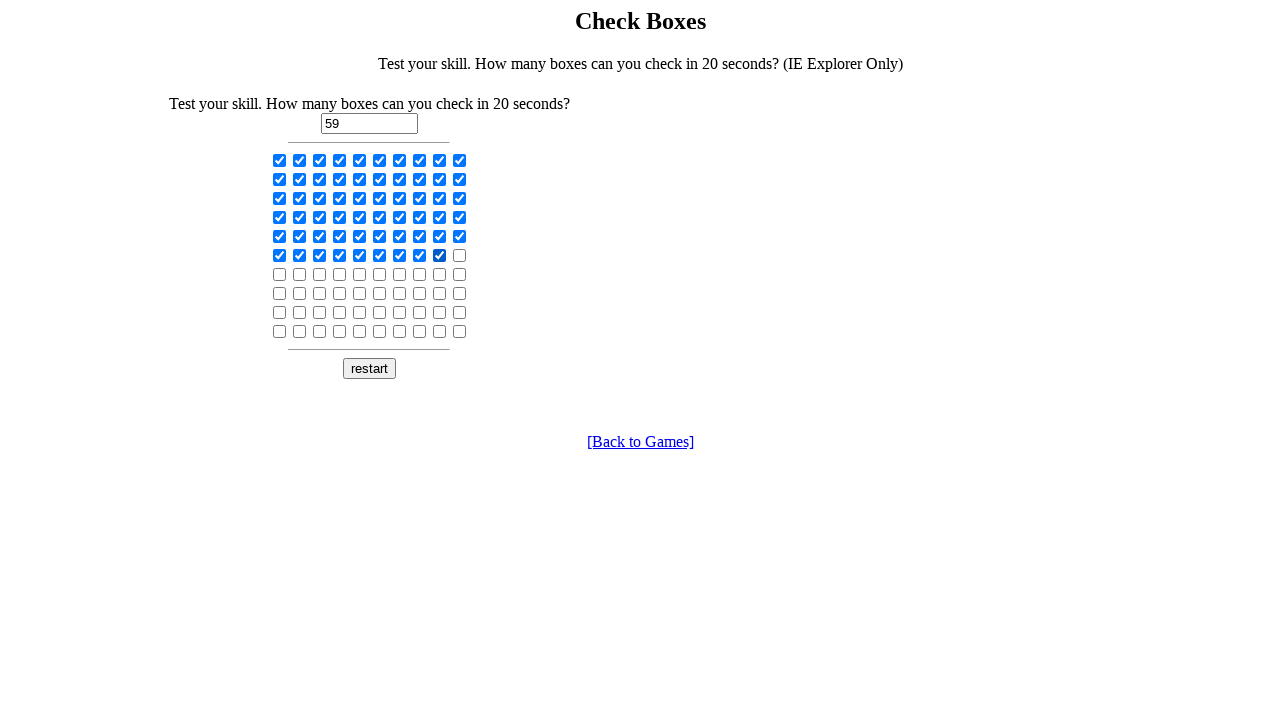

Clicked a checkbox at (460, 255) on input[type='checkbox'] >> nth=59
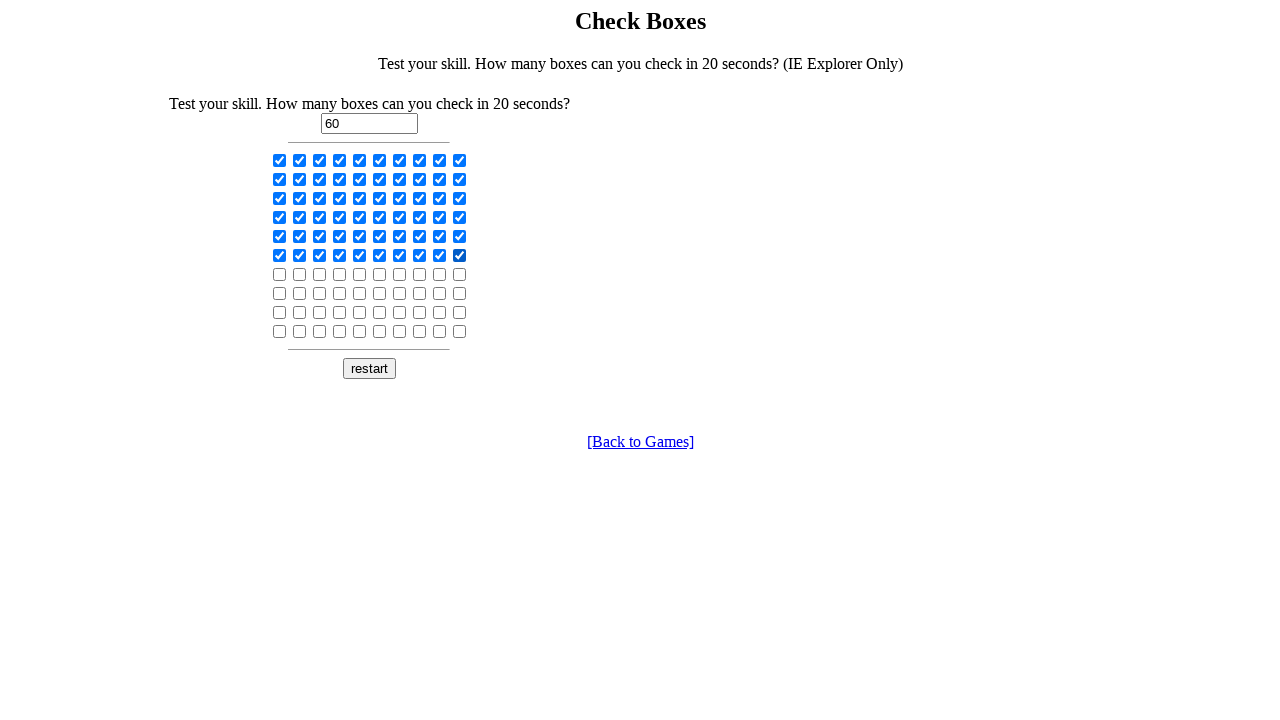

Clicked a checkbox at (280, 274) on input[type='checkbox'] >> nth=60
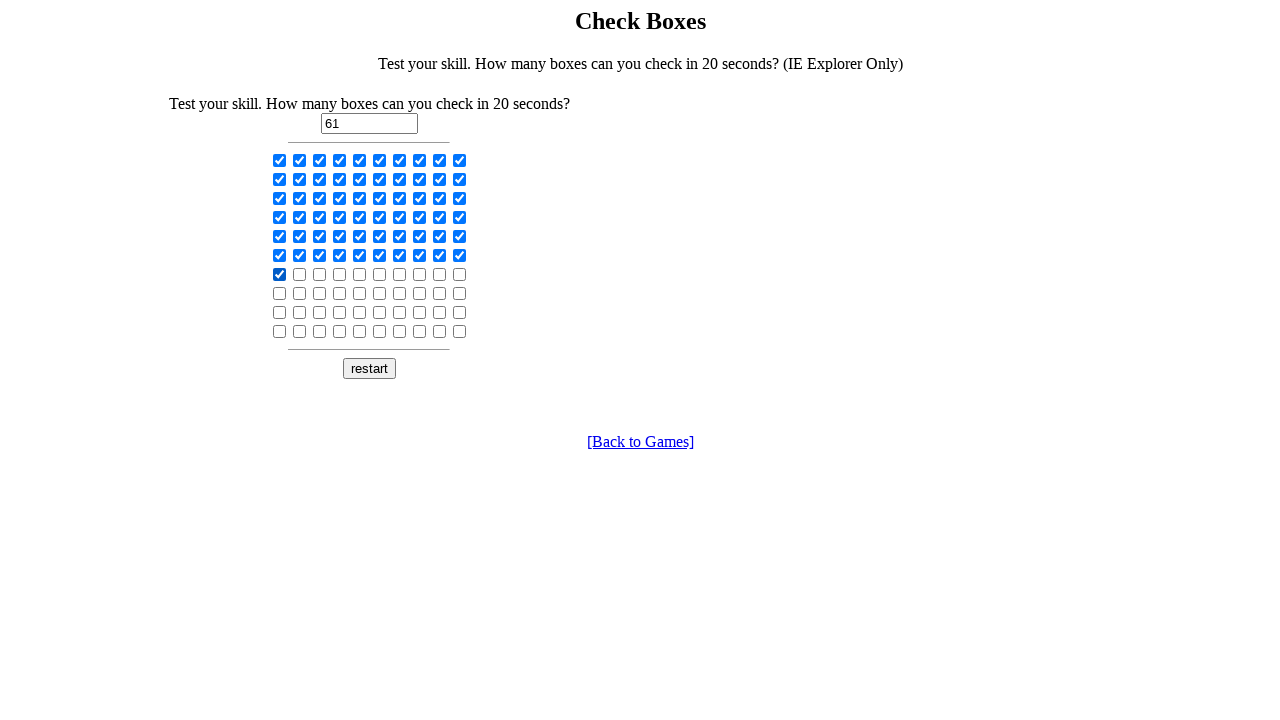

Clicked a checkbox at (300, 274) on input[type='checkbox'] >> nth=61
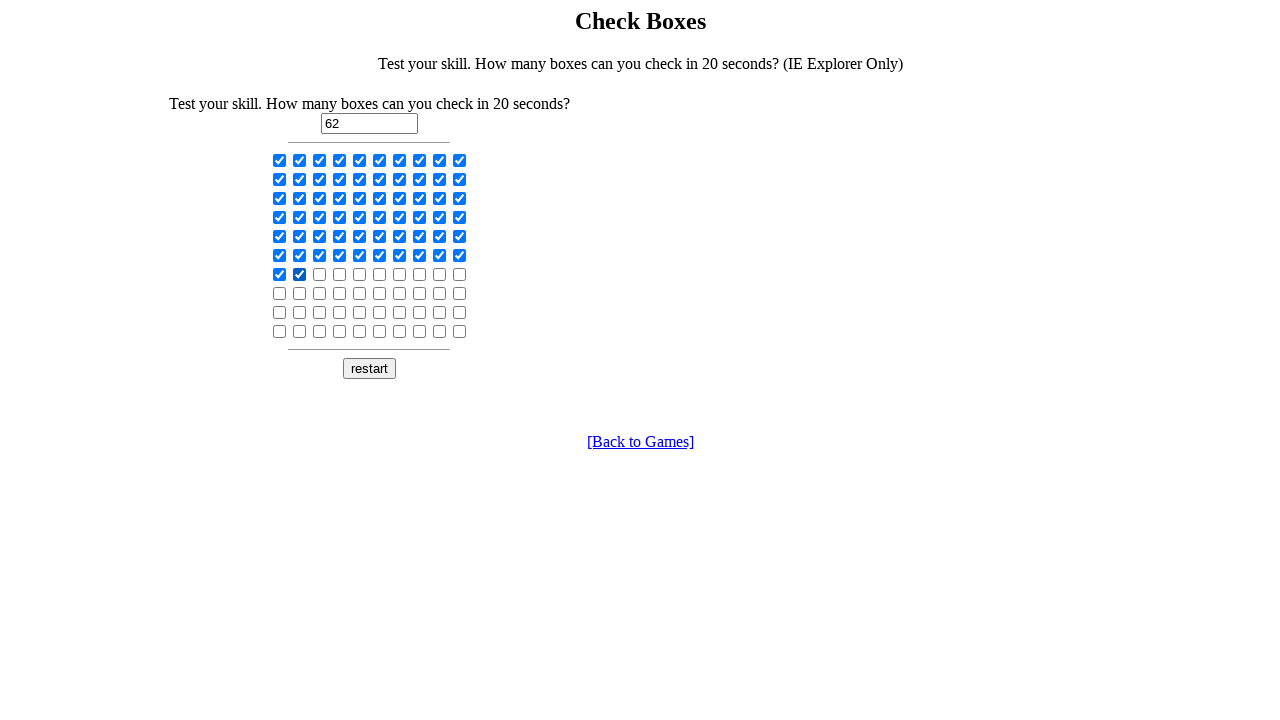

Clicked a checkbox at (320, 274) on input[type='checkbox'] >> nth=62
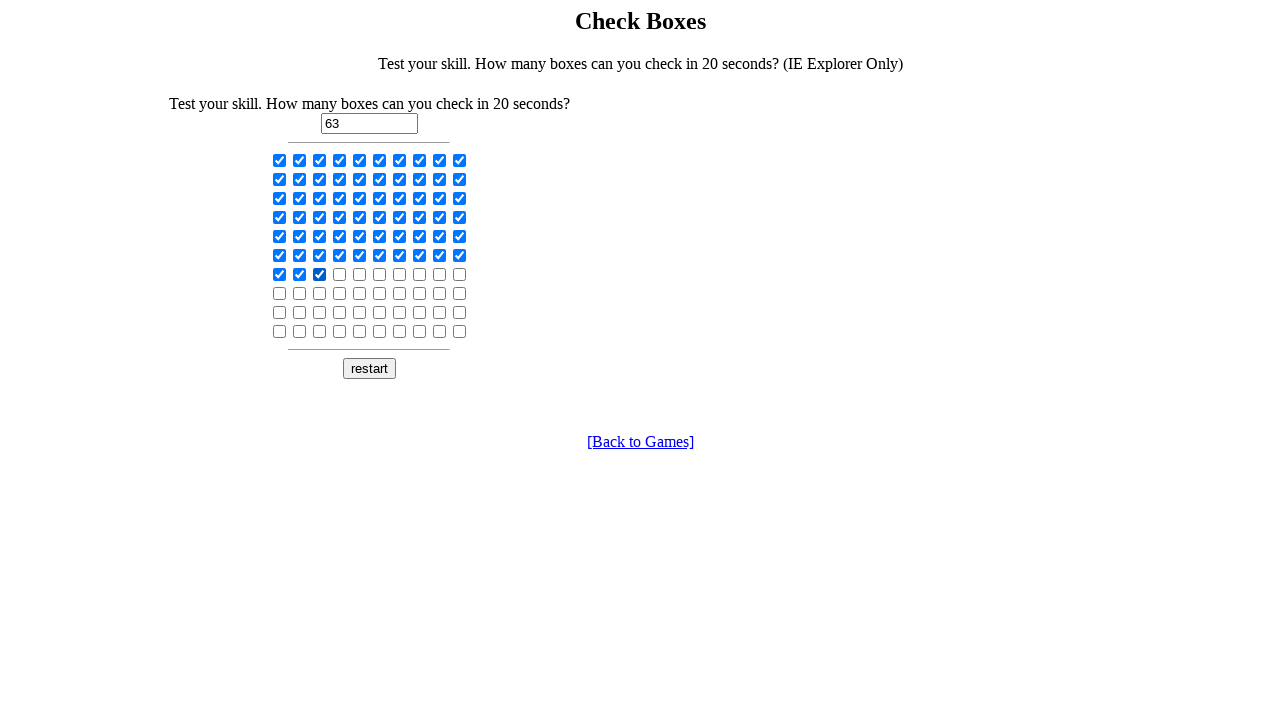

Clicked a checkbox at (340, 274) on input[type='checkbox'] >> nth=63
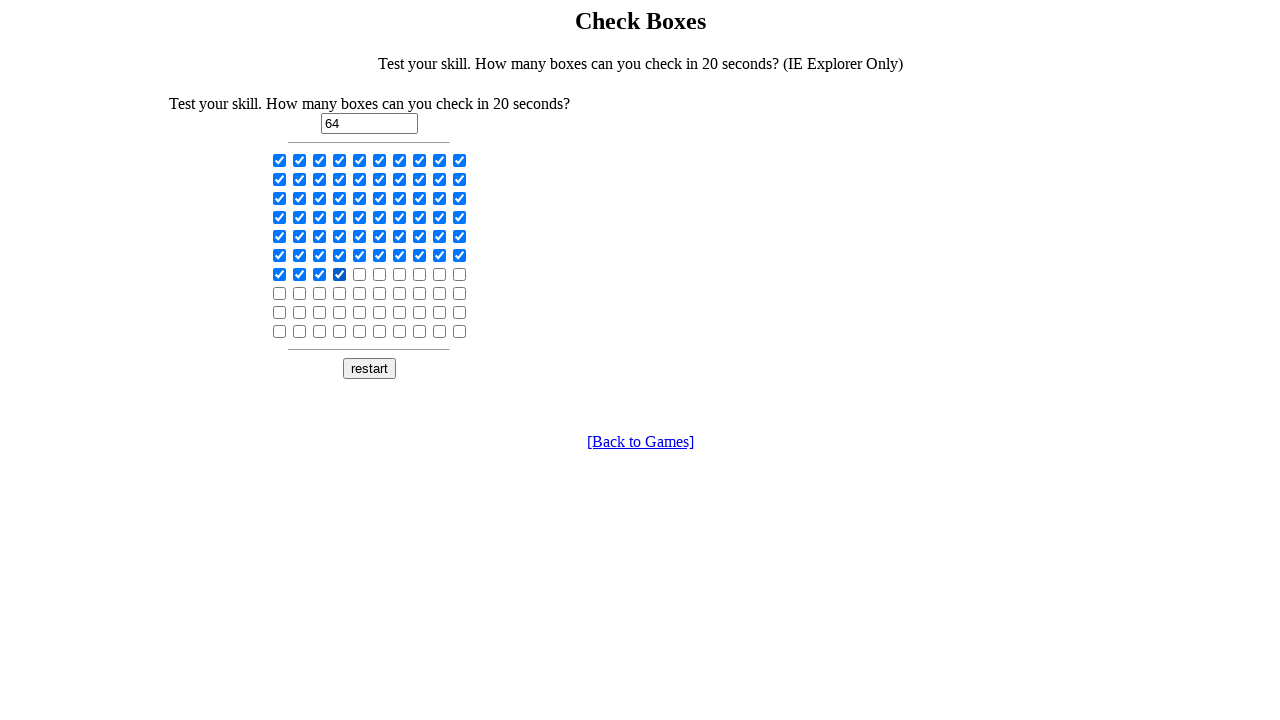

Clicked a checkbox at (360, 274) on input[type='checkbox'] >> nth=64
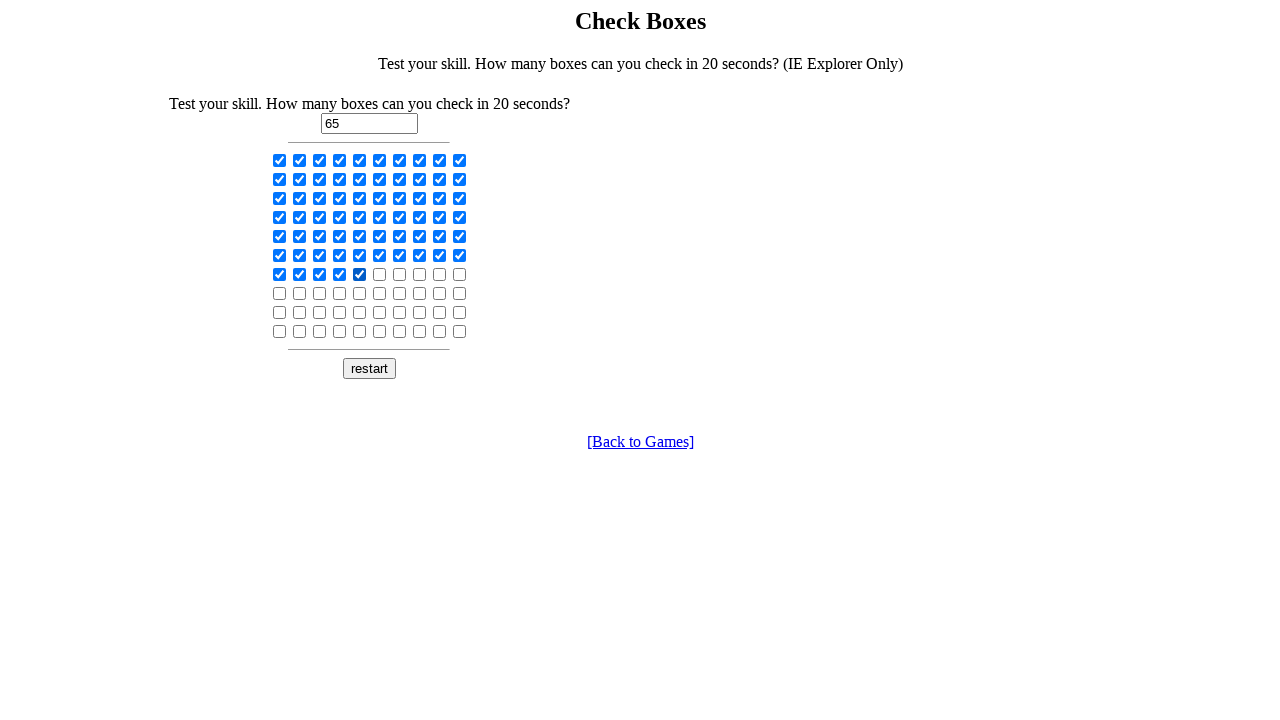

Clicked a checkbox at (380, 274) on input[type='checkbox'] >> nth=65
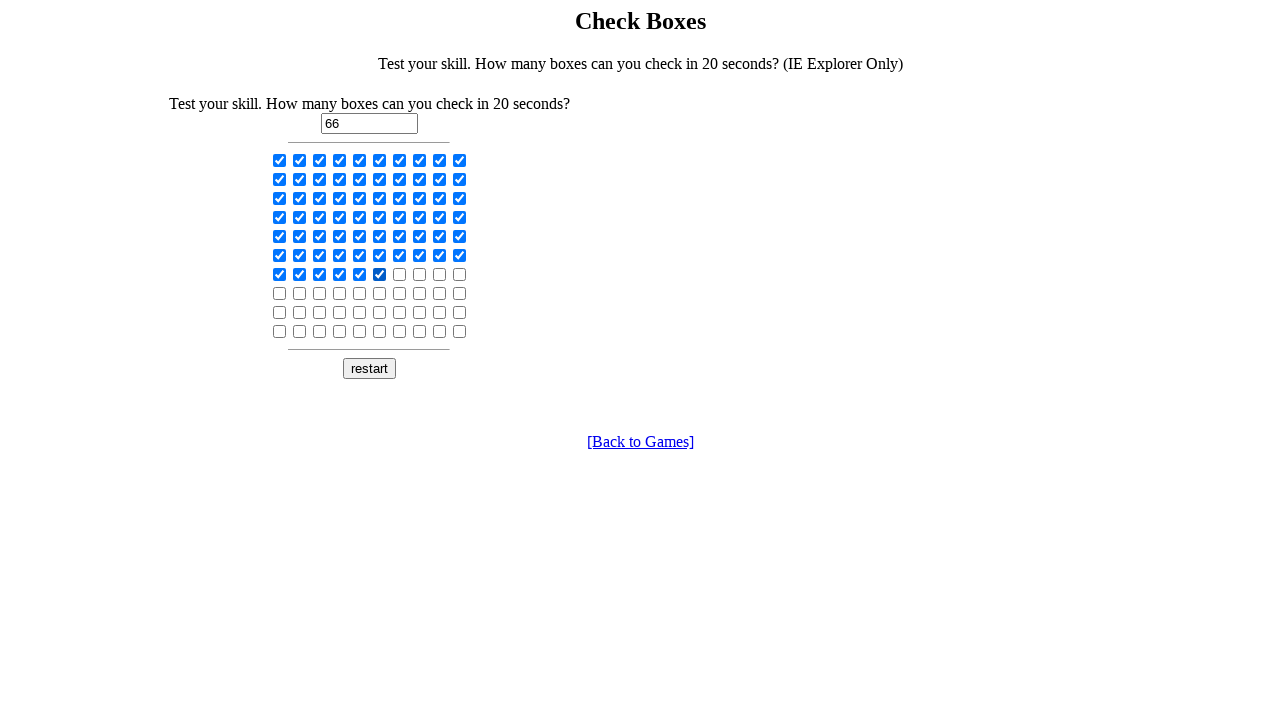

Clicked a checkbox at (400, 274) on input[type='checkbox'] >> nth=66
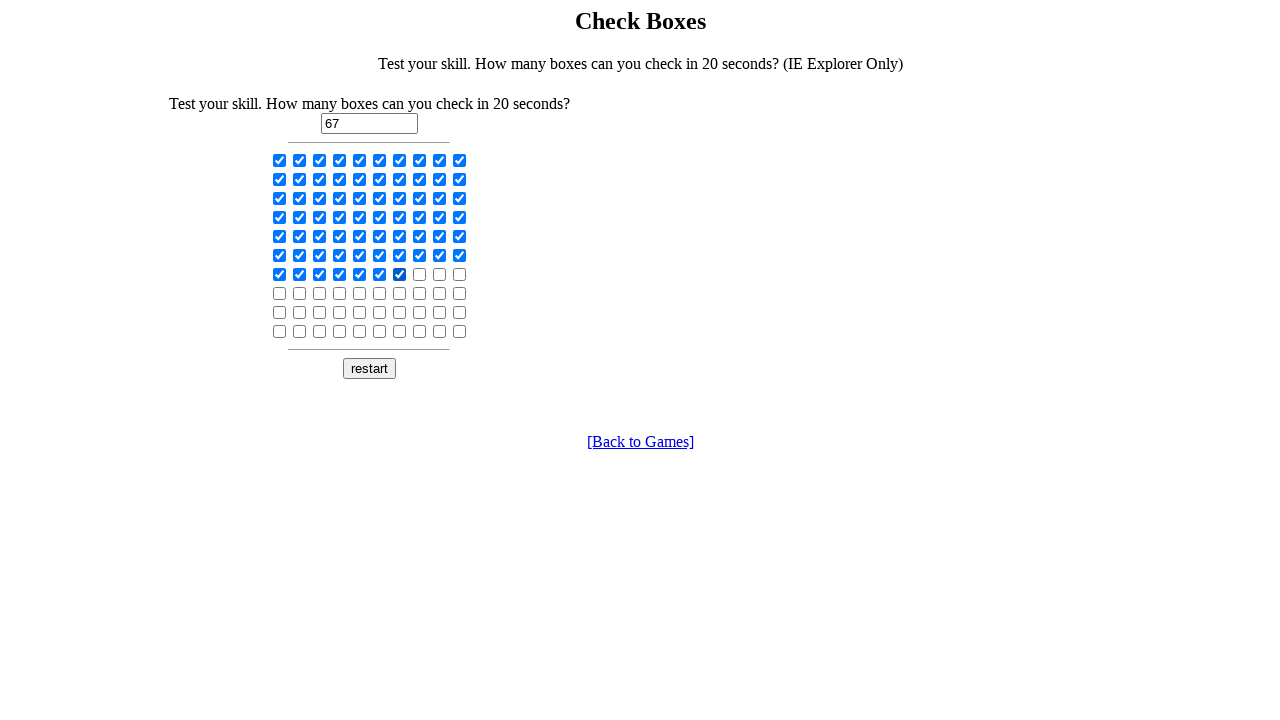

Clicked a checkbox at (420, 274) on input[type='checkbox'] >> nth=67
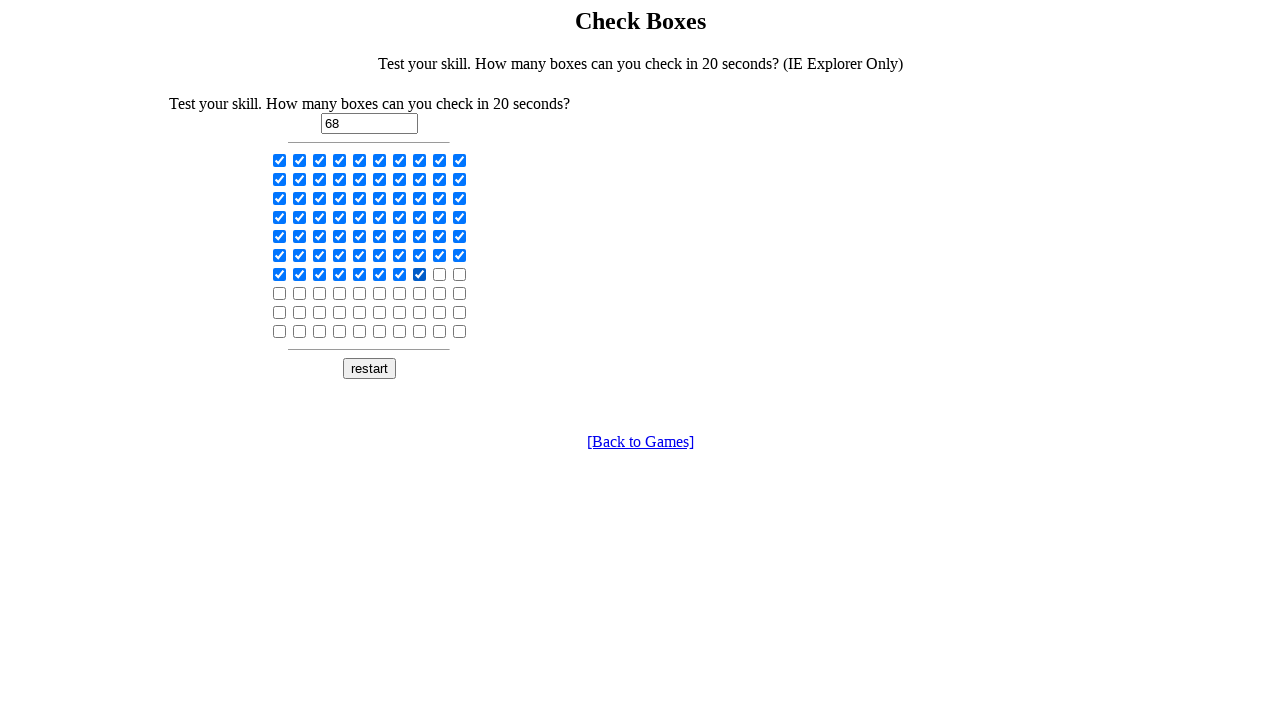

Clicked a checkbox at (440, 274) on input[type='checkbox'] >> nth=68
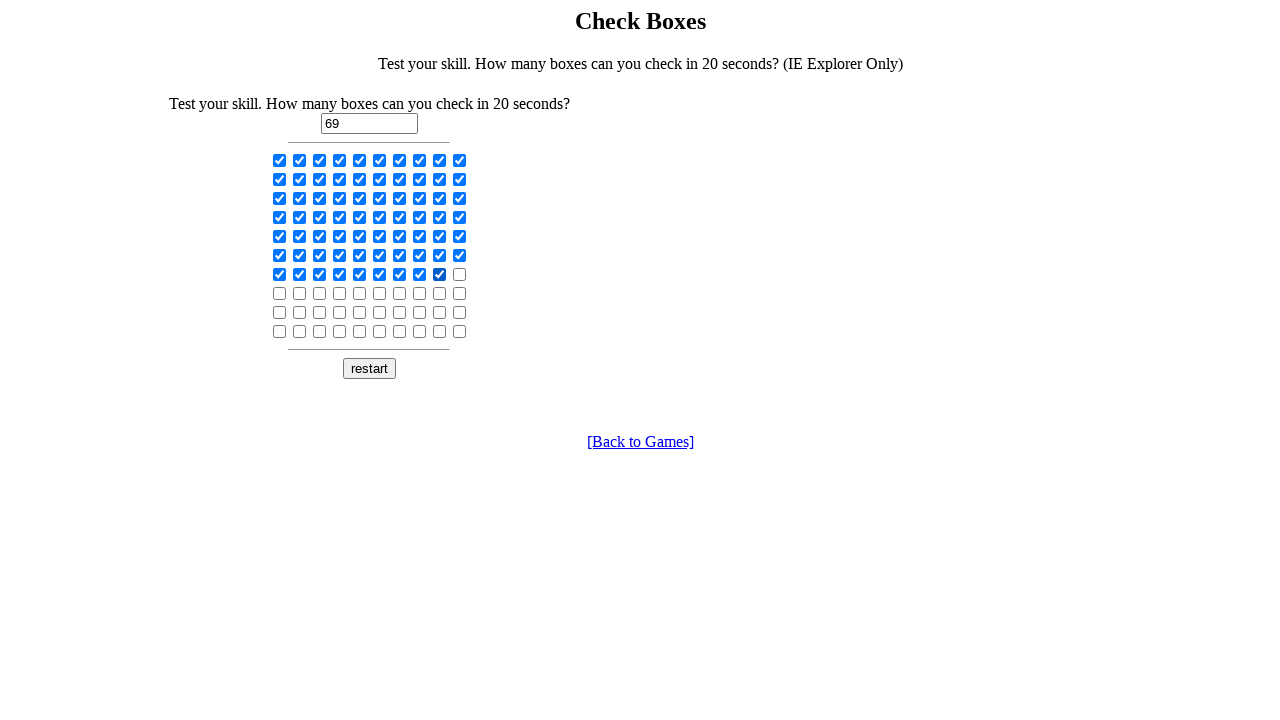

Clicked a checkbox at (460, 274) on input[type='checkbox'] >> nth=69
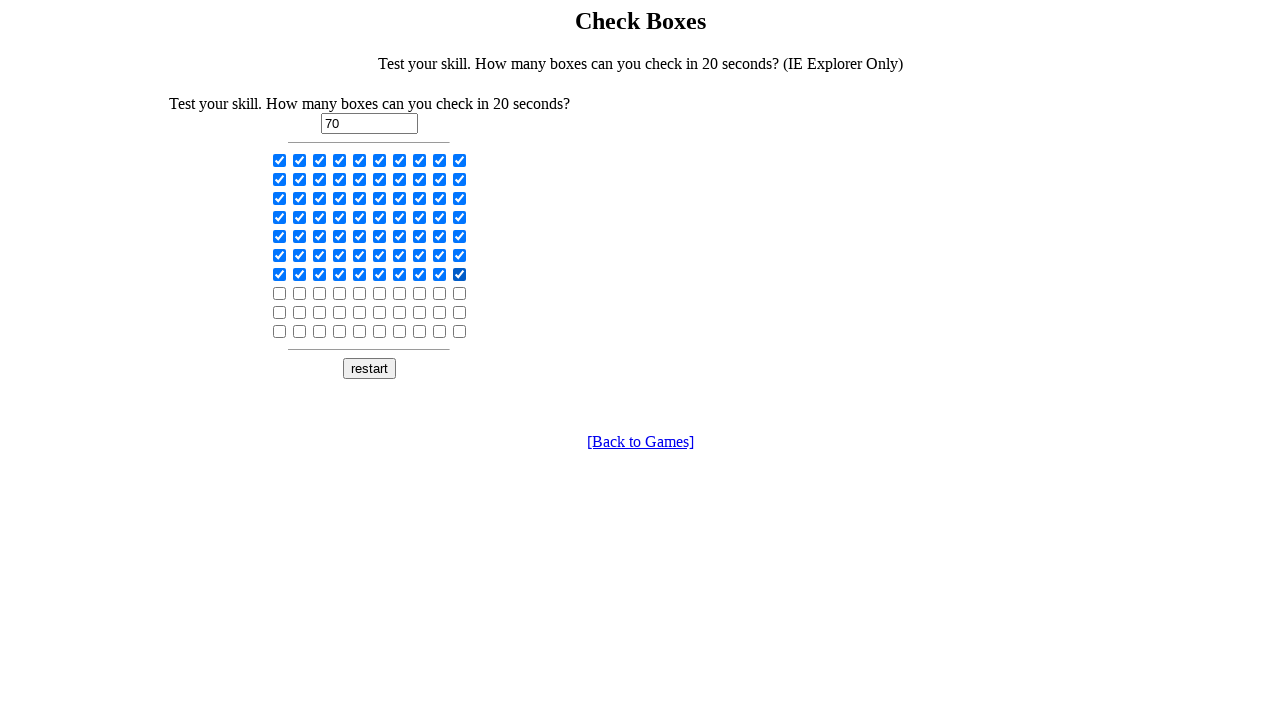

Clicked a checkbox at (280, 293) on input[type='checkbox'] >> nth=70
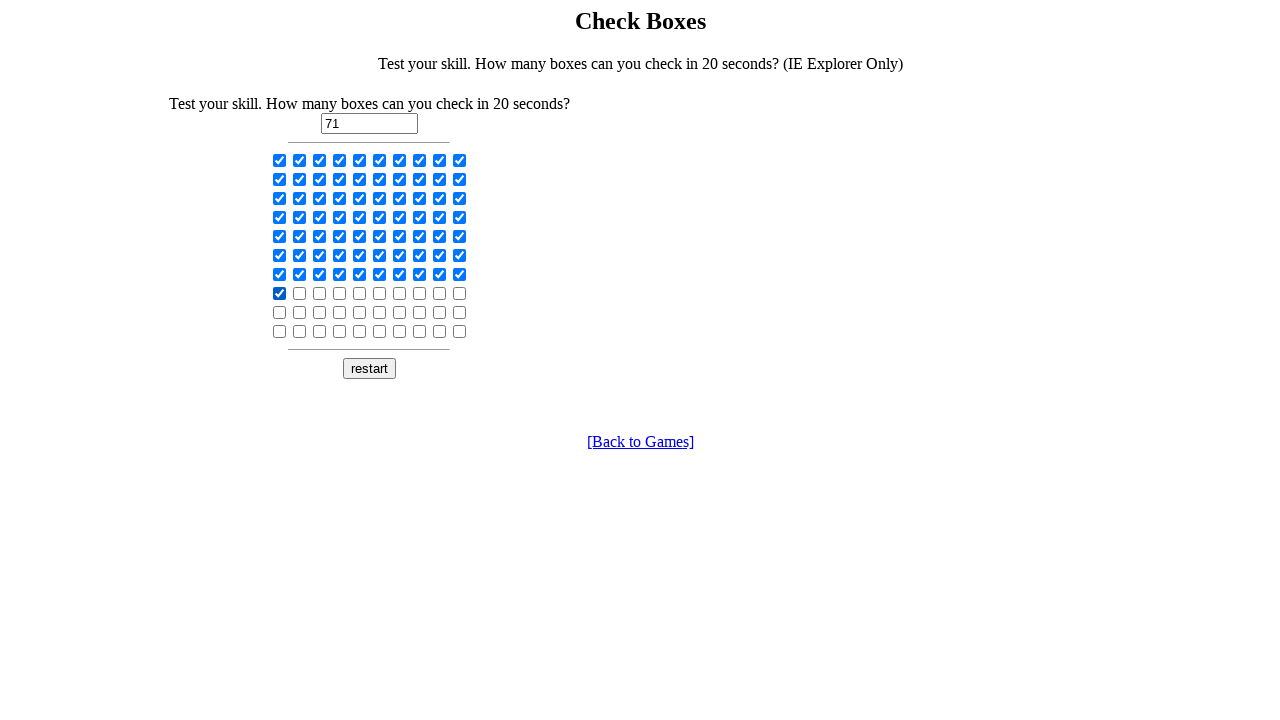

Clicked a checkbox at (300, 293) on input[type='checkbox'] >> nth=71
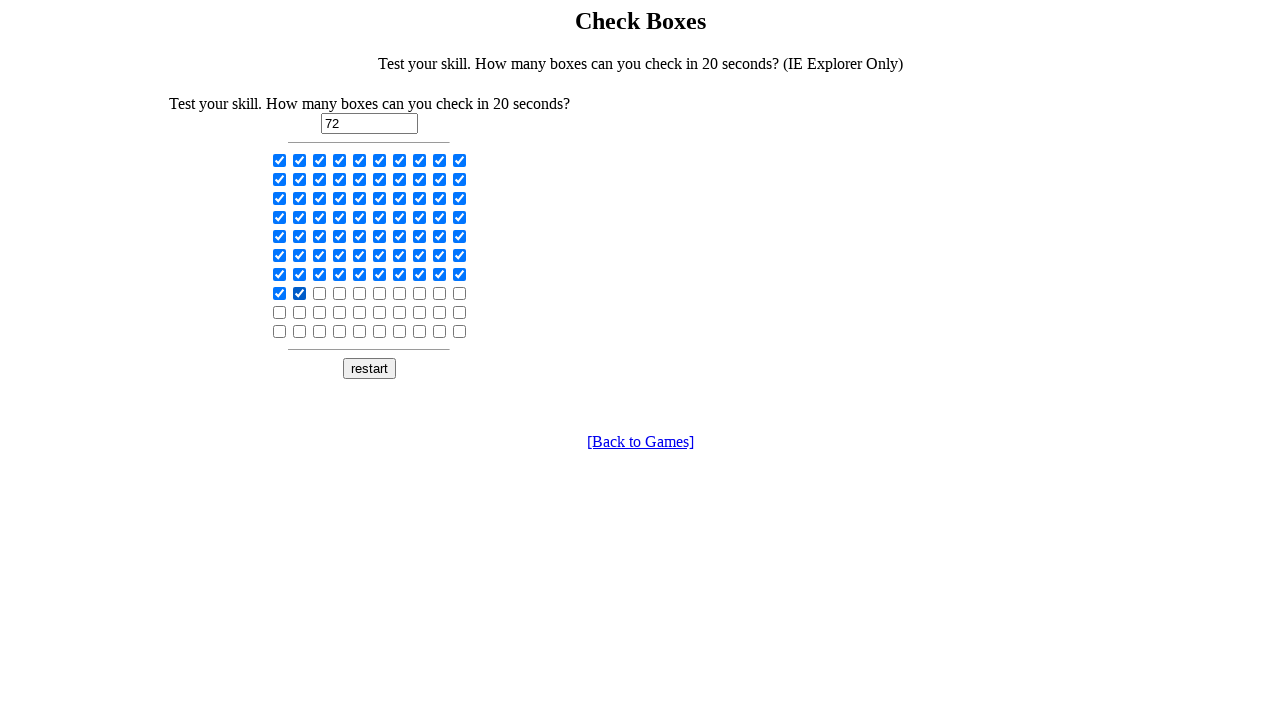

Clicked a checkbox at (320, 293) on input[type='checkbox'] >> nth=72
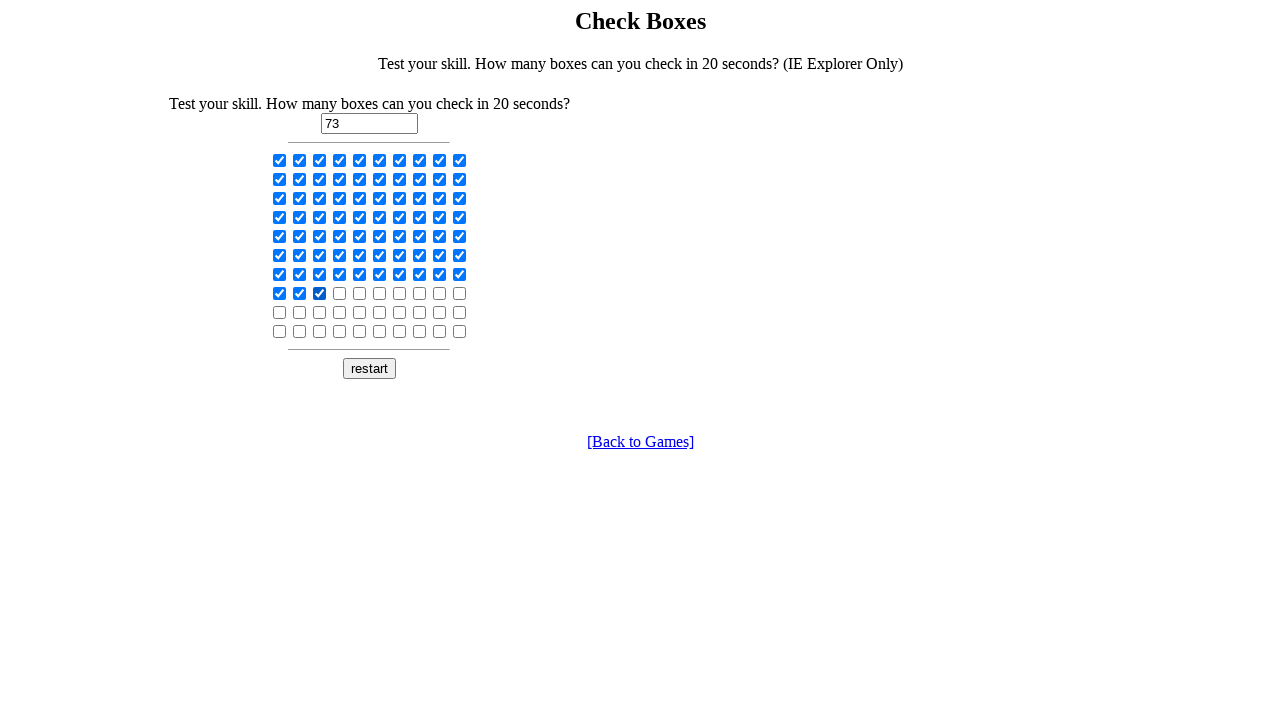

Clicked a checkbox at (340, 293) on input[type='checkbox'] >> nth=73
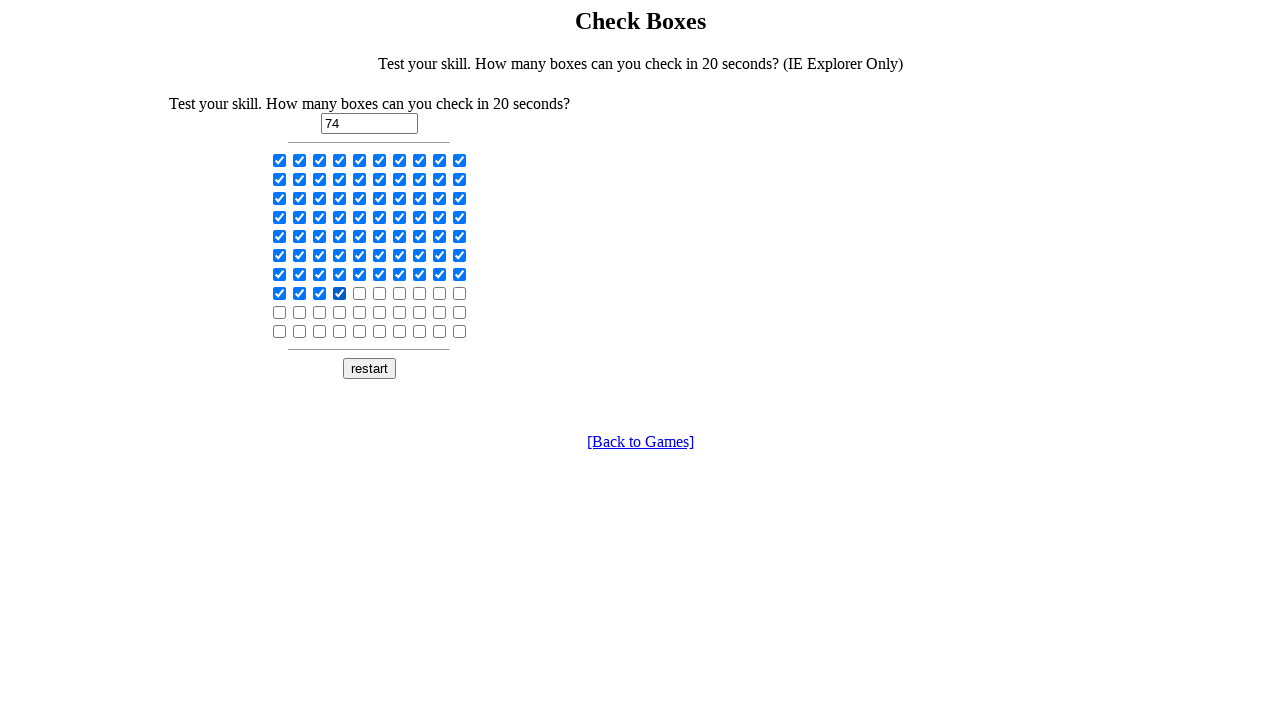

Clicked a checkbox at (360, 293) on input[type='checkbox'] >> nth=74
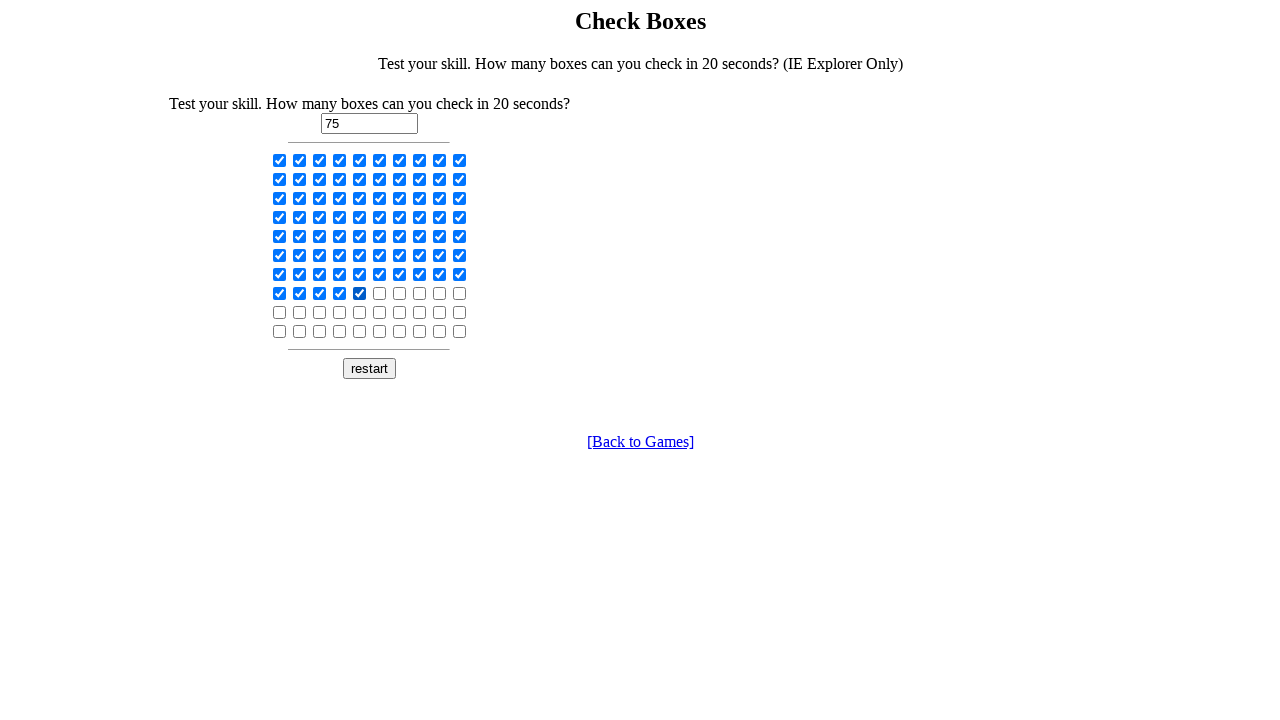

Clicked a checkbox at (380, 293) on input[type='checkbox'] >> nth=75
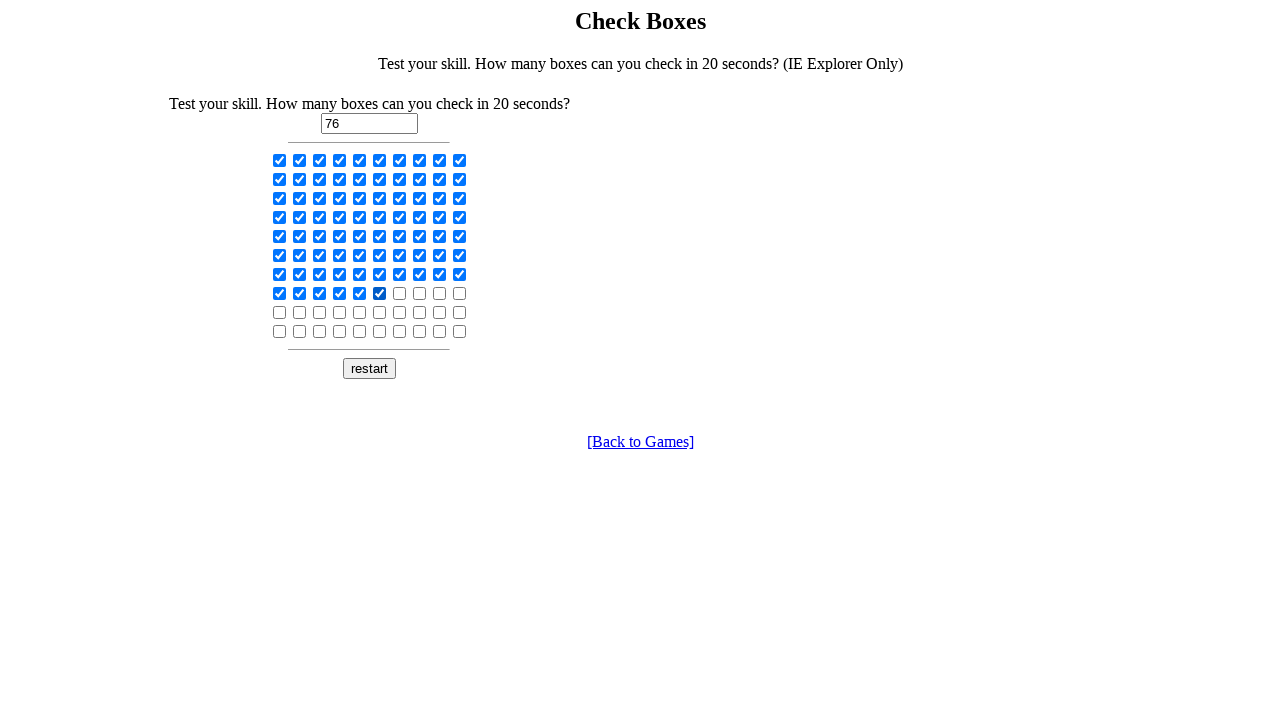

Clicked a checkbox at (400, 293) on input[type='checkbox'] >> nth=76
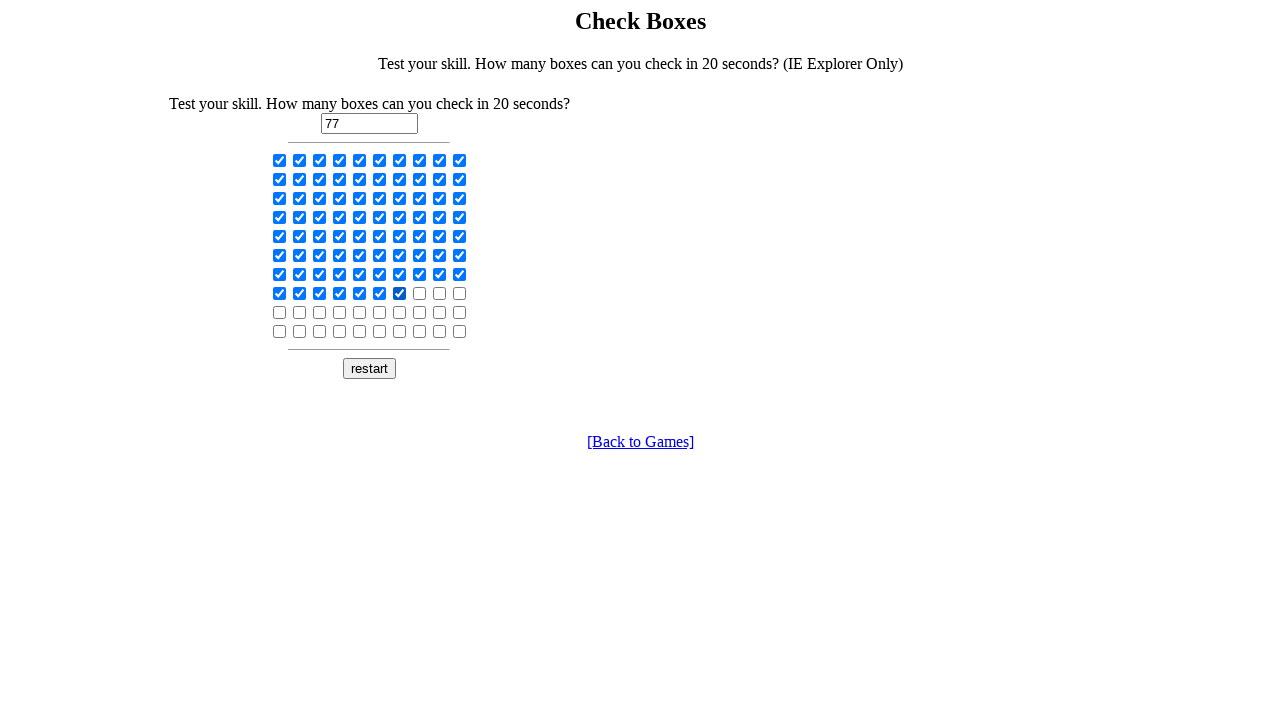

Clicked a checkbox at (420, 293) on input[type='checkbox'] >> nth=77
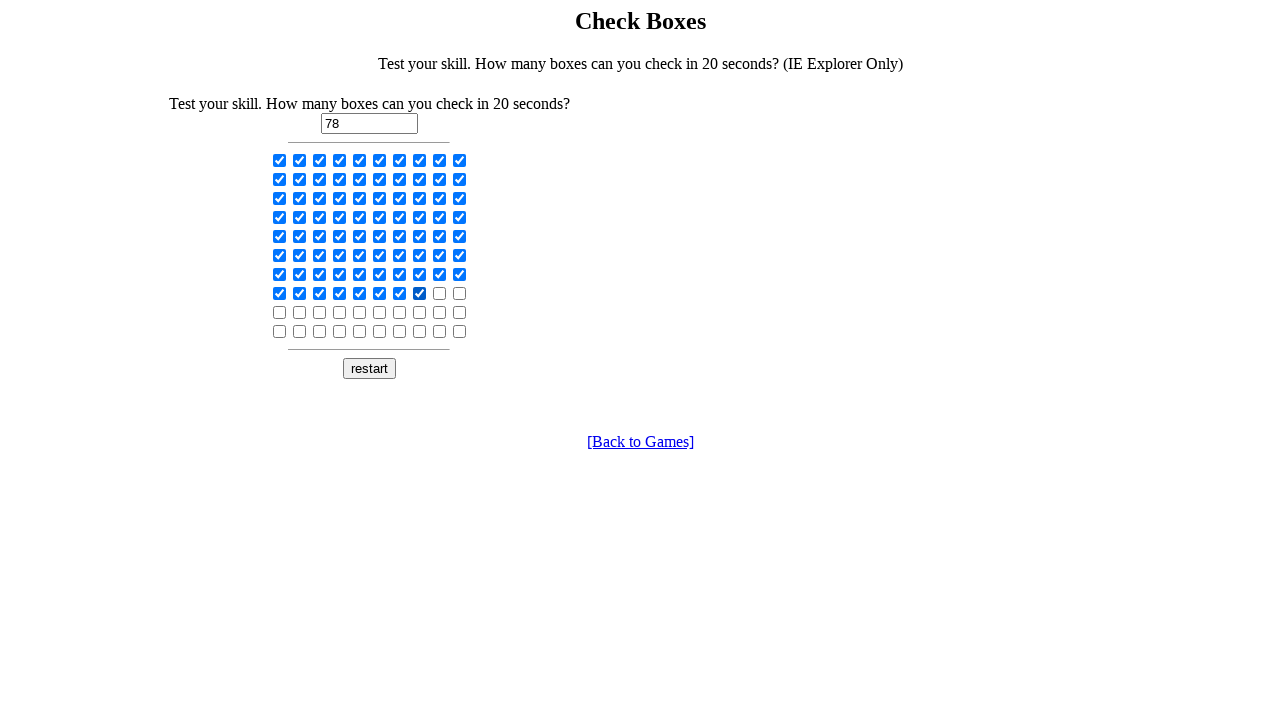

Clicked a checkbox at (440, 293) on input[type='checkbox'] >> nth=78
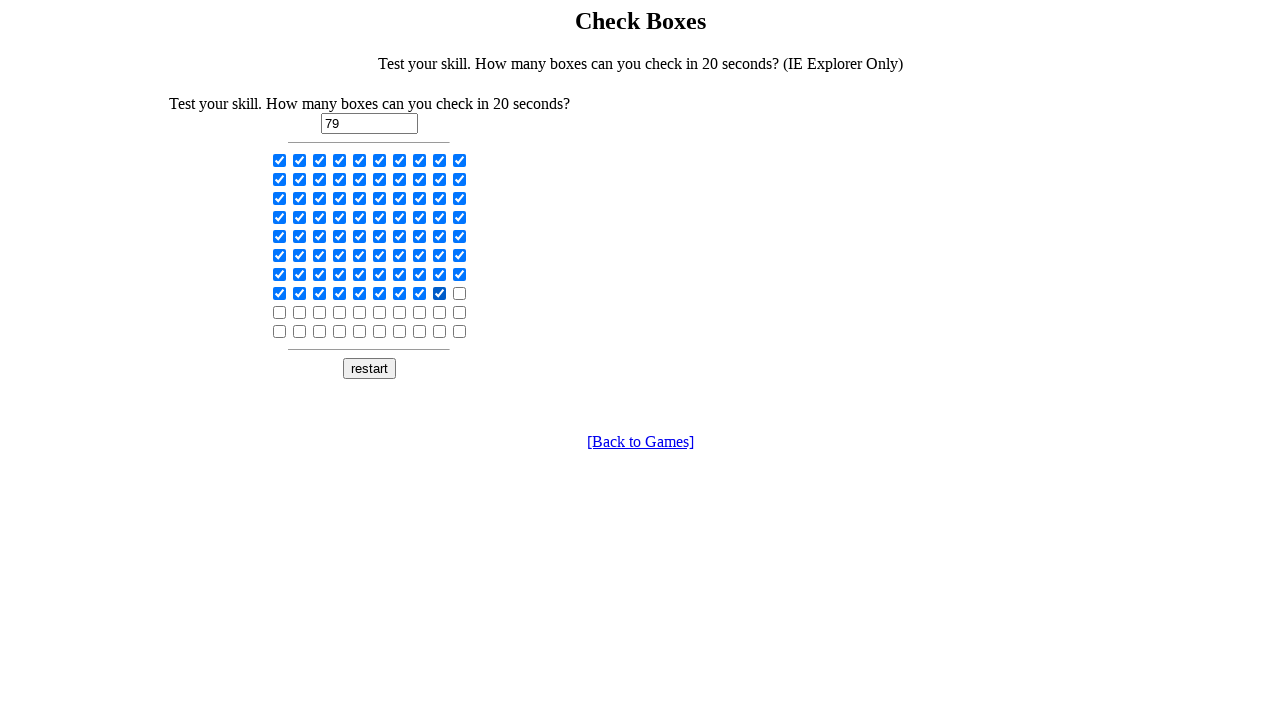

Clicked a checkbox at (460, 293) on input[type='checkbox'] >> nth=79
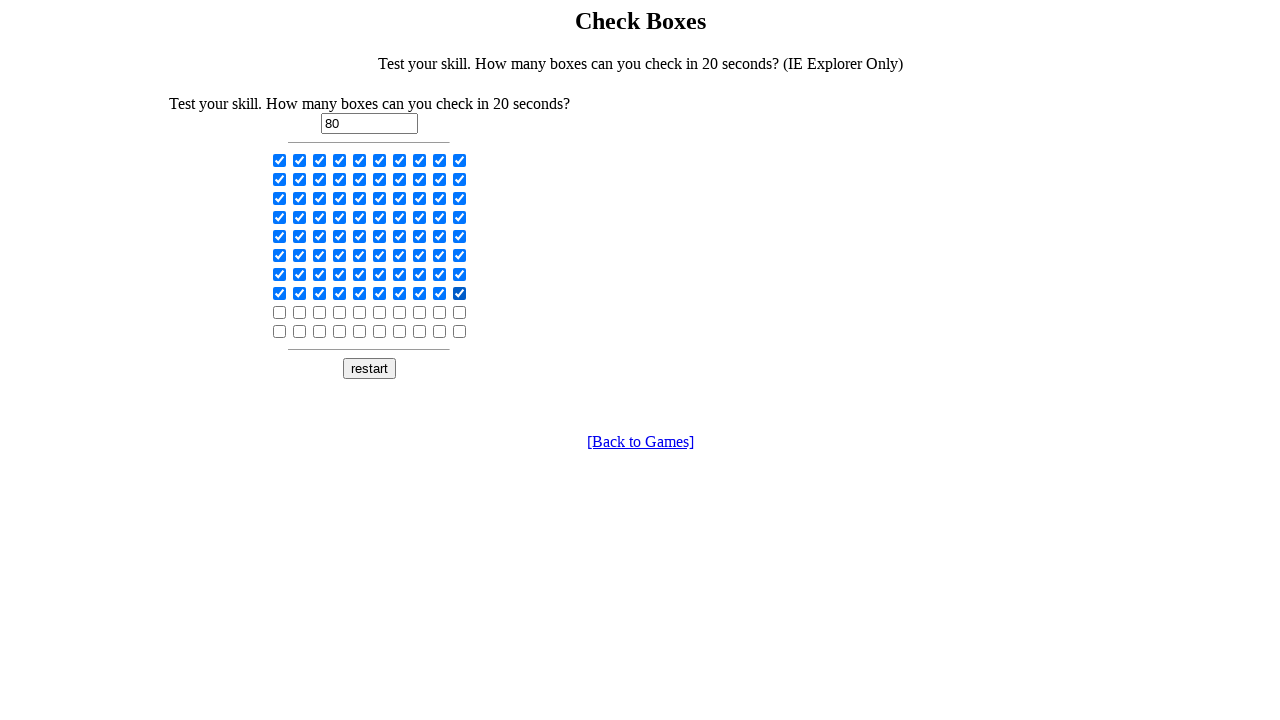

Clicked a checkbox at (280, 312) on input[type='checkbox'] >> nth=80
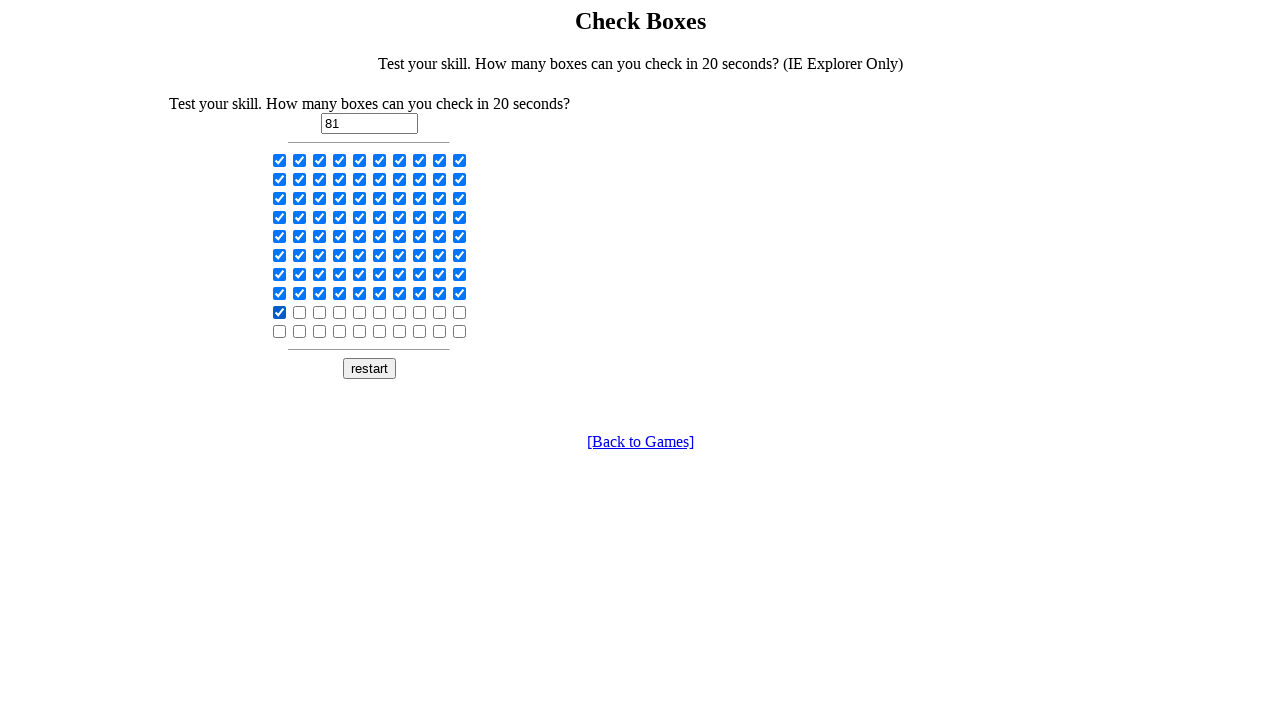

Clicked a checkbox at (300, 312) on input[type='checkbox'] >> nth=81
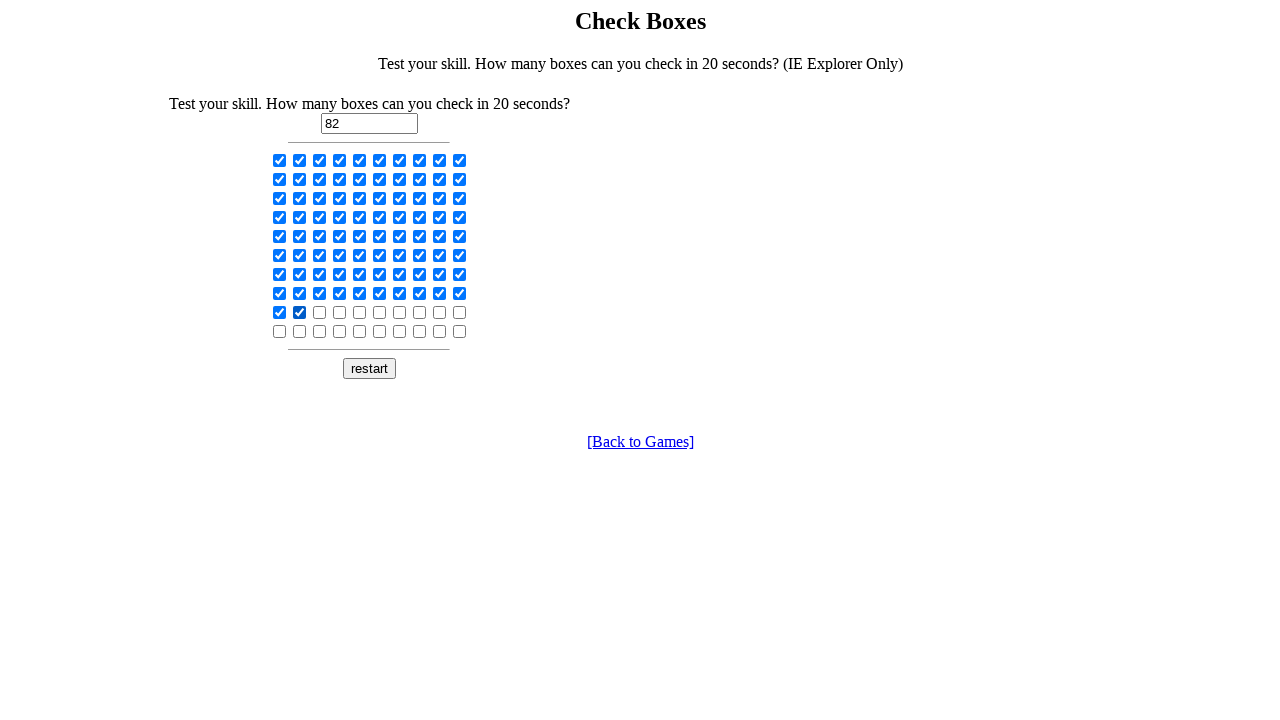

Clicked a checkbox at (320, 312) on input[type='checkbox'] >> nth=82
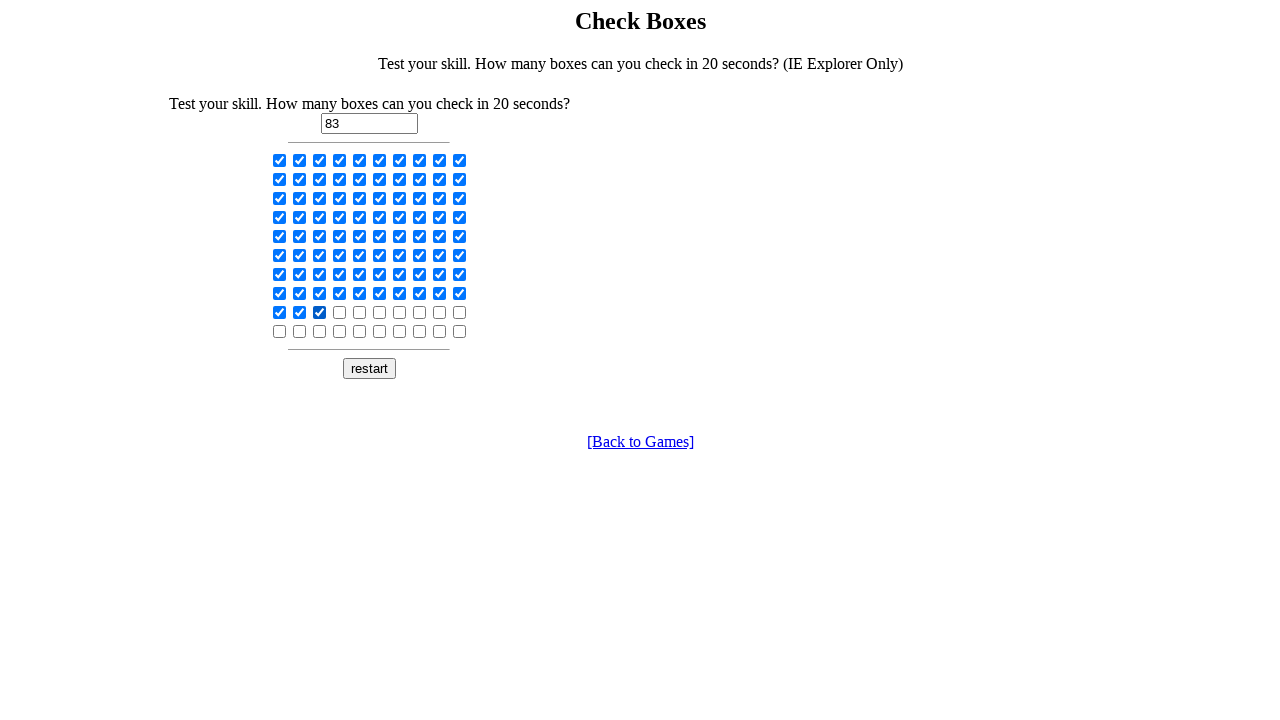

Clicked a checkbox at (340, 312) on input[type='checkbox'] >> nth=83
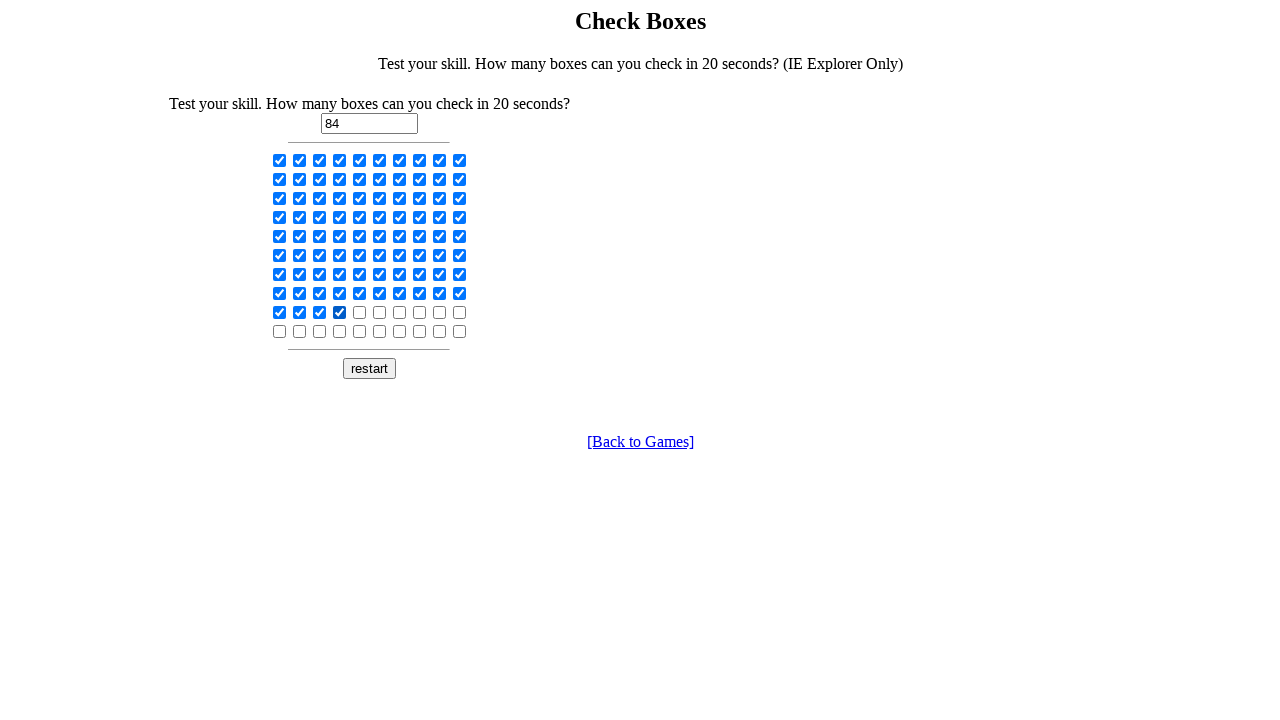

Clicked a checkbox at (360, 312) on input[type='checkbox'] >> nth=84
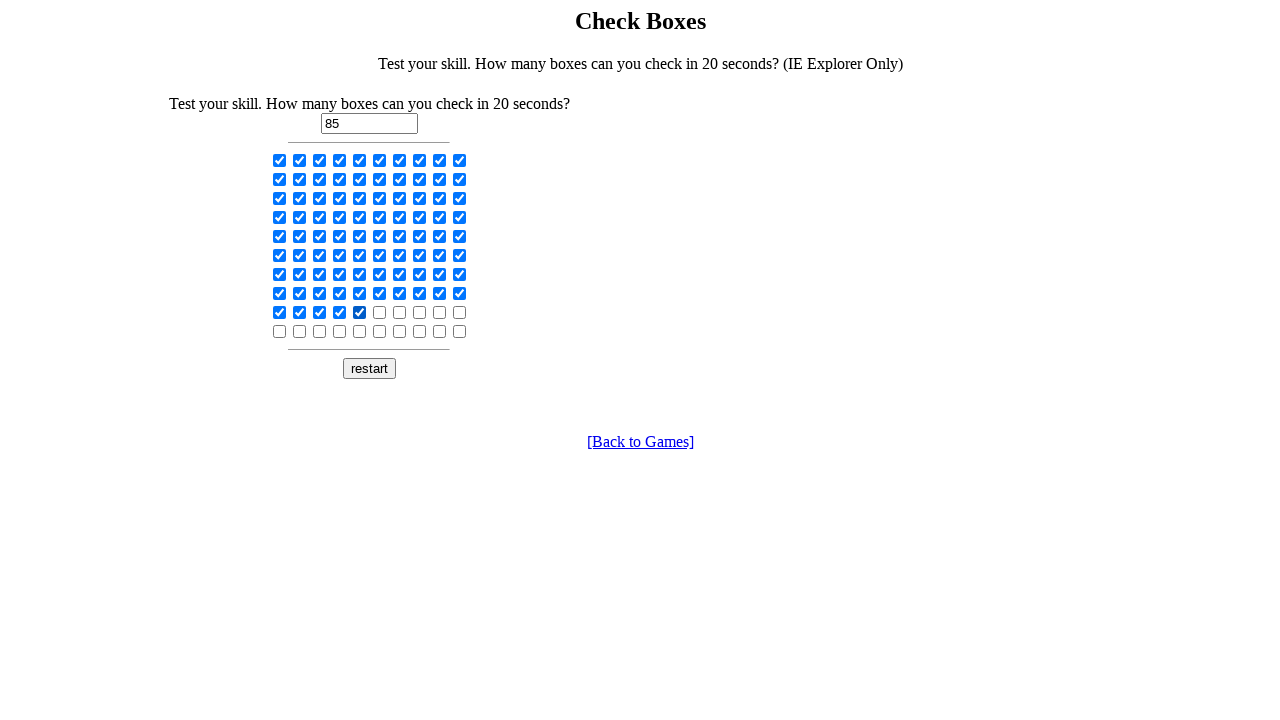

Clicked a checkbox at (380, 312) on input[type='checkbox'] >> nth=85
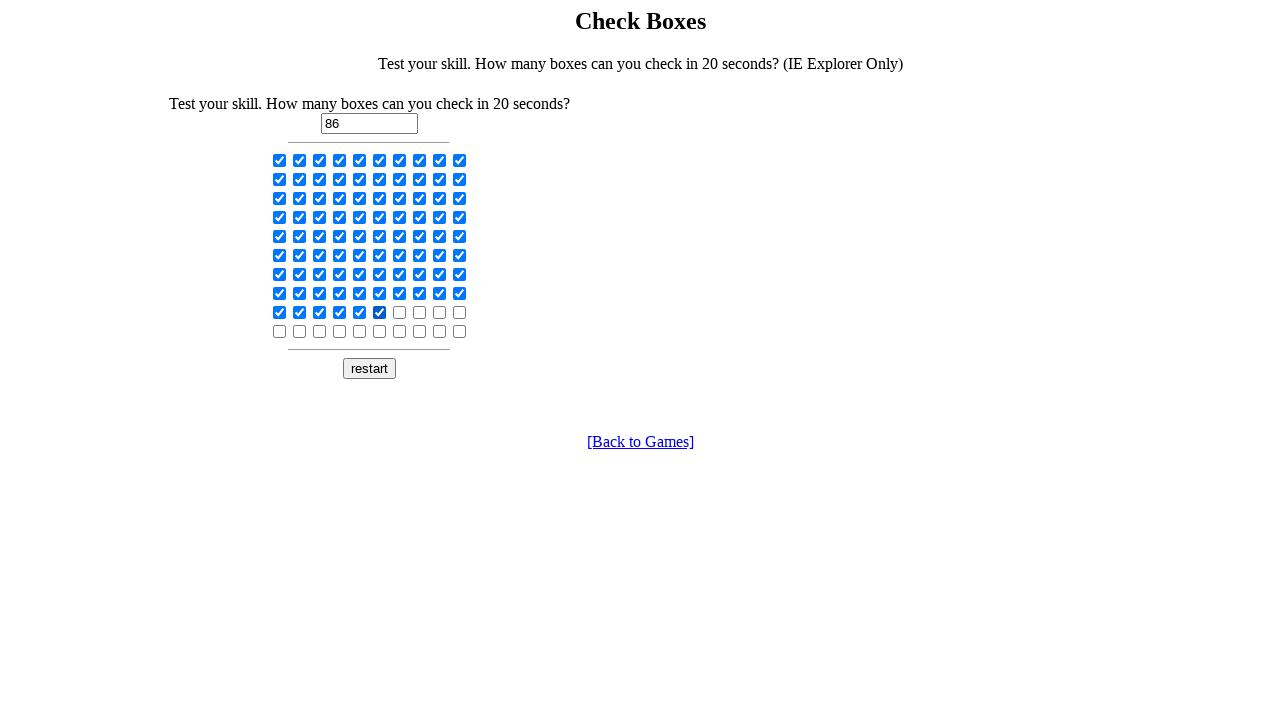

Clicked a checkbox at (400, 312) on input[type='checkbox'] >> nth=86
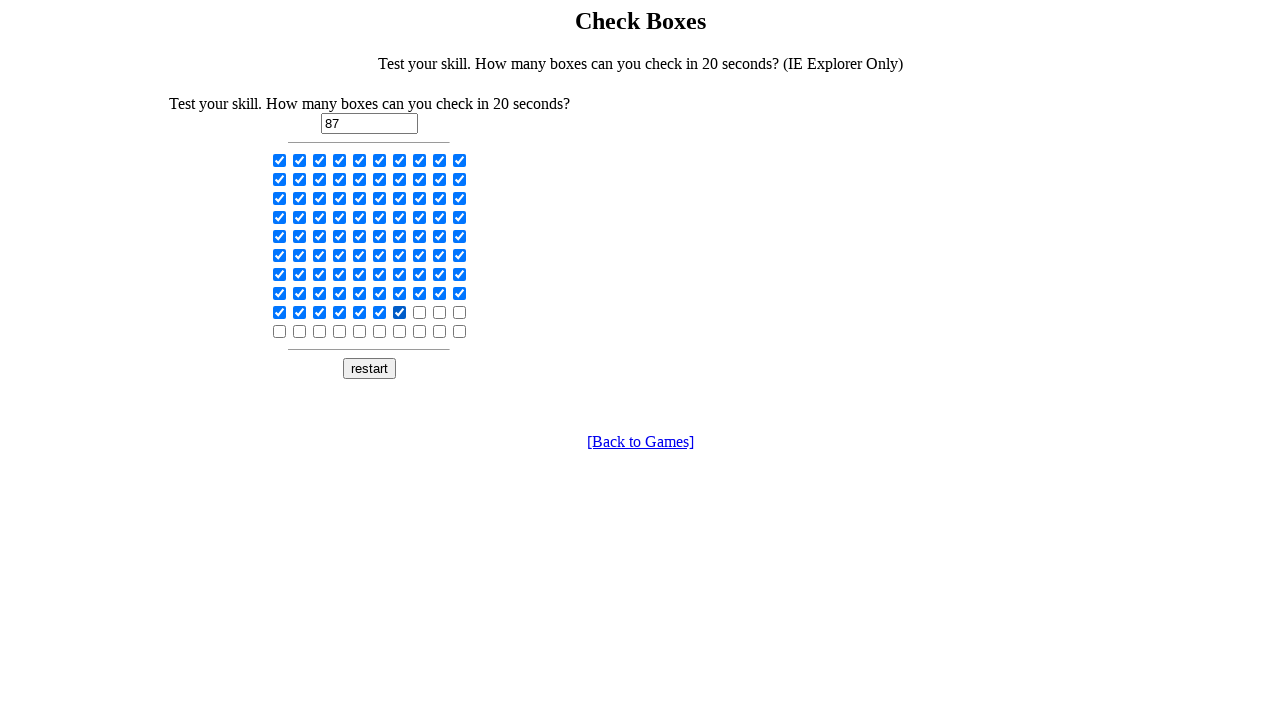

Clicked a checkbox at (420, 312) on input[type='checkbox'] >> nth=87
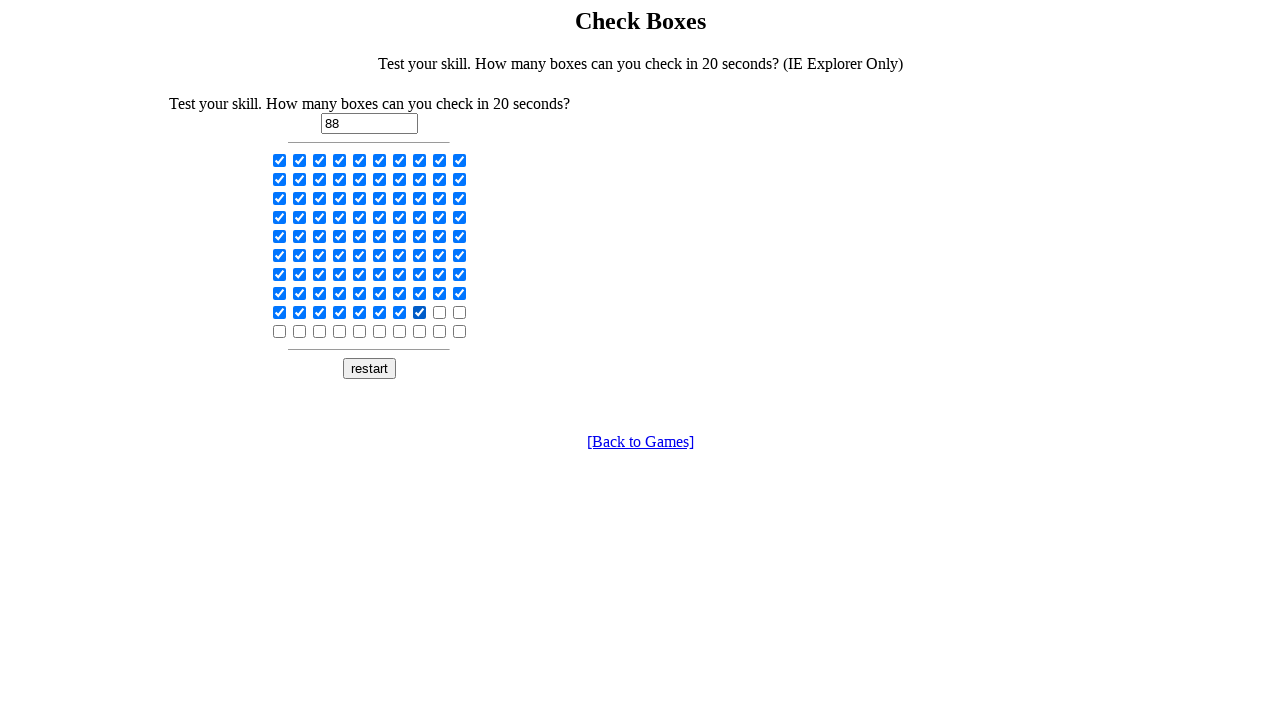

Clicked a checkbox at (440, 312) on input[type='checkbox'] >> nth=88
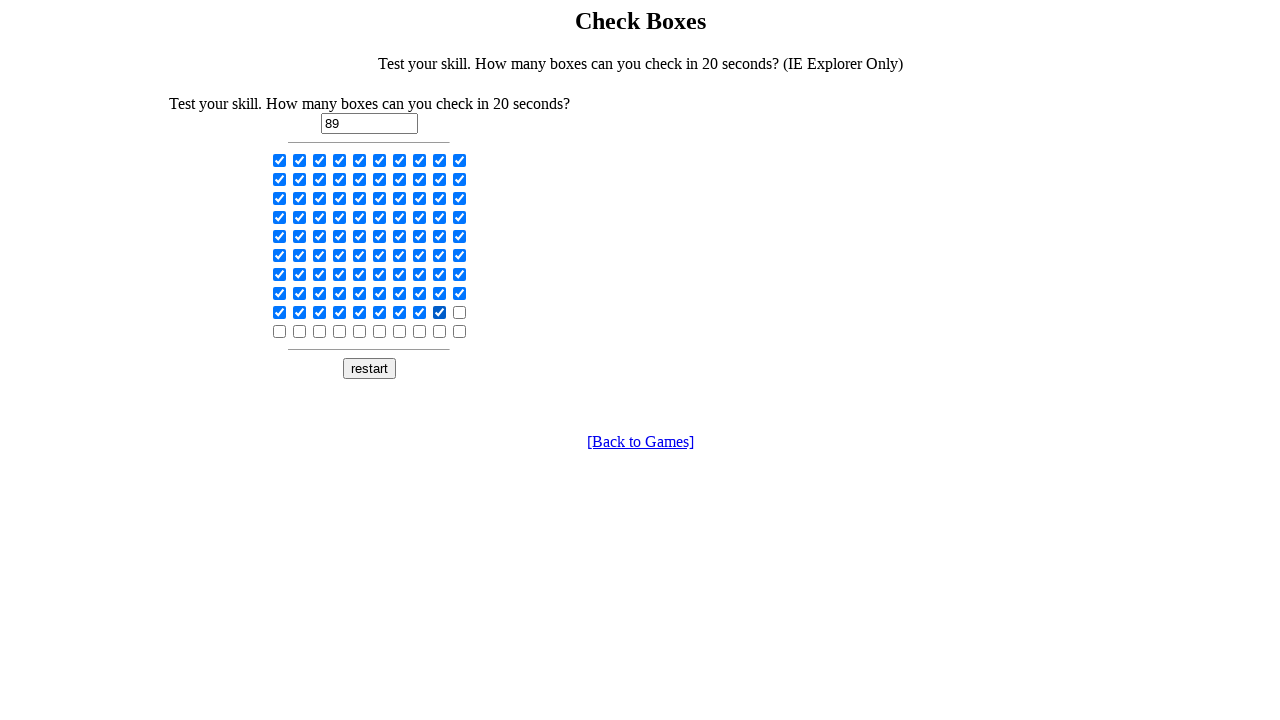

Clicked a checkbox at (460, 312) on input[type='checkbox'] >> nth=89
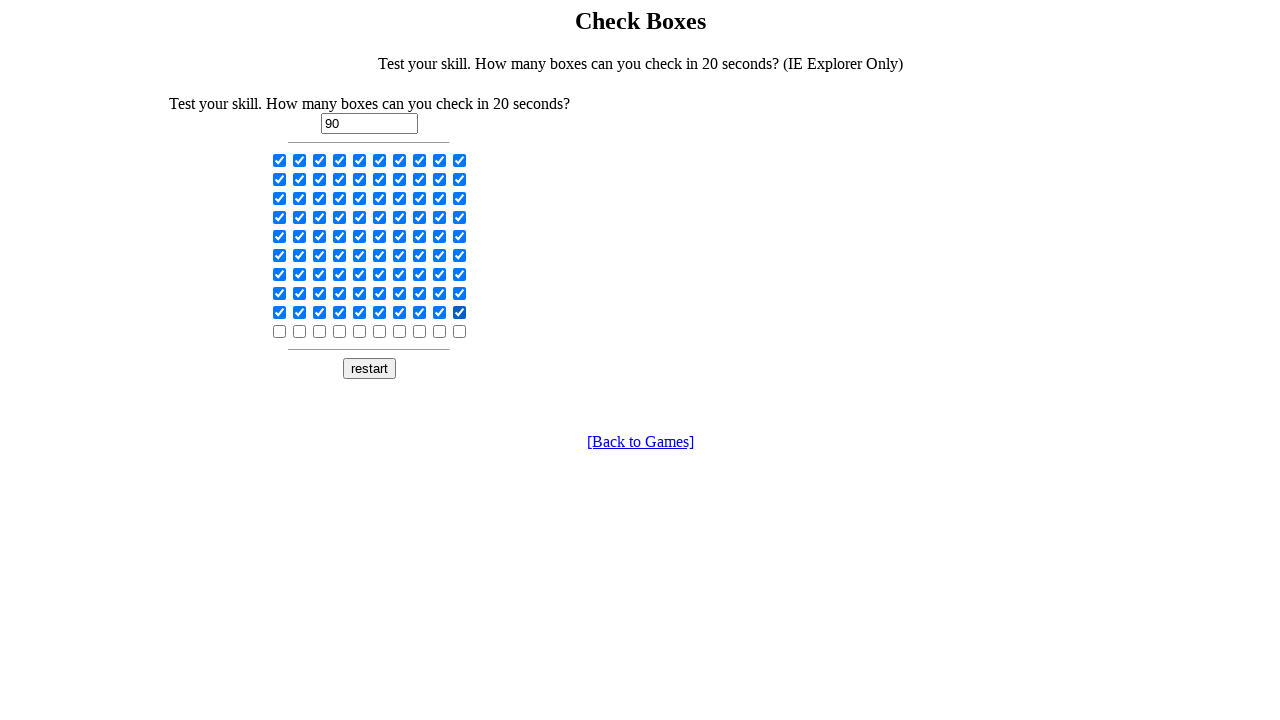

Clicked a checkbox at (280, 331) on input[type='checkbox'] >> nth=90
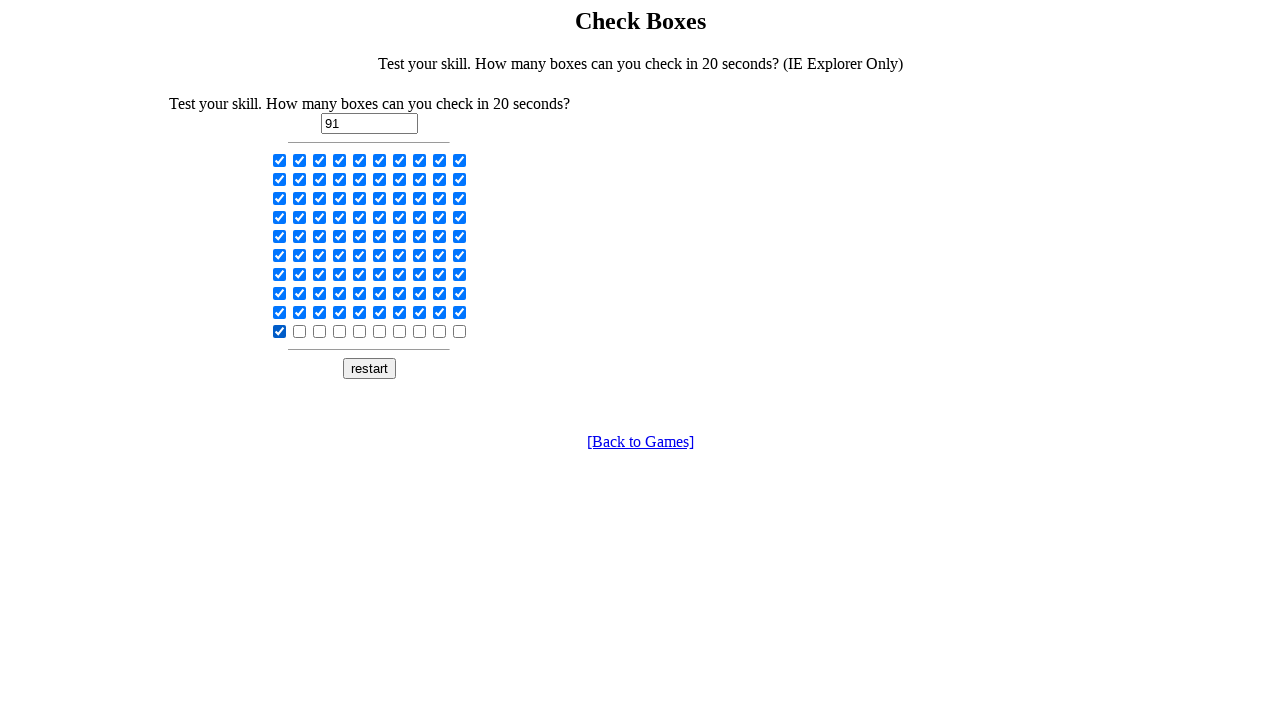

Clicked a checkbox at (300, 331) on input[type='checkbox'] >> nth=91
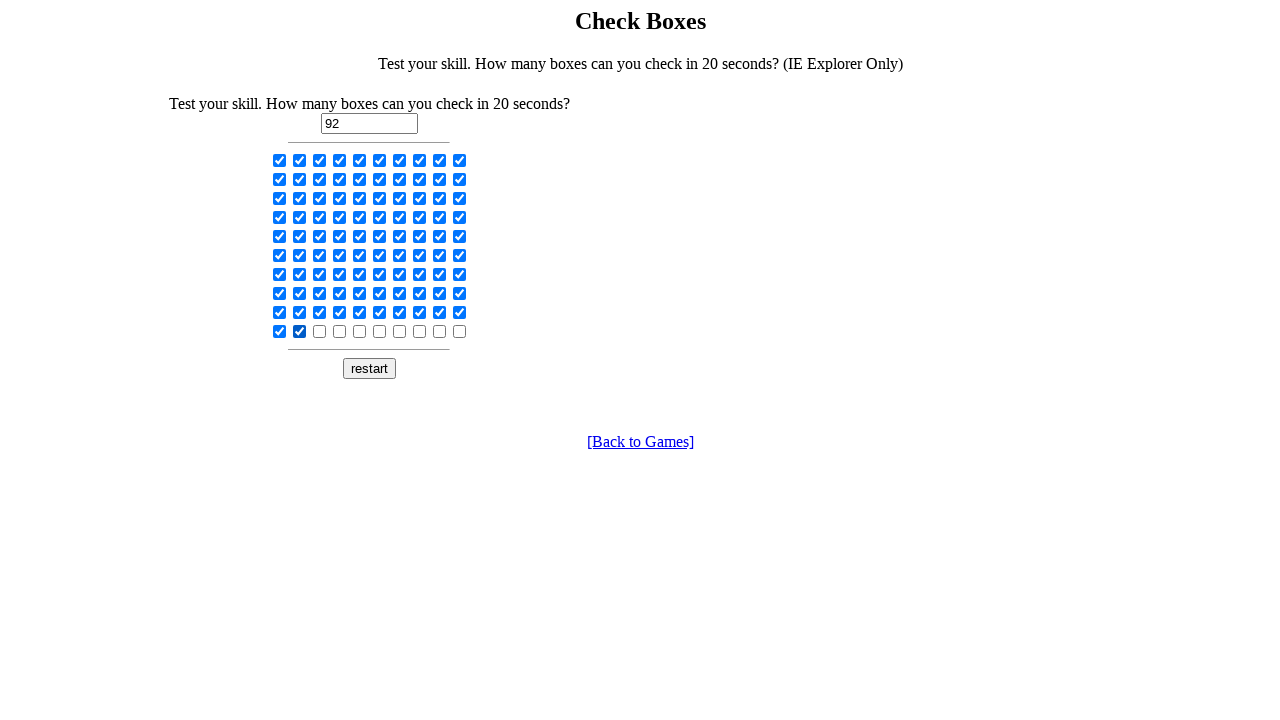

Clicked a checkbox at (320, 331) on input[type='checkbox'] >> nth=92
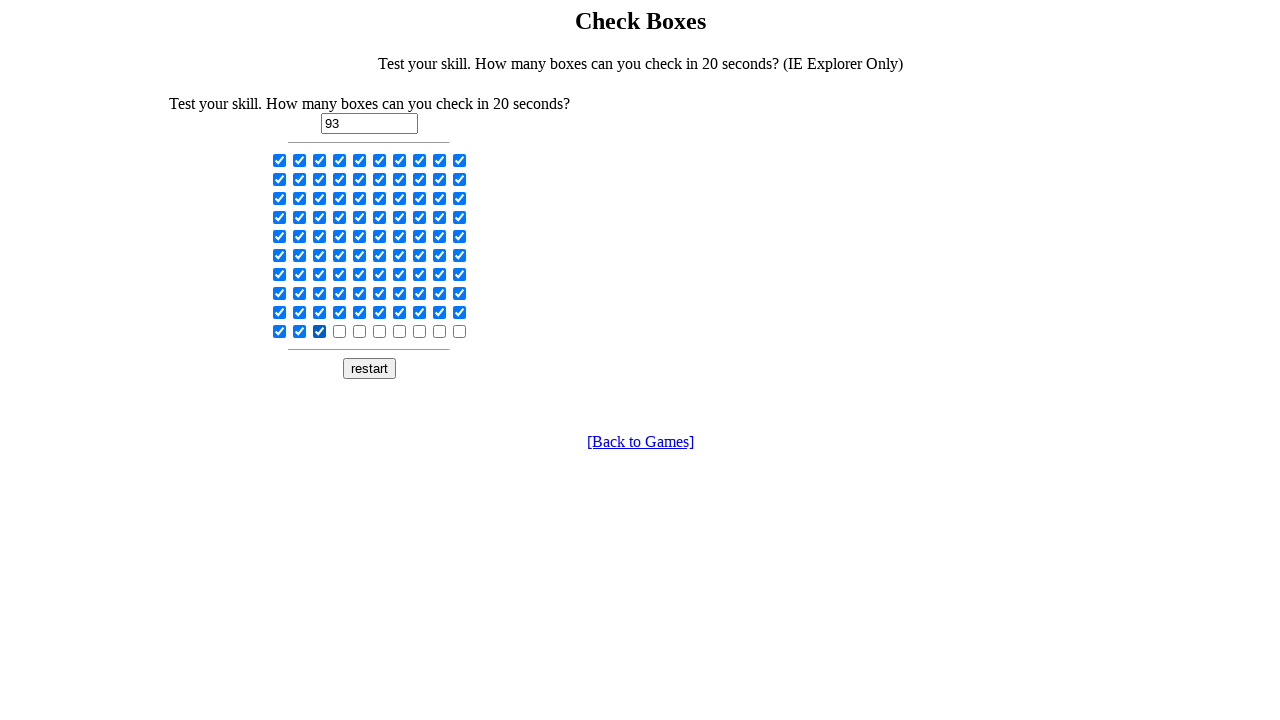

Clicked a checkbox at (340, 331) on input[type='checkbox'] >> nth=93
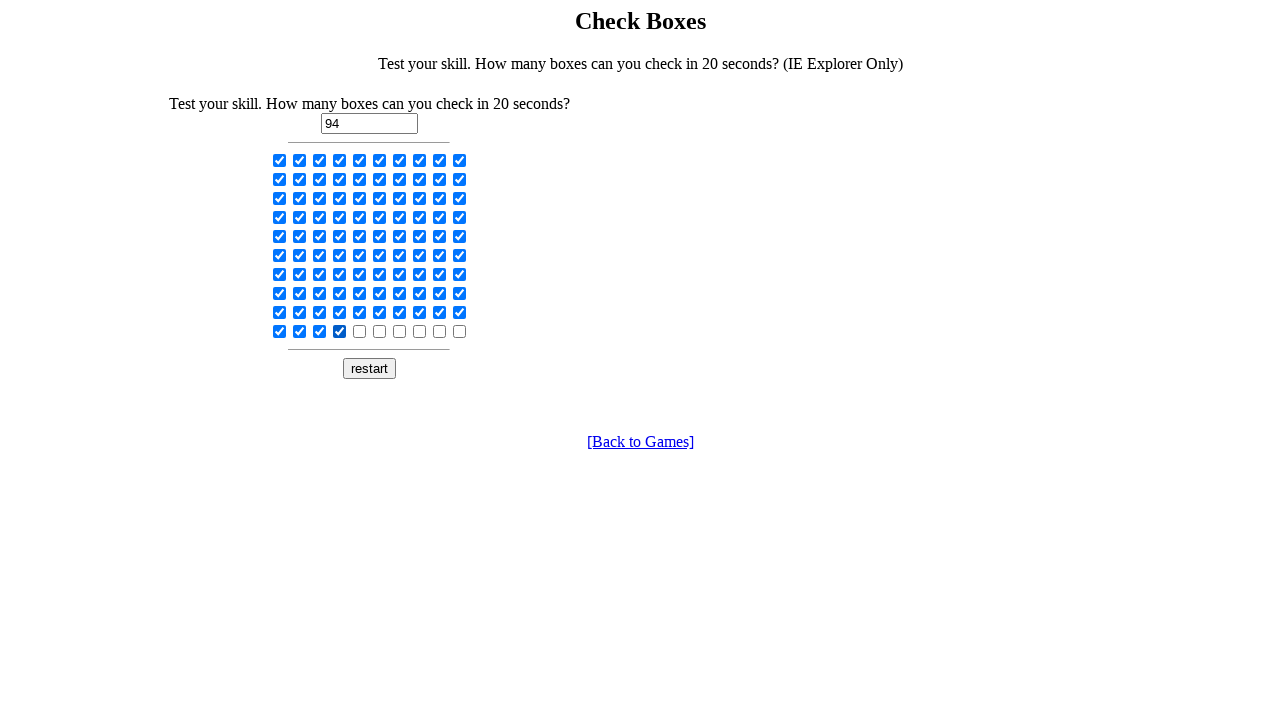

Clicked a checkbox at (360, 331) on input[type='checkbox'] >> nth=94
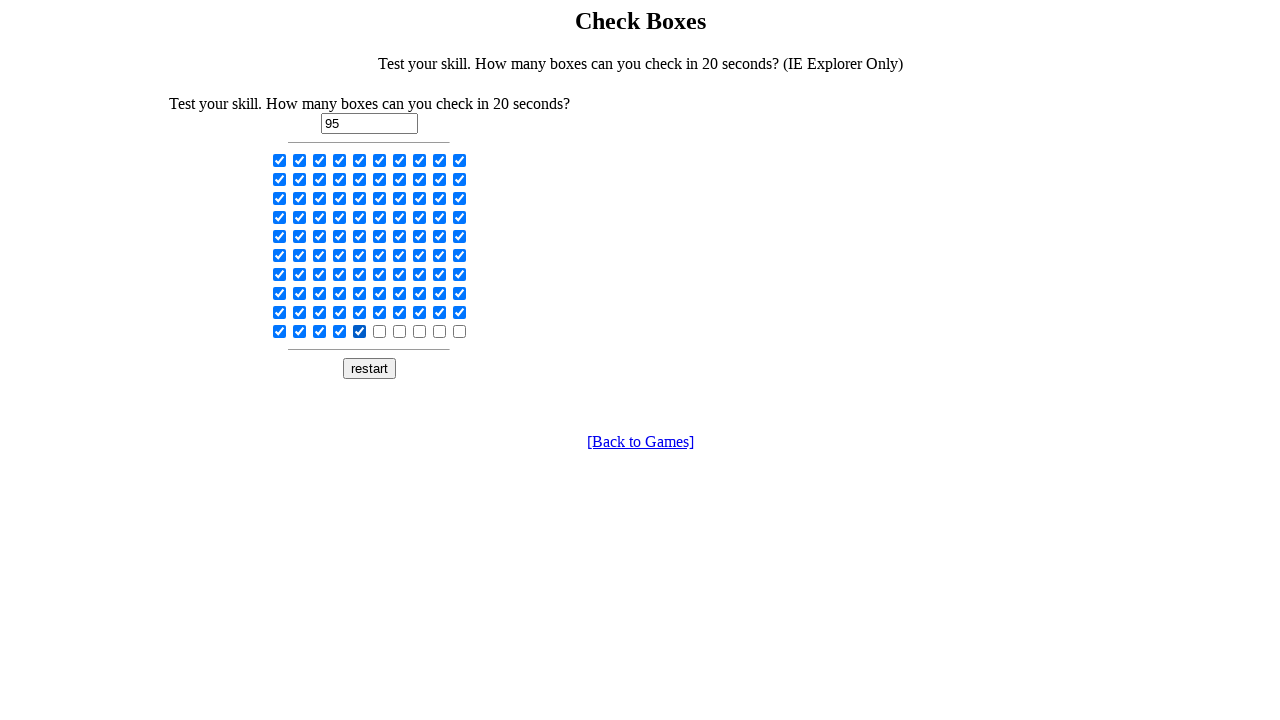

Clicked a checkbox at (380, 331) on input[type='checkbox'] >> nth=95
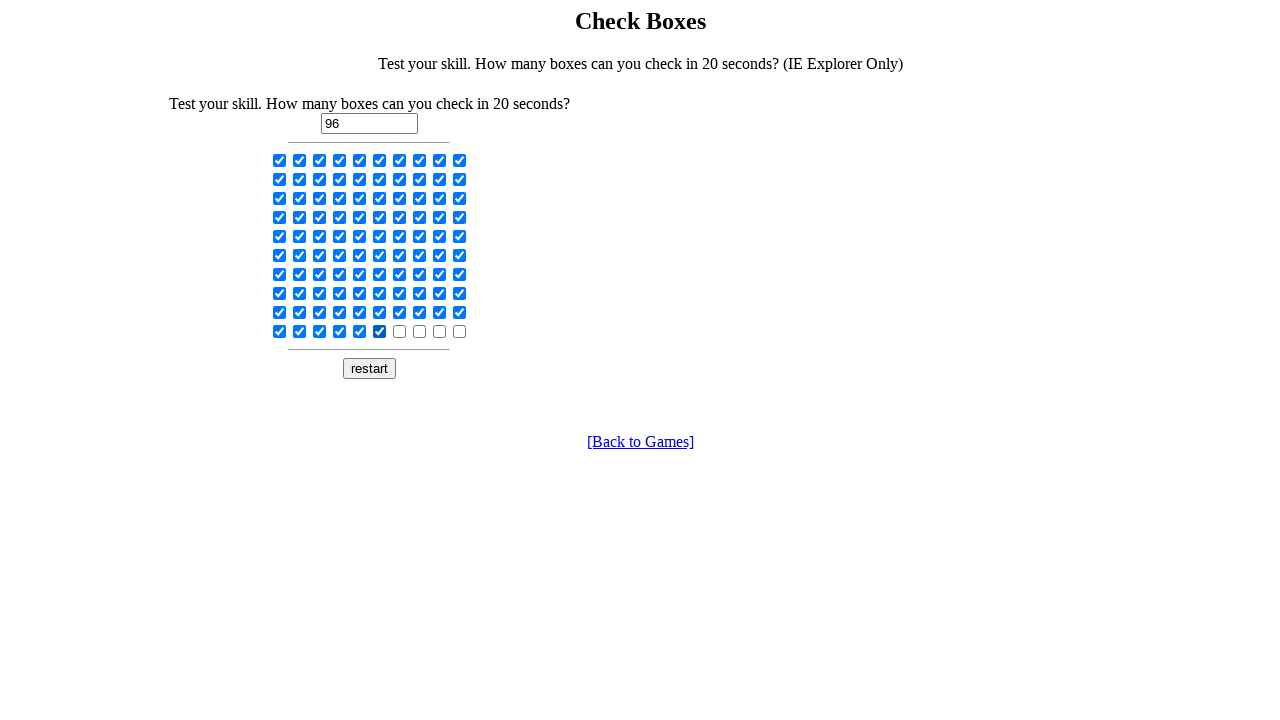

Clicked a checkbox at (400, 331) on input[type='checkbox'] >> nth=96
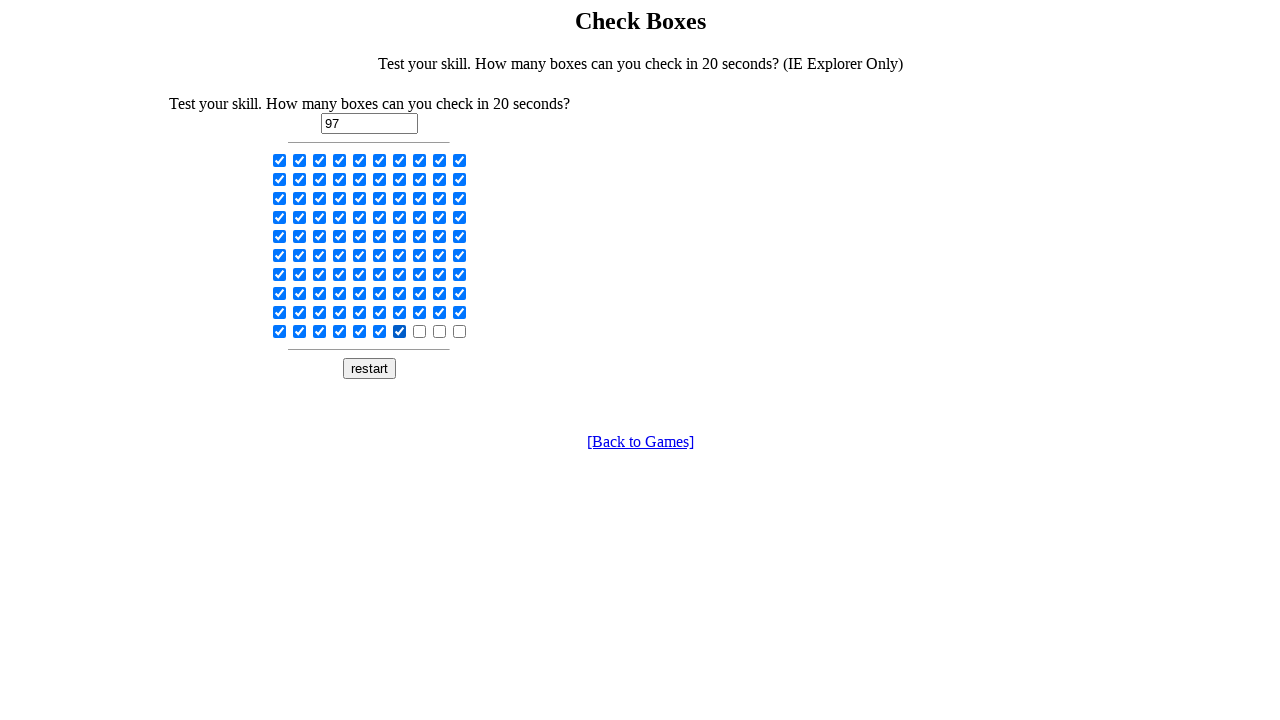

Clicked a checkbox at (420, 331) on input[type='checkbox'] >> nth=97
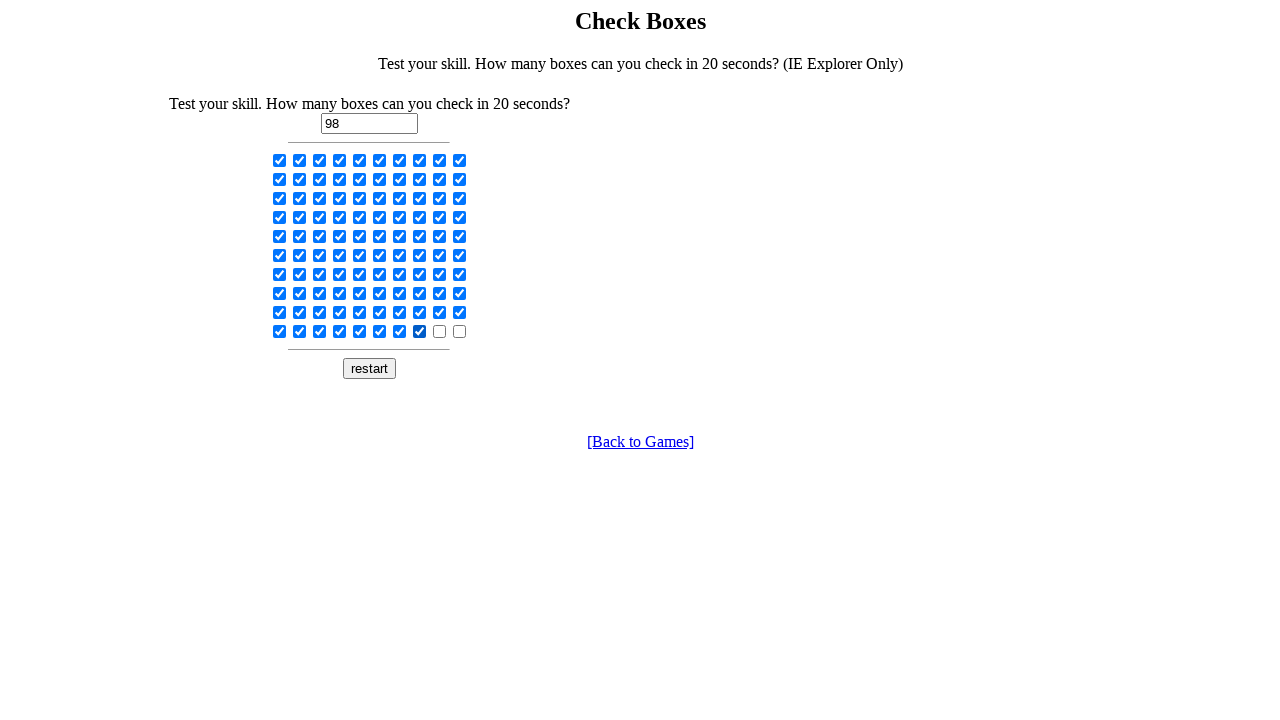

Clicked a checkbox at (440, 331) on input[type='checkbox'] >> nth=98
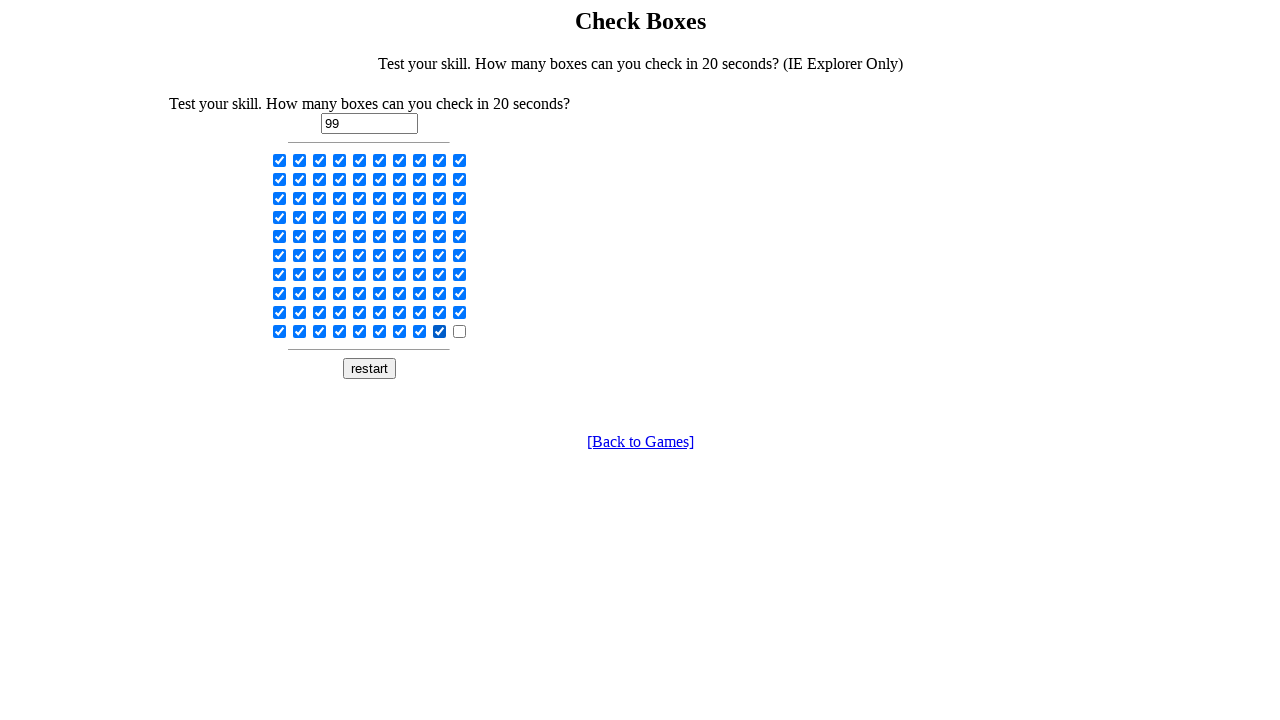

Clicked a checkbox at (460, 331) on input[type='checkbox'] >> nth=99
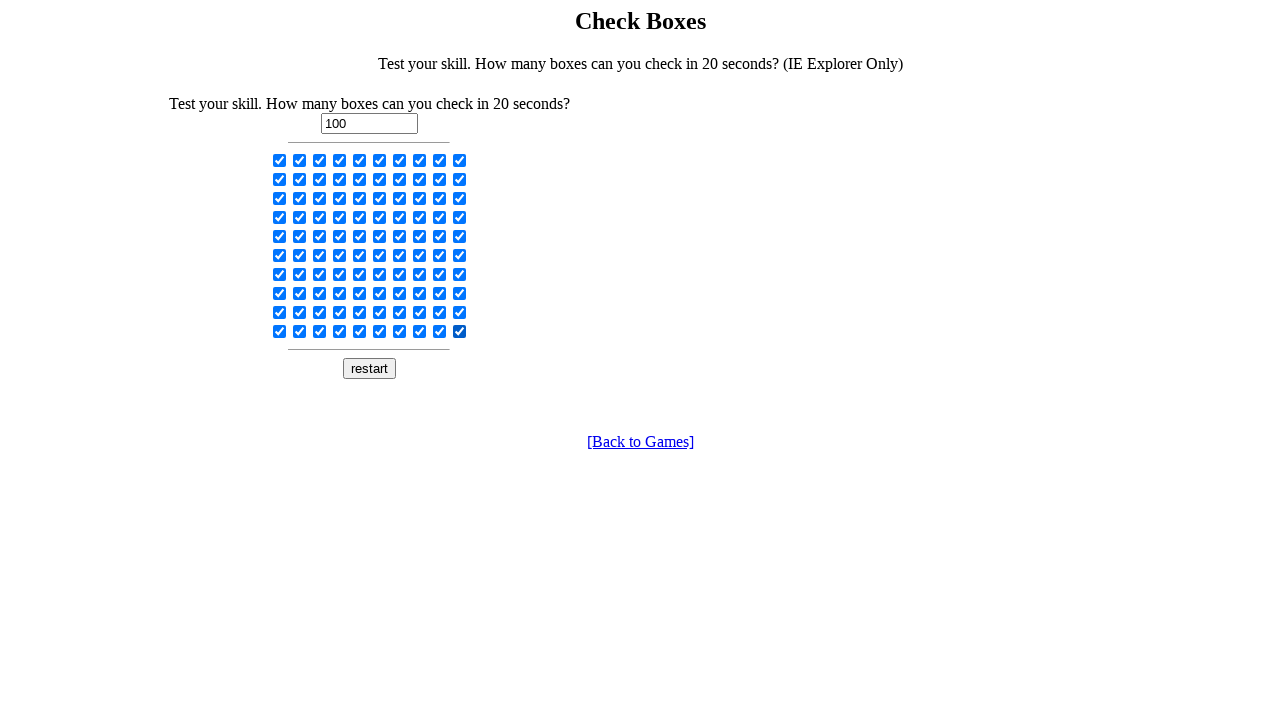

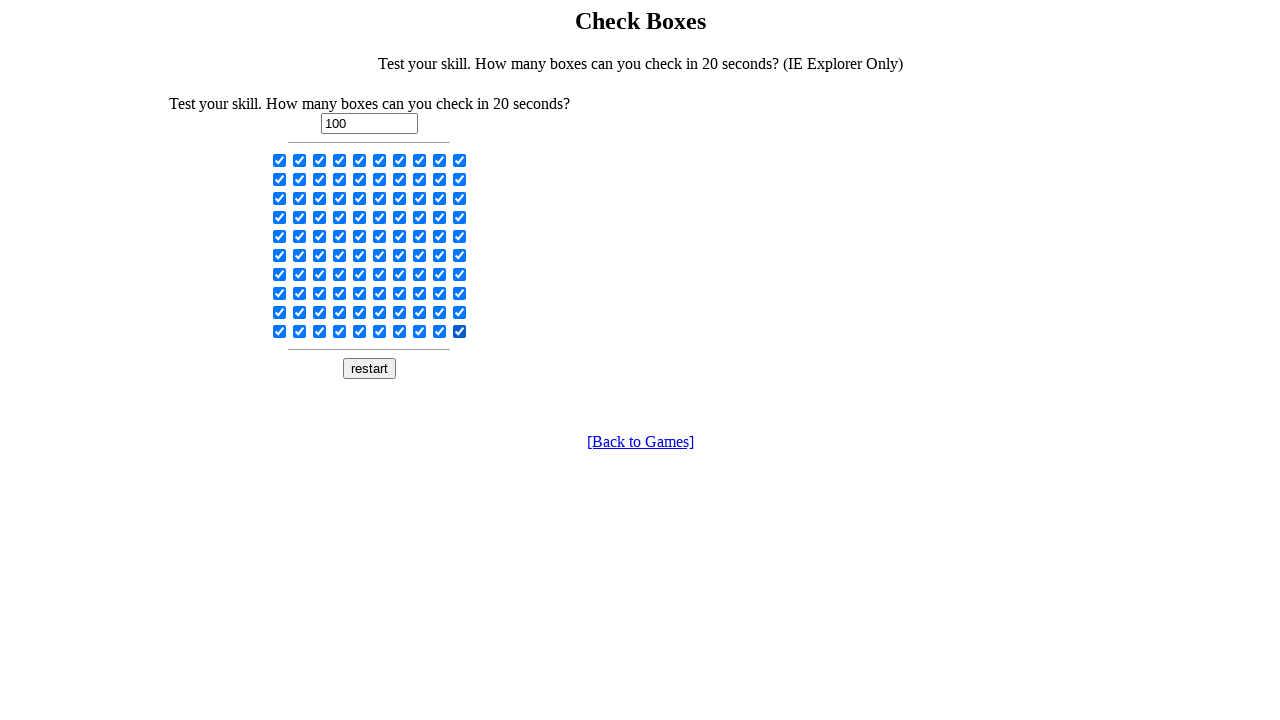